Automates form submission by filling in random personal information, selecting country and programming language preference, repeating the process 10 times

Starting URL: https://form-bot-anvsystems.pages.dev

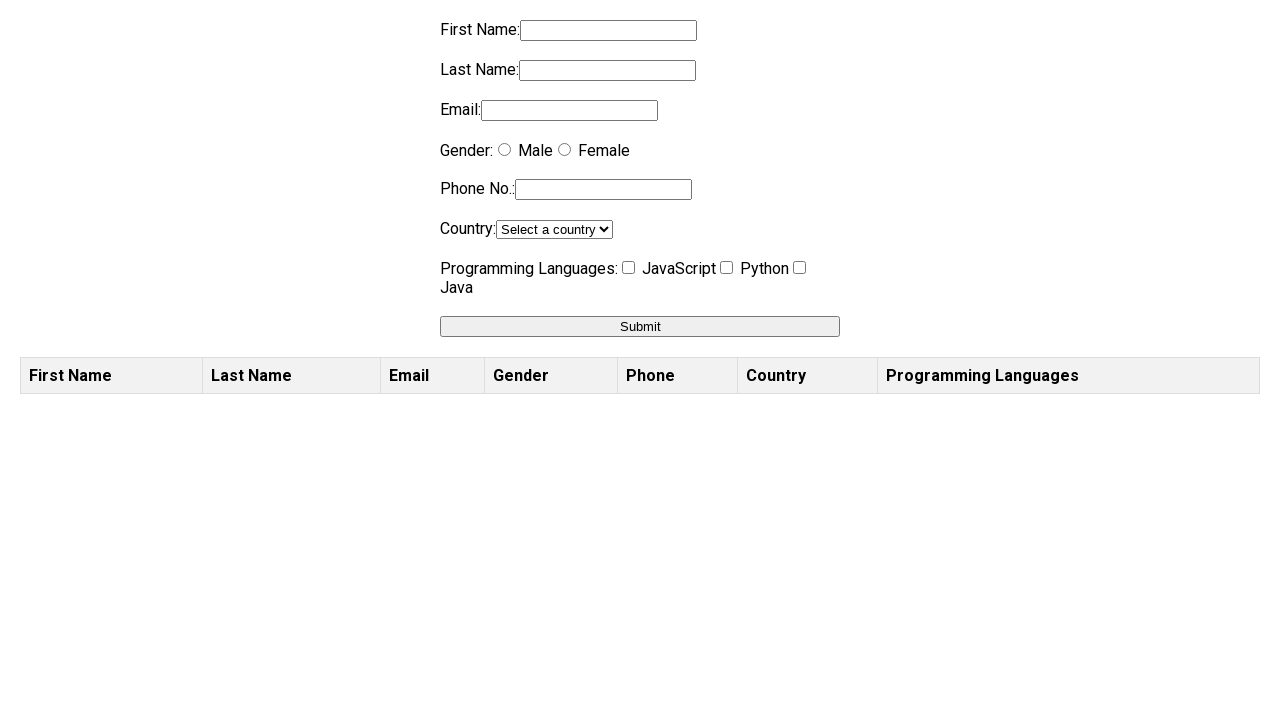

Filled firstname field with random UUID (iteration 1/10) on input[name='firstname']
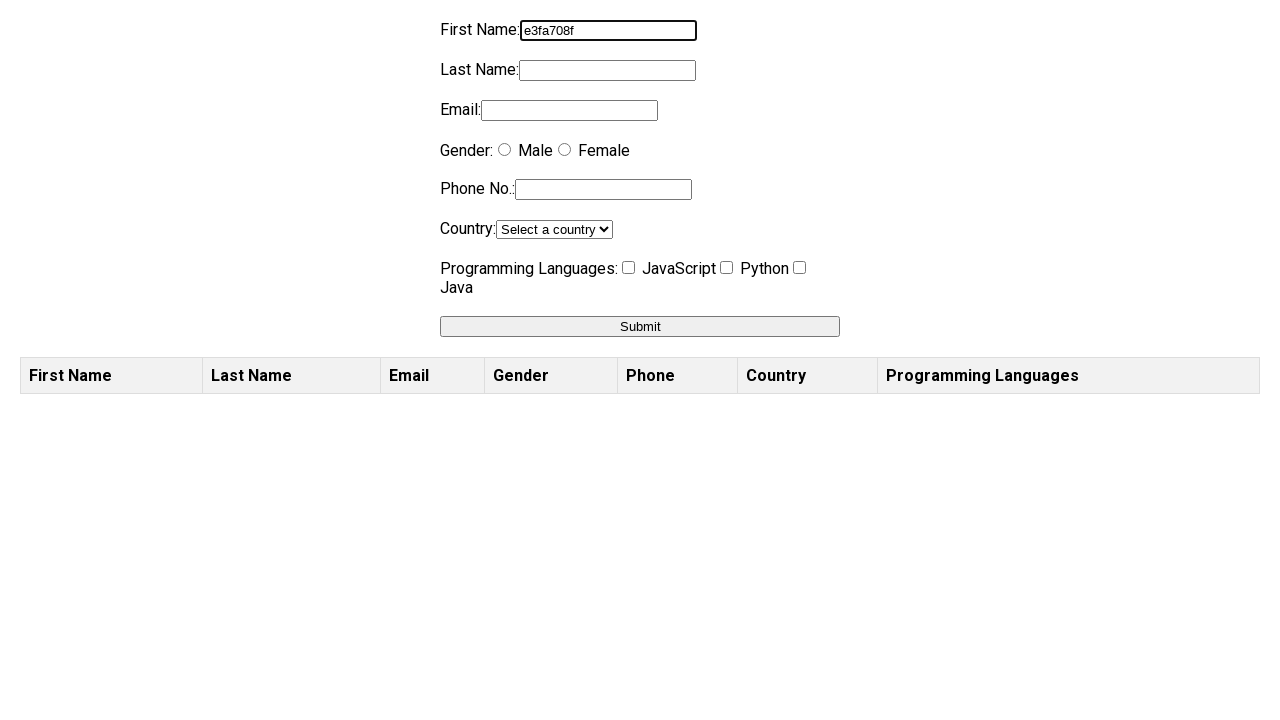

Filled lastname field with random UUID (iteration 1/10) on input[name='lastname']
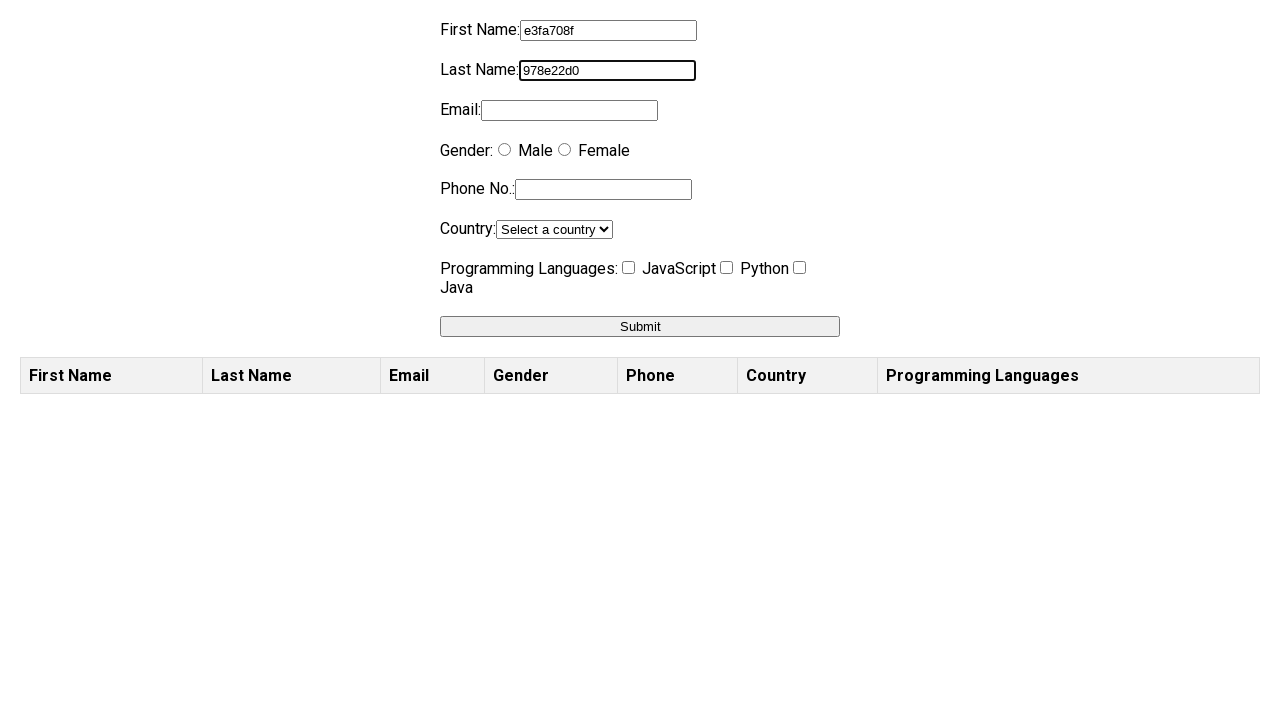

Filled email field with testuser@gmail.com (iteration 1/10) on input[name='email']
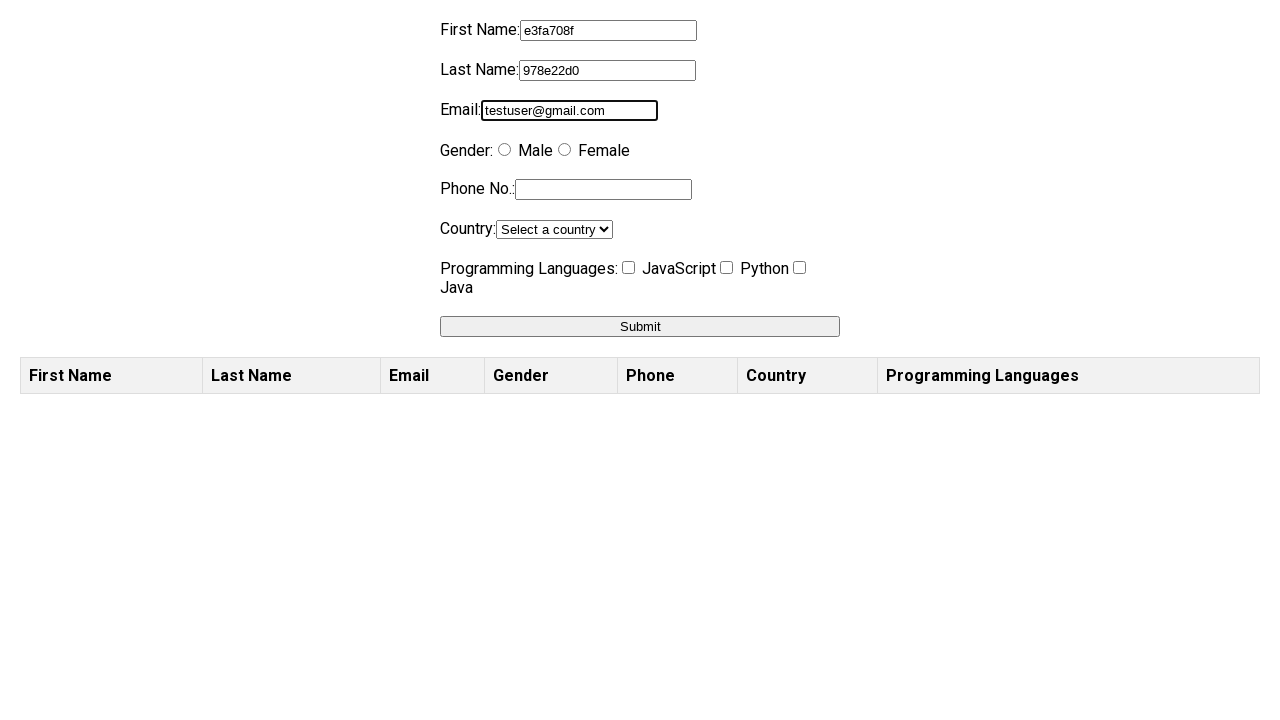

Selected gender radio button (iteration 1/10) at (564, 150) on xpath=//label[4]/label[2]
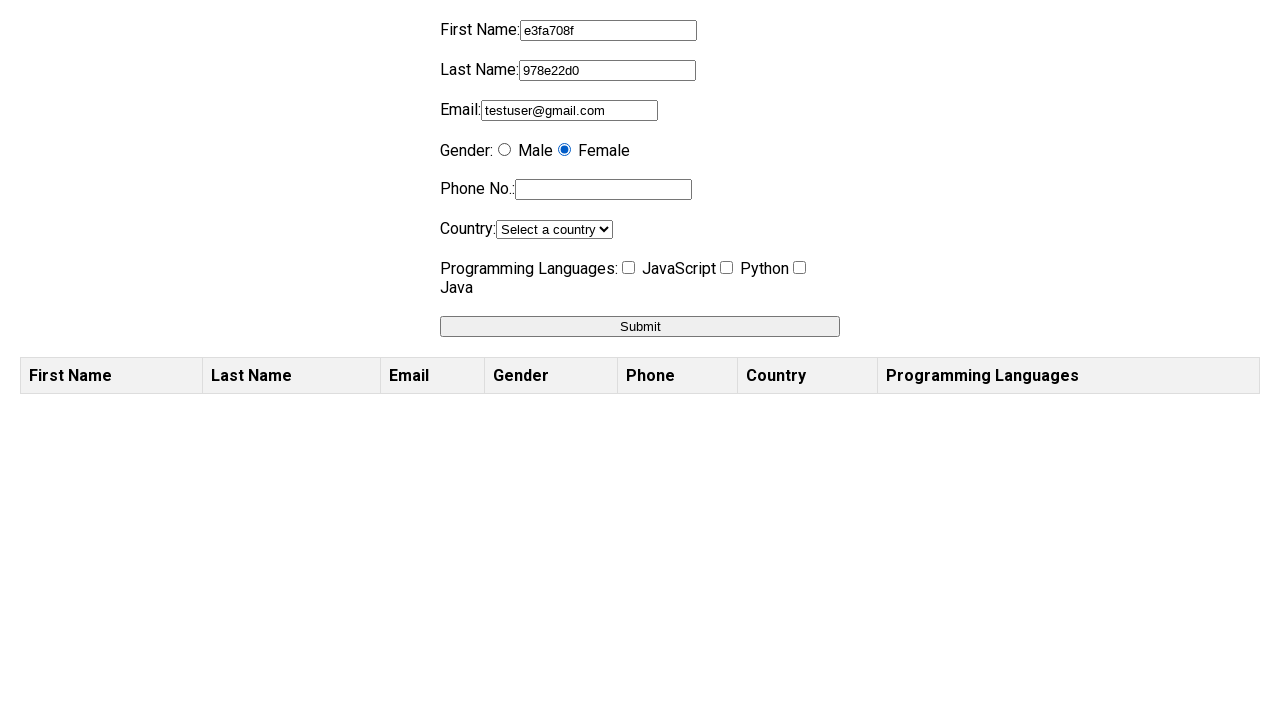

Filled phone field with random UUID (iteration 1/10) on input[name='phone']
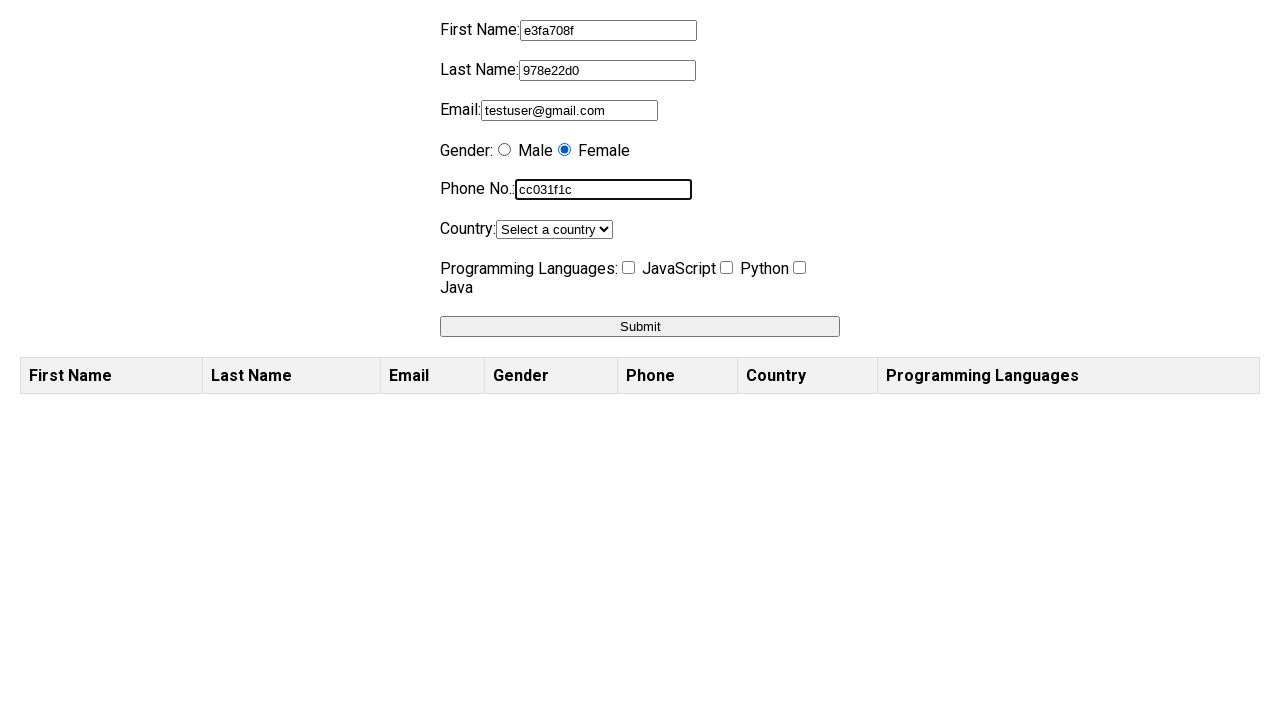

Selected India from country dropdown (iteration 1/10) on select[name='country']
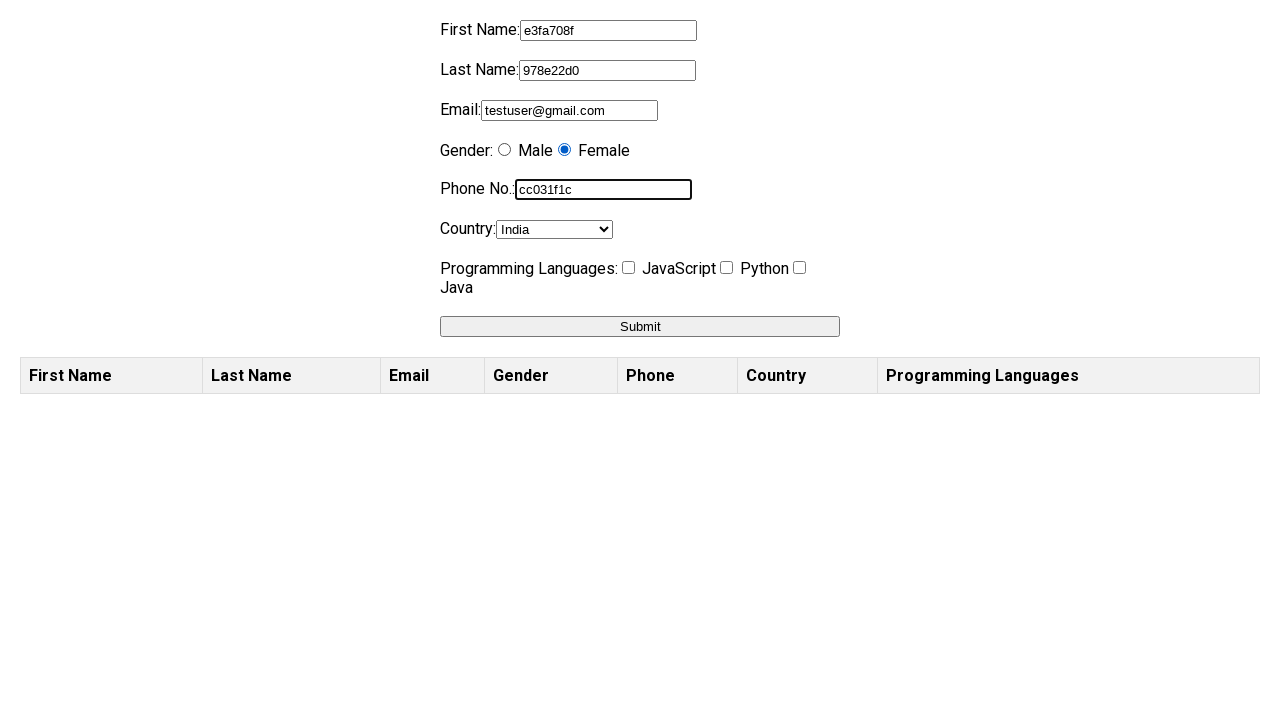

Clicked Java programming language checkbox (iteration 1/10) at (800, 268) on input[value='Java']
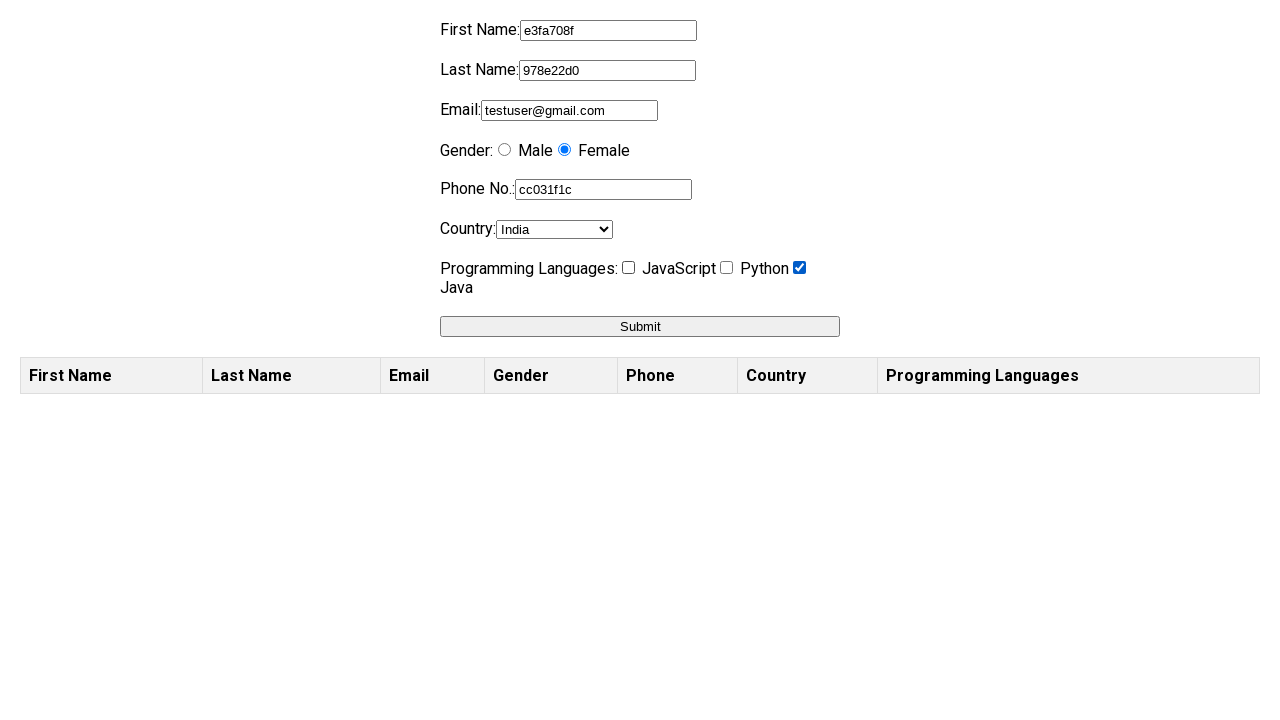

Submitted form (iteration 1/10) at (640, 326) on button
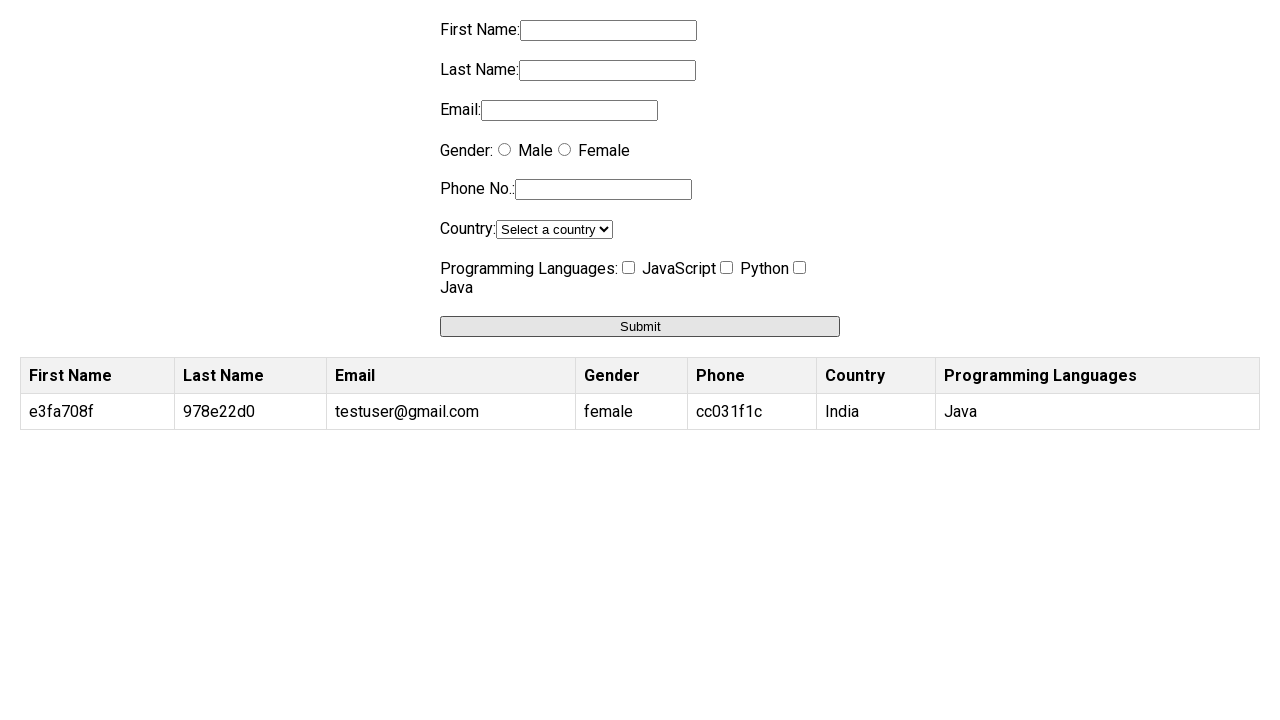

Filled firstname field with random UUID (iteration 2/10) on input[name='firstname']
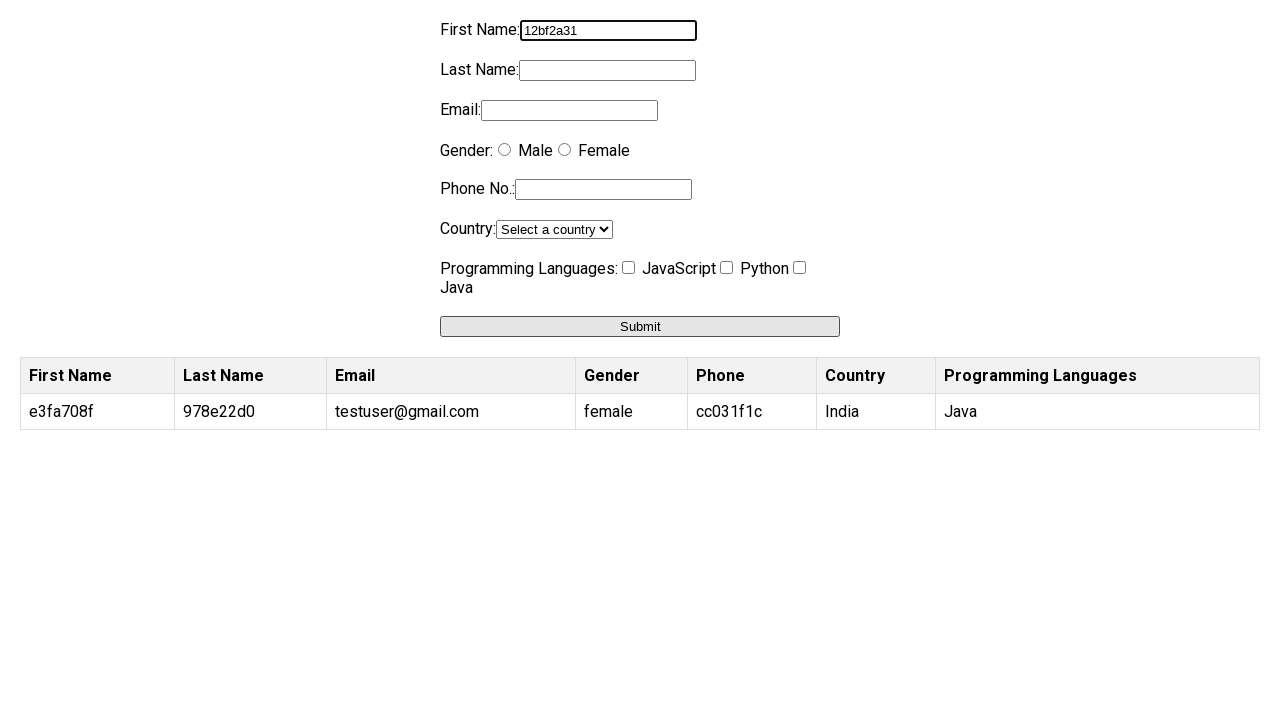

Filled lastname field with random UUID (iteration 2/10) on input[name='lastname']
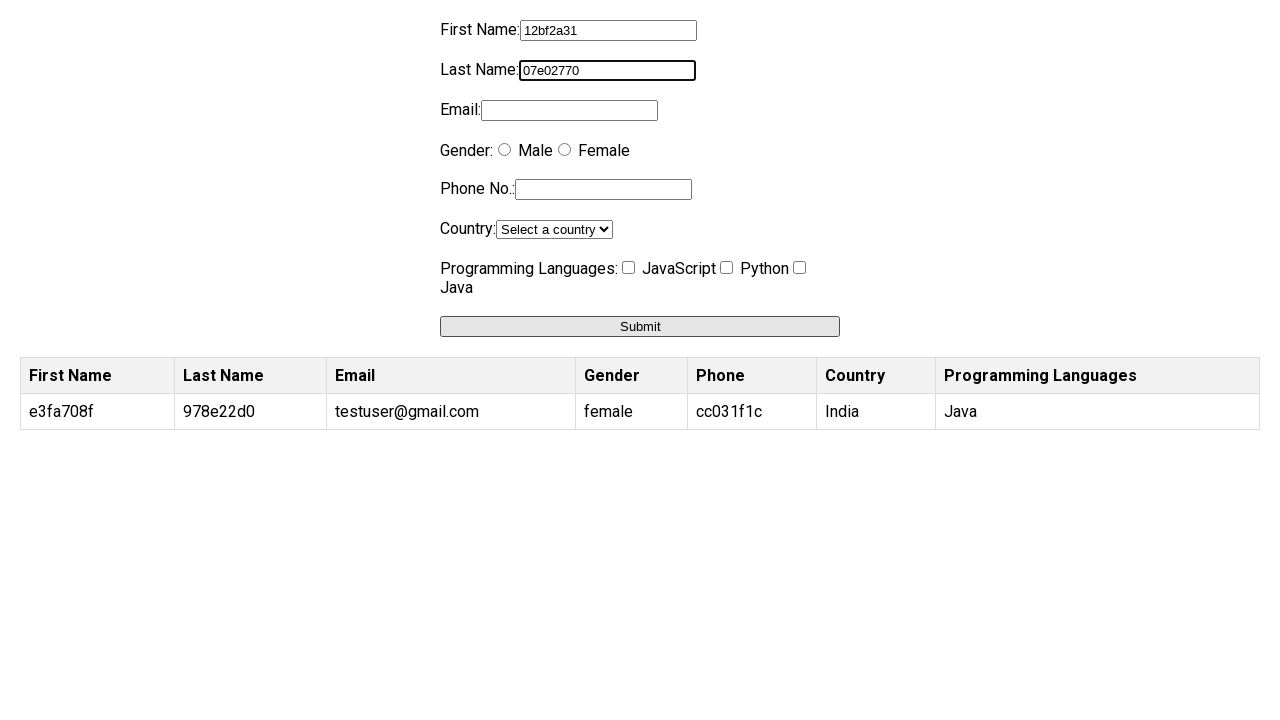

Filled email field with testuser@gmail.com (iteration 2/10) on input[name='email']
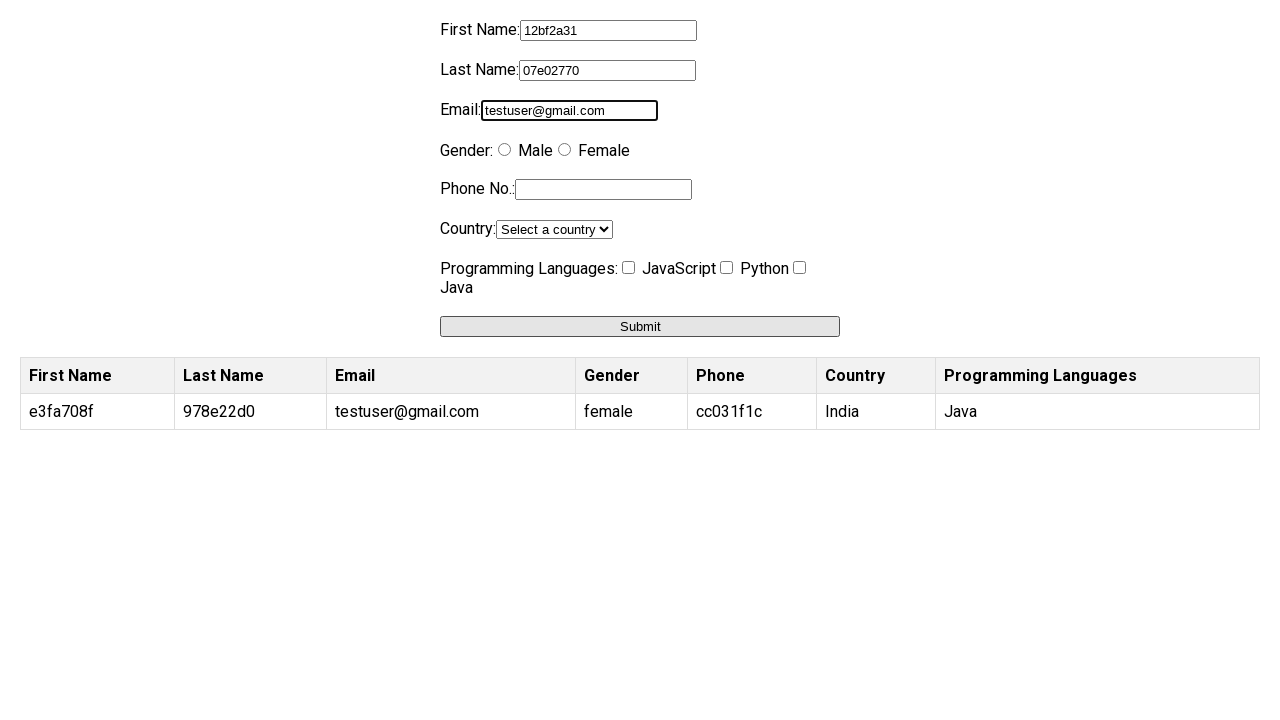

Selected gender radio button (iteration 2/10) at (564, 150) on xpath=//label[4]/label[2]
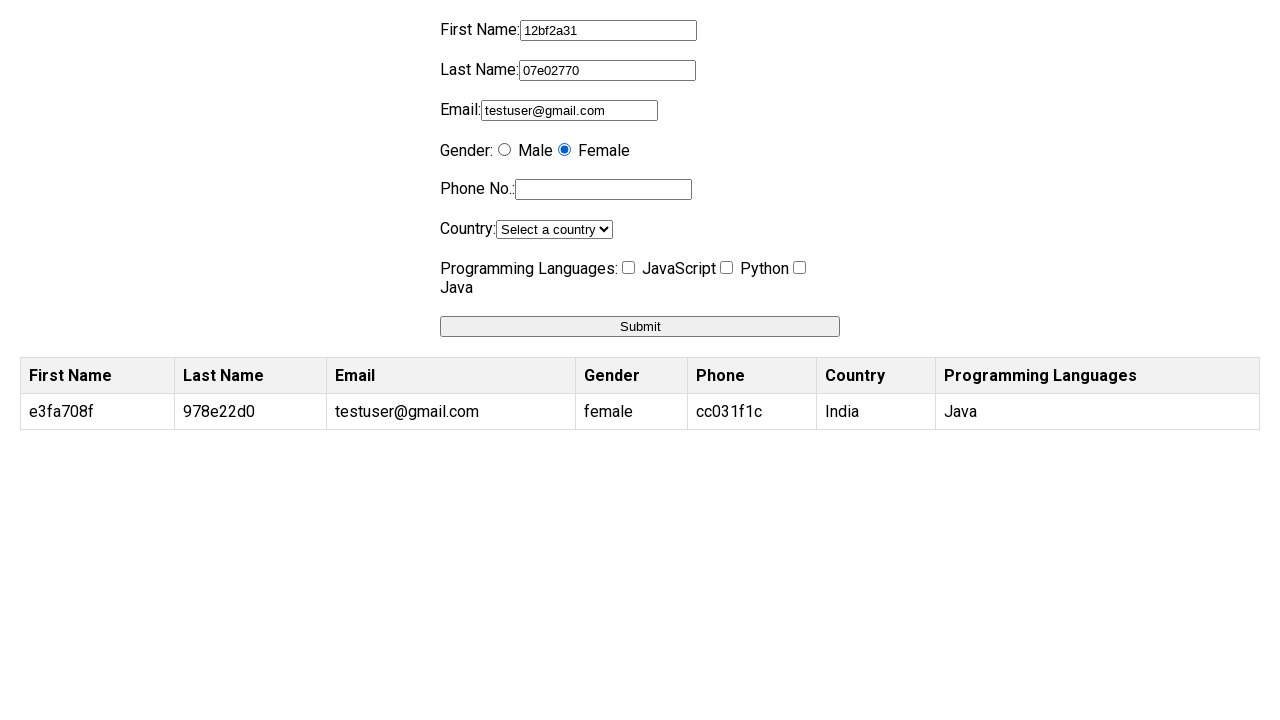

Filled phone field with random UUID (iteration 2/10) on input[name='phone']
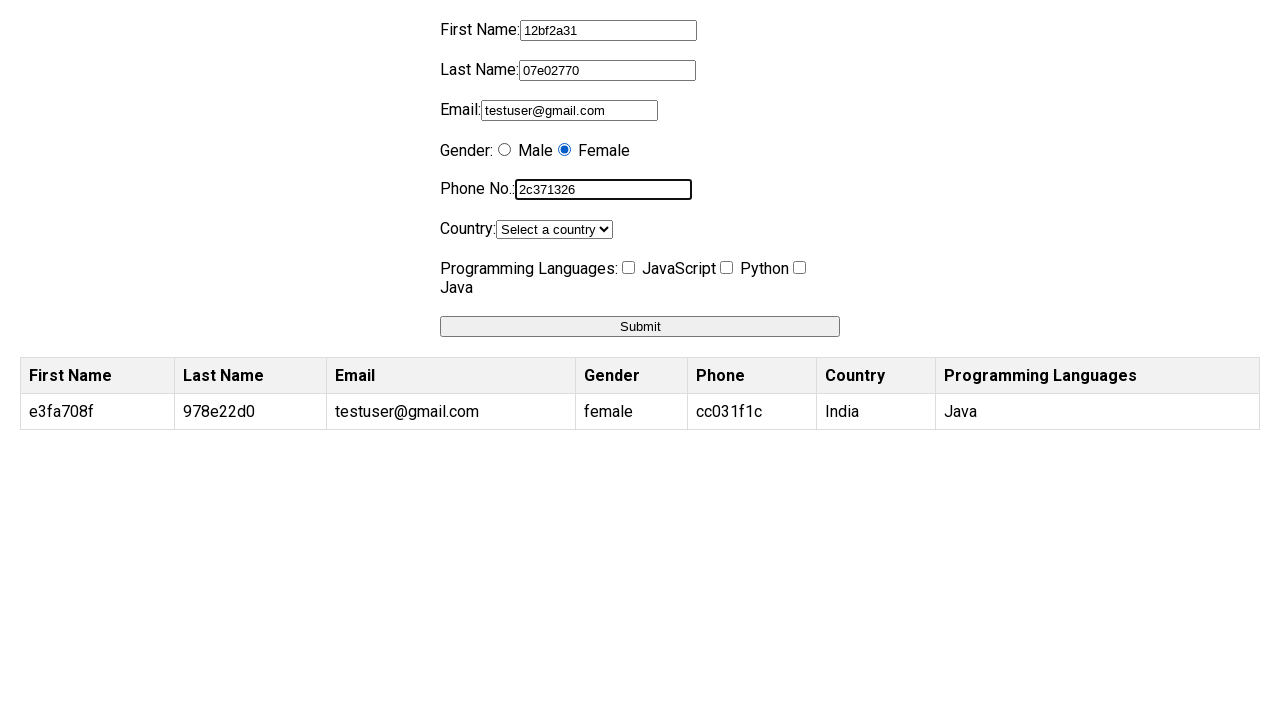

Selected India from country dropdown (iteration 2/10) on select[name='country']
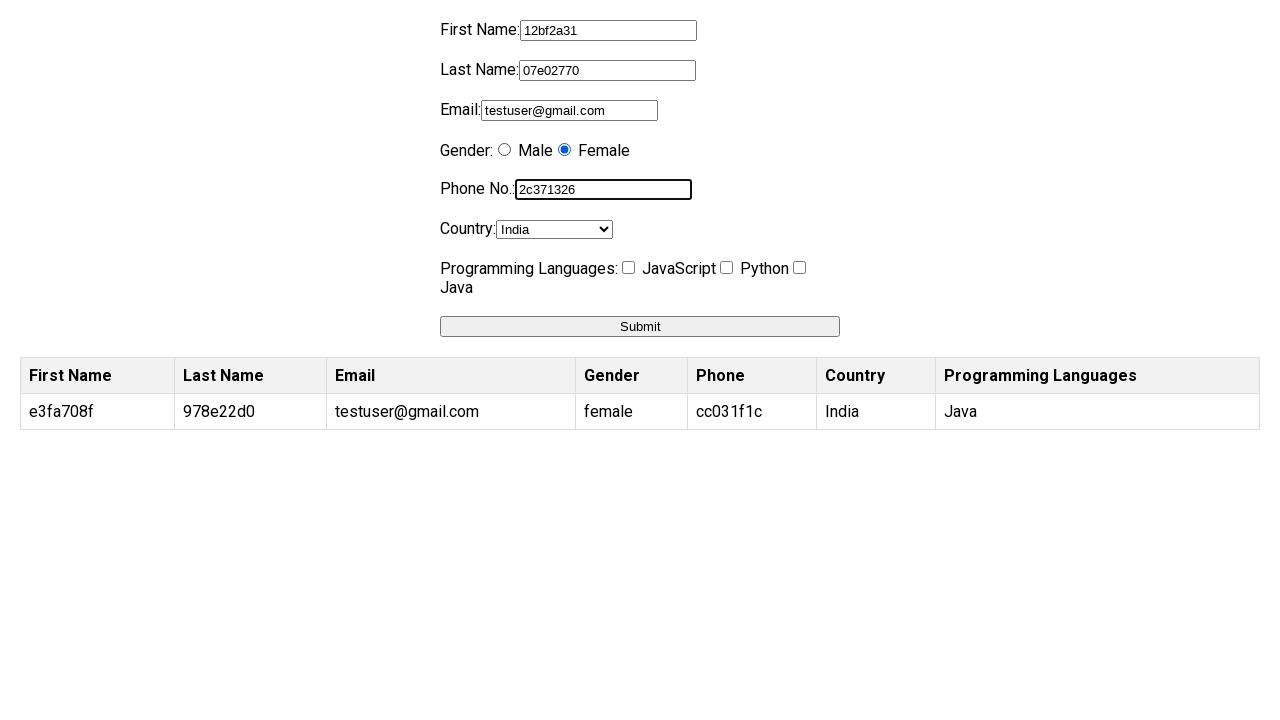

Clicked Java programming language checkbox (iteration 2/10) at (800, 268) on input[value='Java']
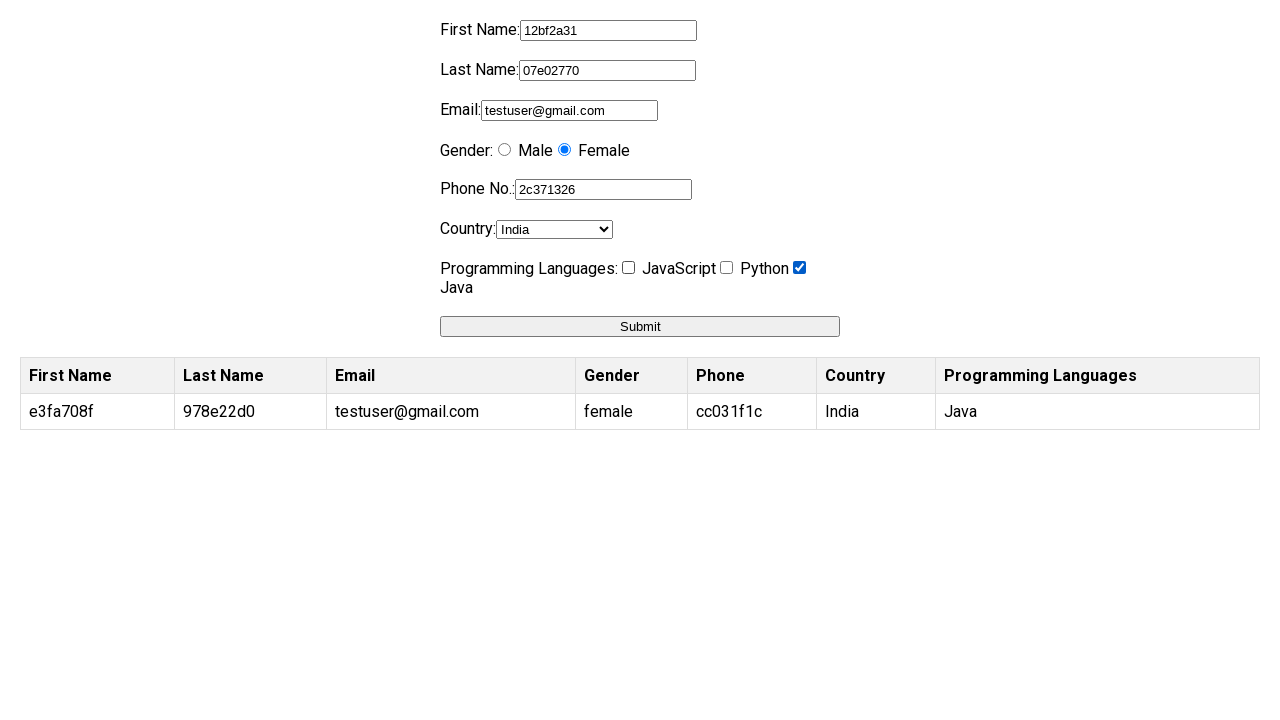

Submitted form (iteration 2/10) at (640, 326) on button
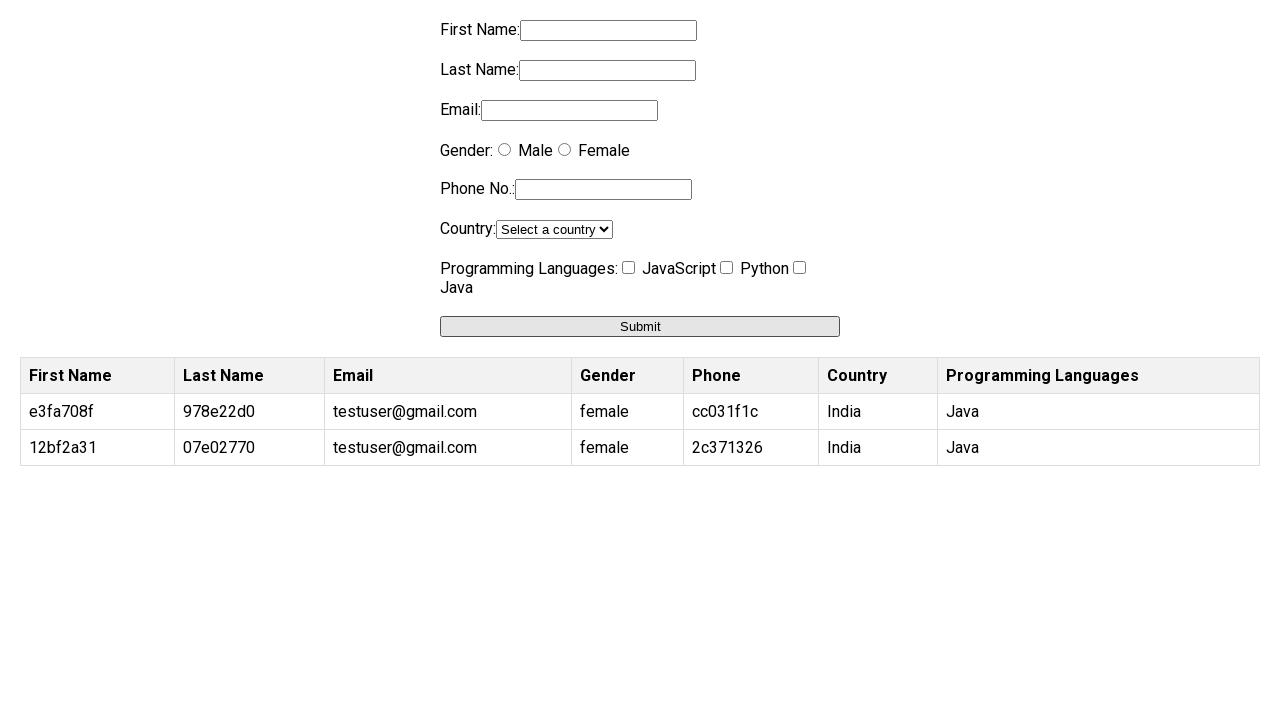

Filled firstname field with random UUID (iteration 3/10) on input[name='firstname']
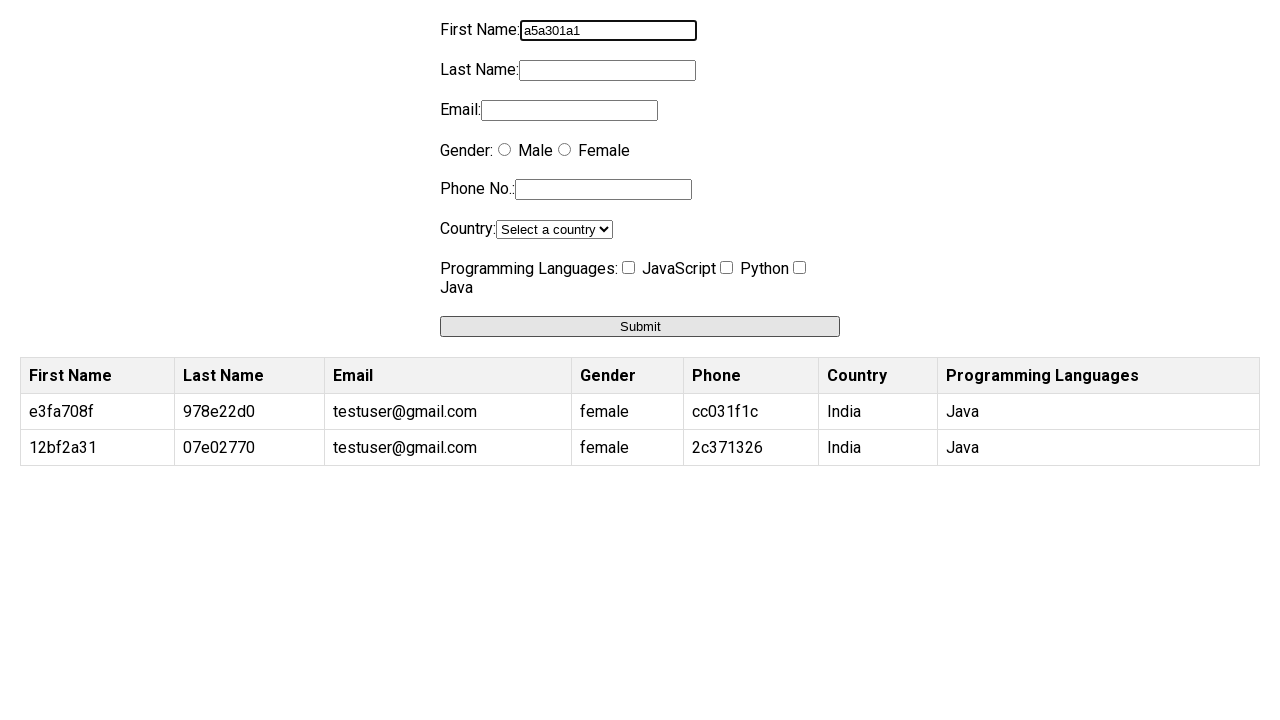

Filled lastname field with random UUID (iteration 3/10) on input[name='lastname']
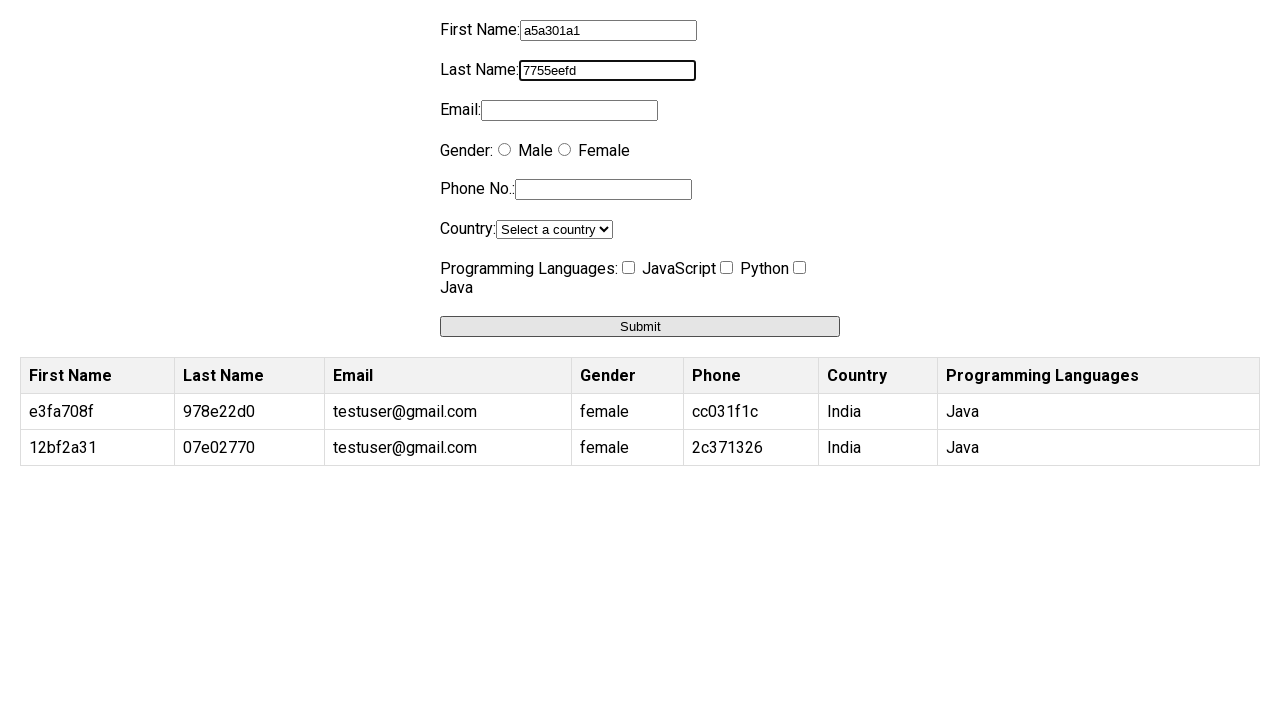

Filled email field with testuser@gmail.com (iteration 3/10) on input[name='email']
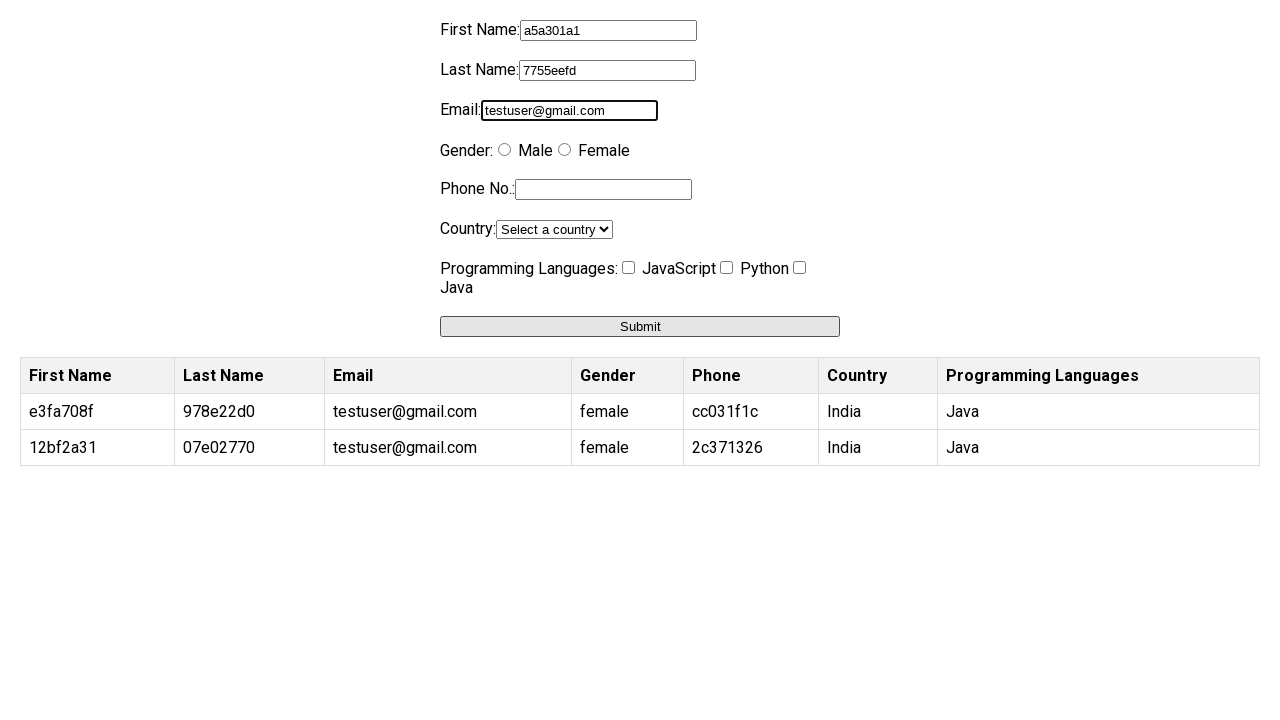

Selected gender radio button (iteration 3/10) at (564, 150) on xpath=//label[4]/label[2]
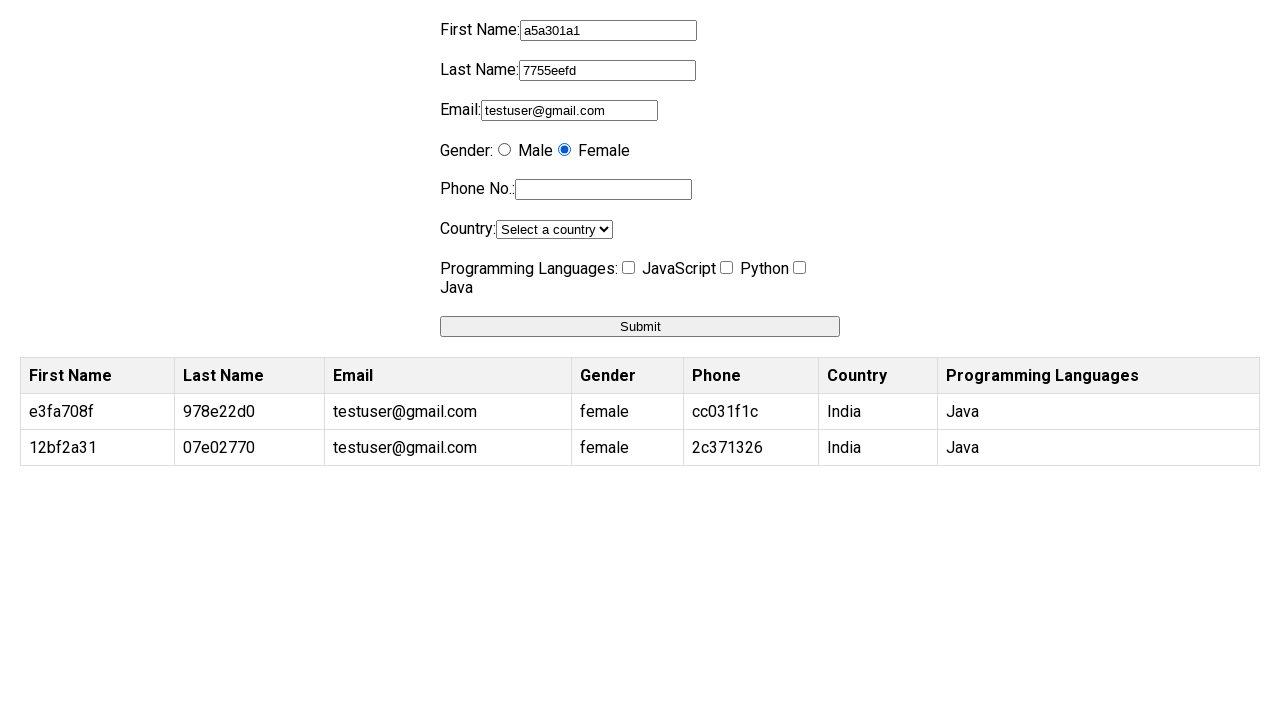

Filled phone field with random UUID (iteration 3/10) on input[name='phone']
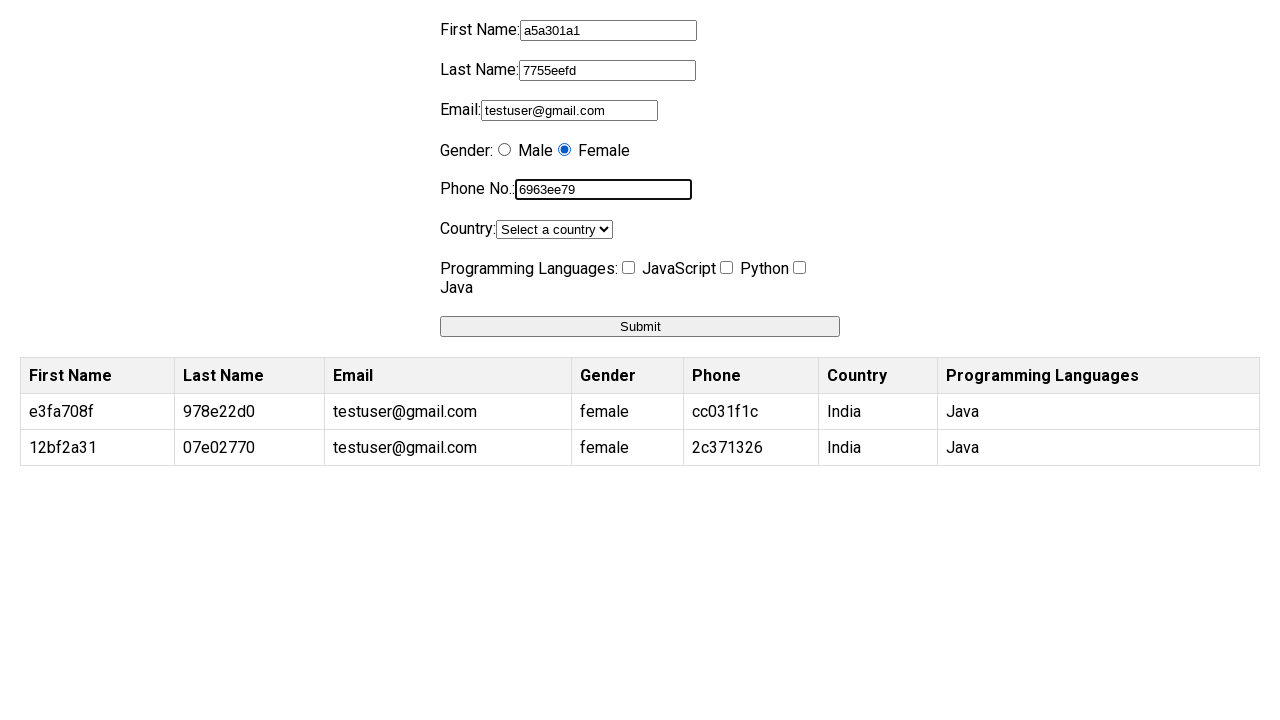

Selected India from country dropdown (iteration 3/10) on select[name='country']
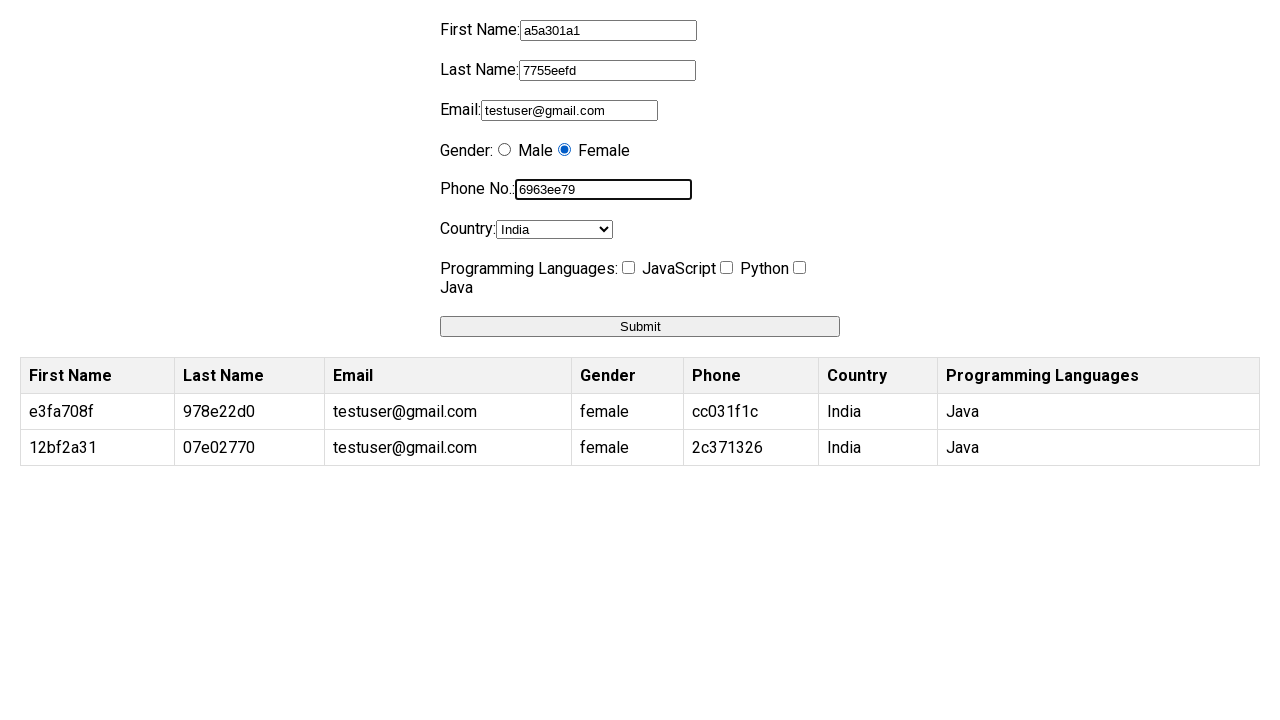

Clicked Java programming language checkbox (iteration 3/10) at (800, 268) on input[value='Java']
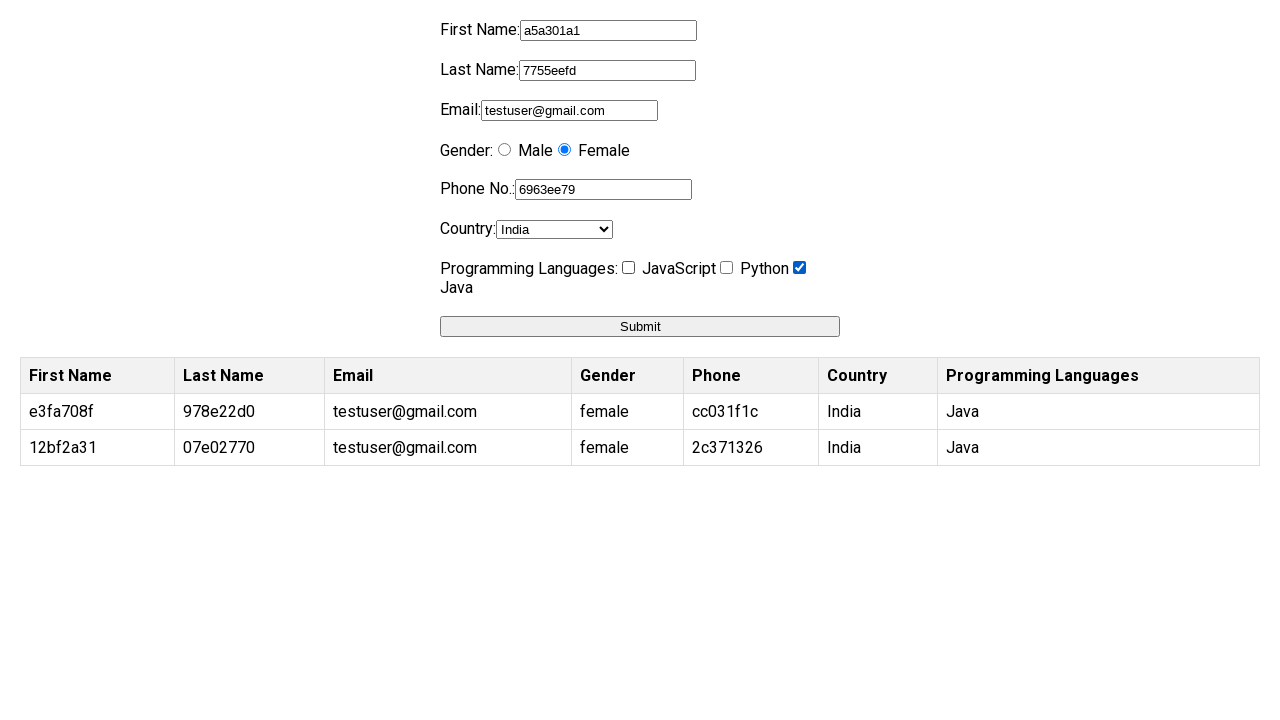

Submitted form (iteration 3/10) at (640, 326) on button
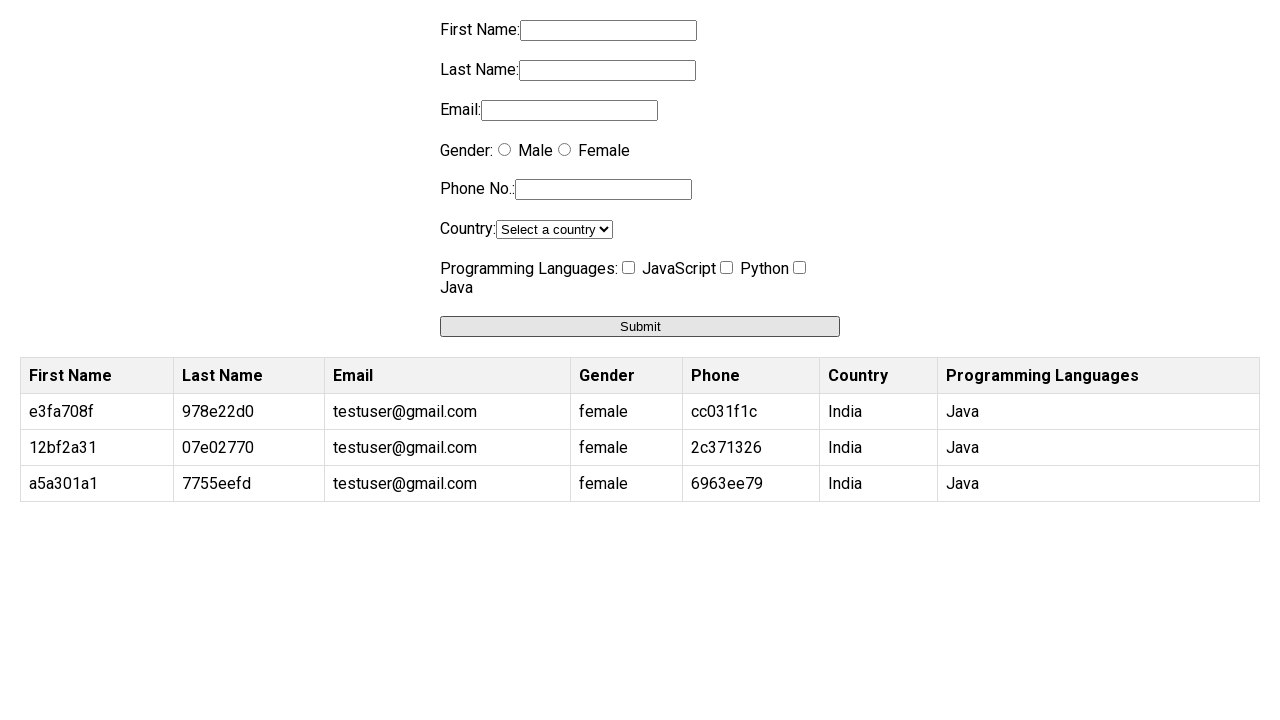

Filled firstname field with random UUID (iteration 4/10) on input[name='firstname']
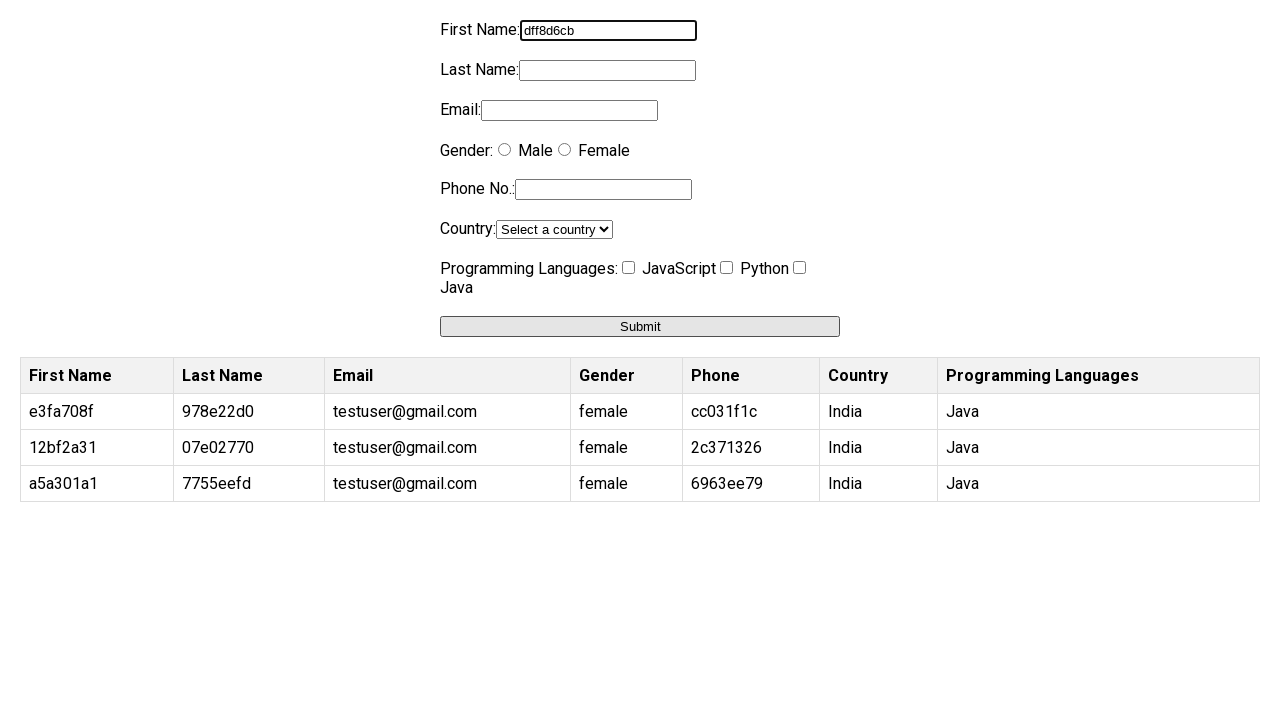

Filled lastname field with random UUID (iteration 4/10) on input[name='lastname']
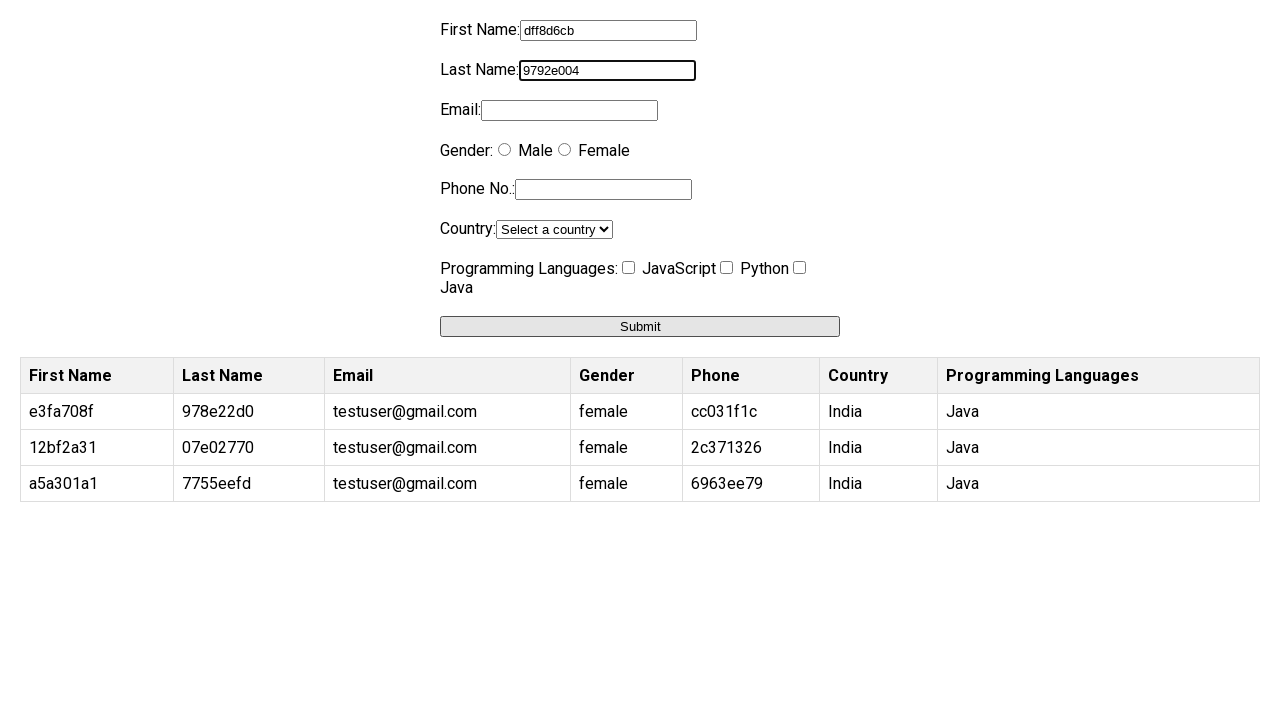

Filled email field with testuser@gmail.com (iteration 4/10) on input[name='email']
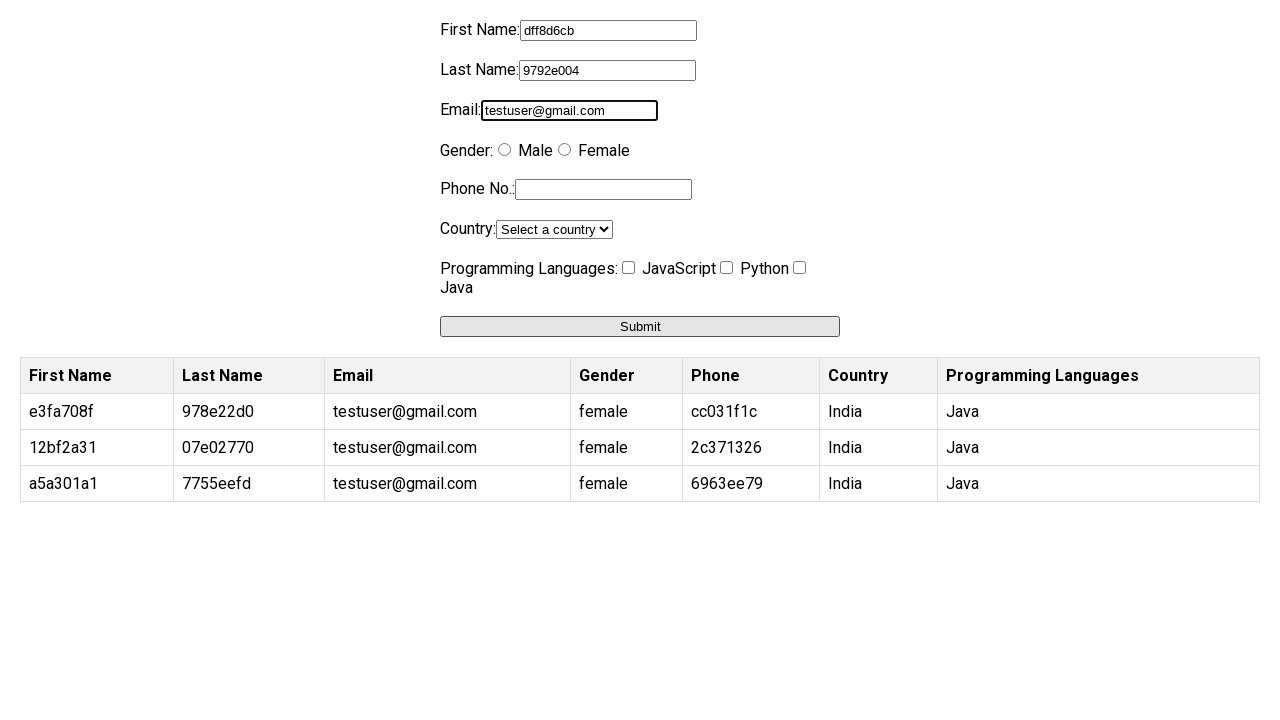

Selected gender radio button (iteration 4/10) at (564, 150) on xpath=//label[4]/label[2]
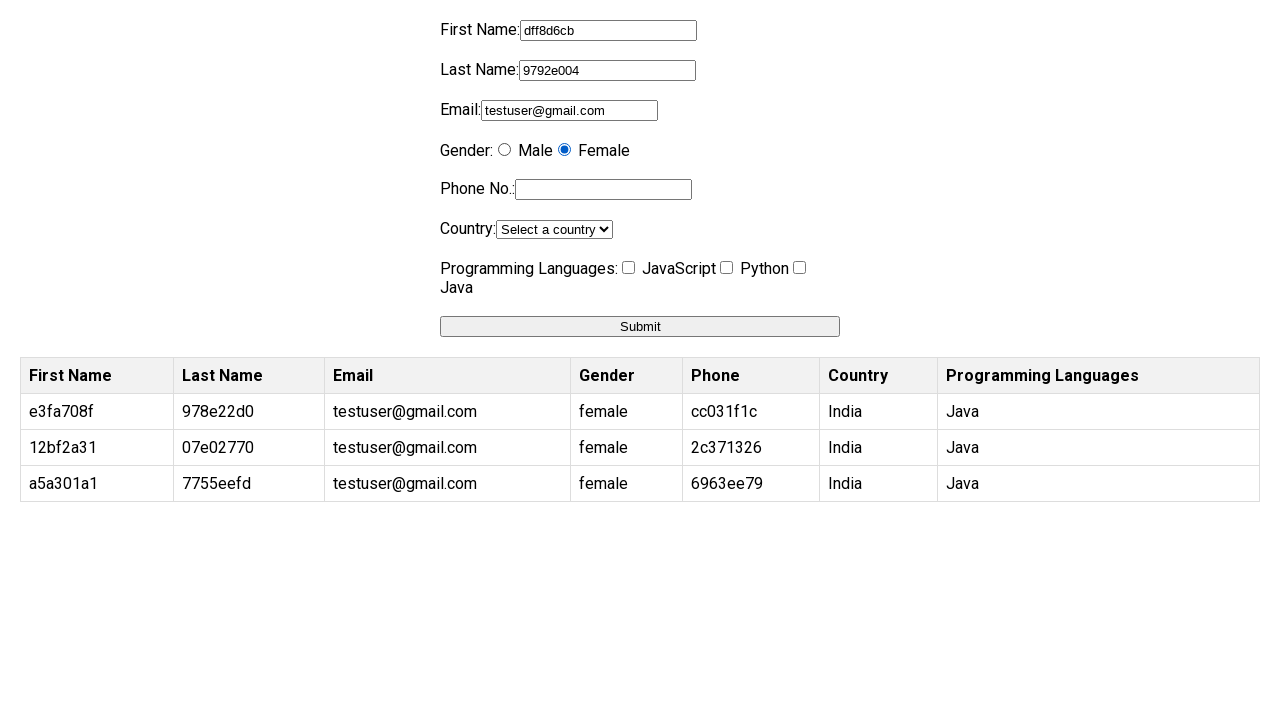

Filled phone field with random UUID (iteration 4/10) on input[name='phone']
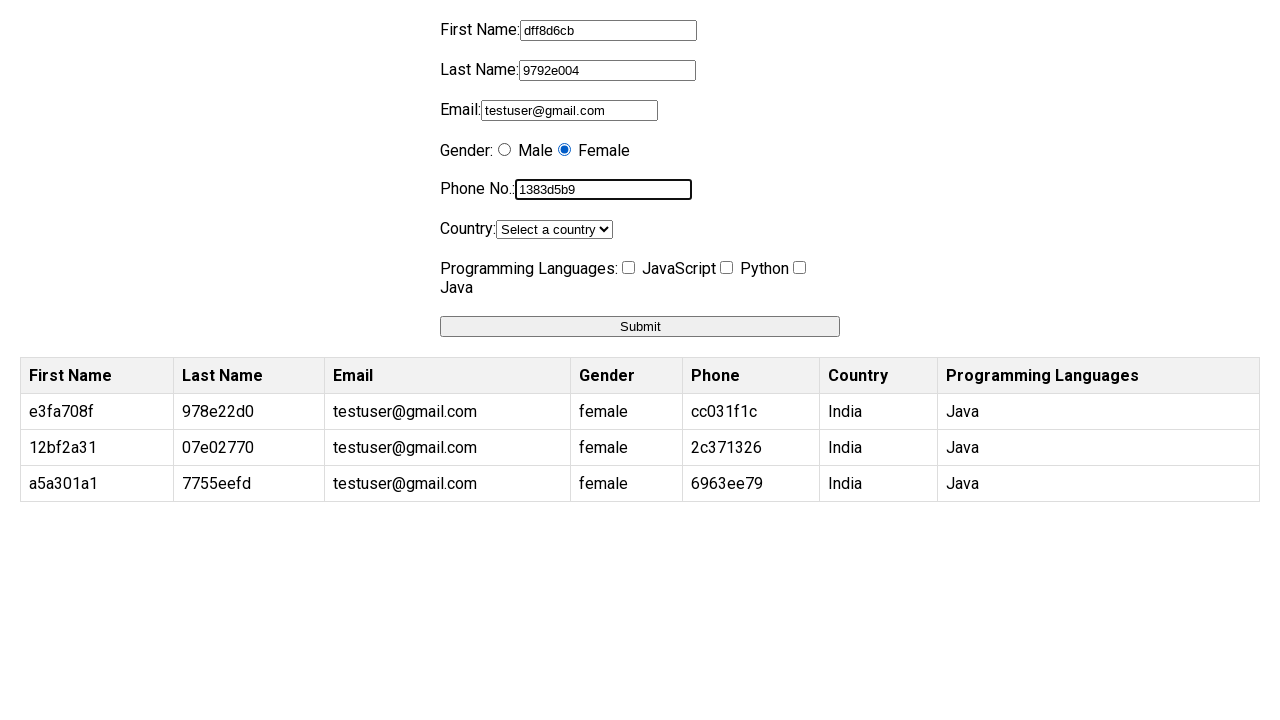

Selected India from country dropdown (iteration 4/10) on select[name='country']
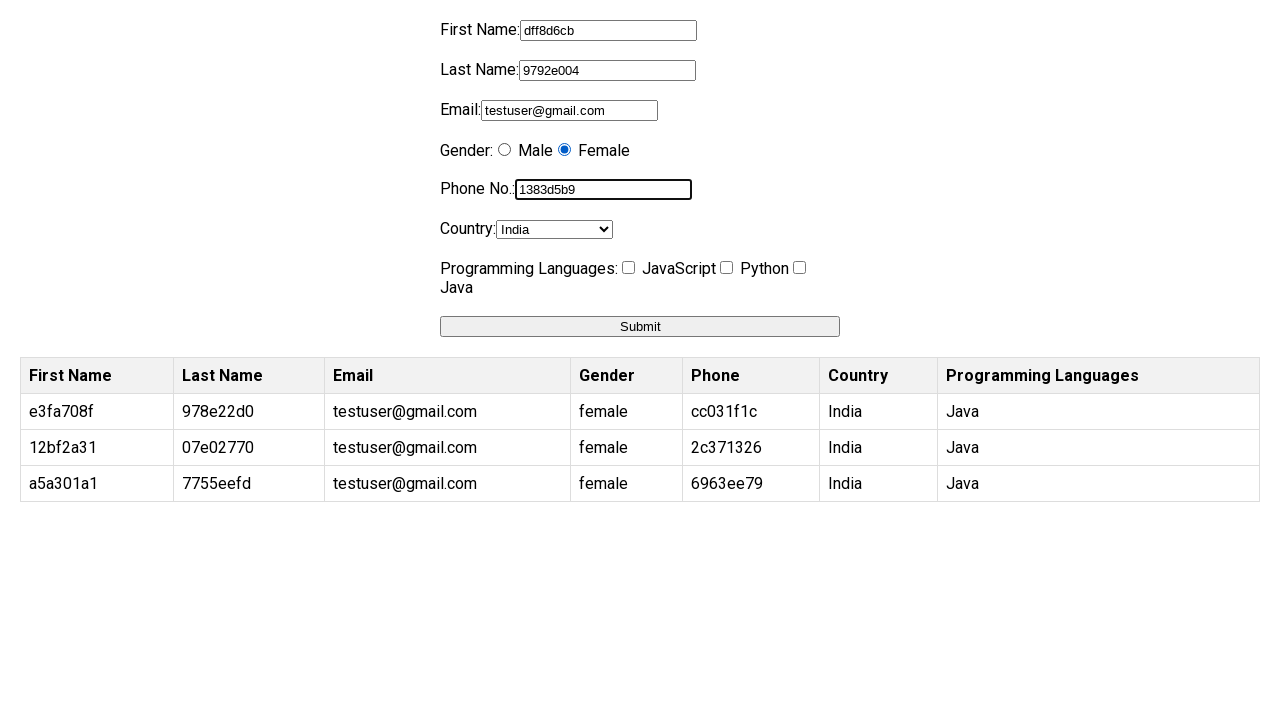

Clicked Java programming language checkbox (iteration 4/10) at (800, 268) on input[value='Java']
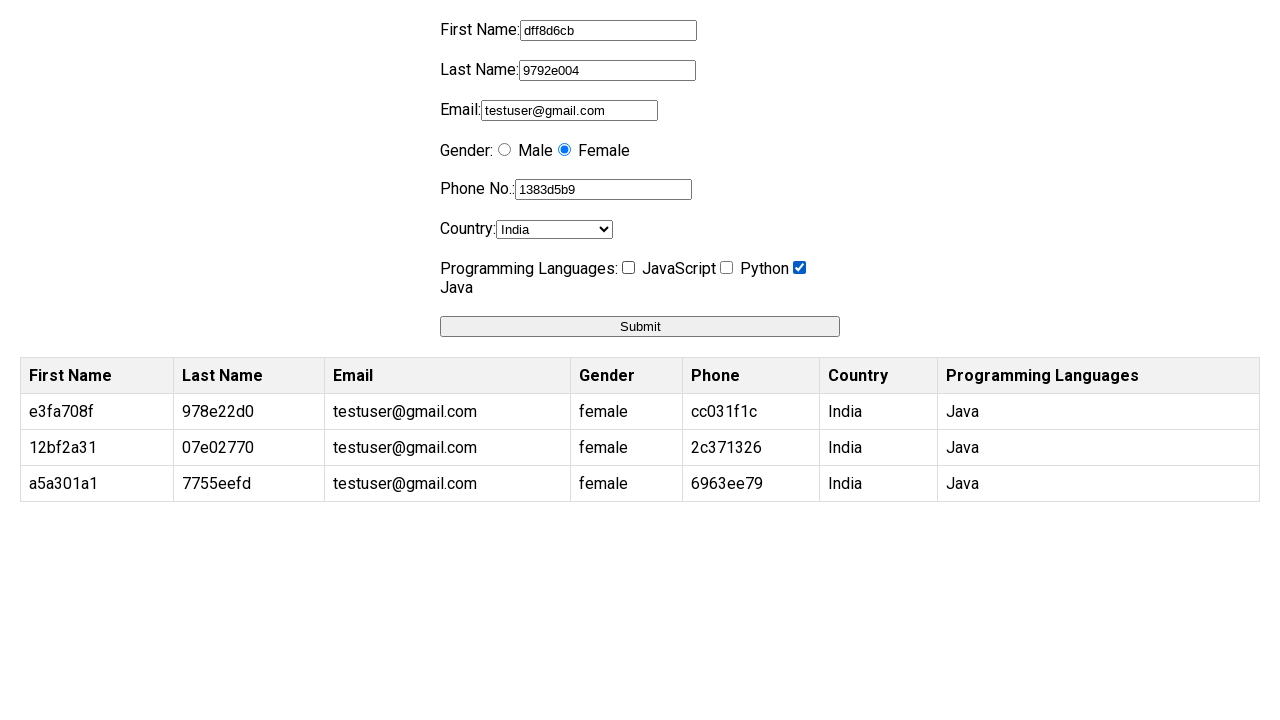

Submitted form (iteration 4/10) at (640, 326) on button
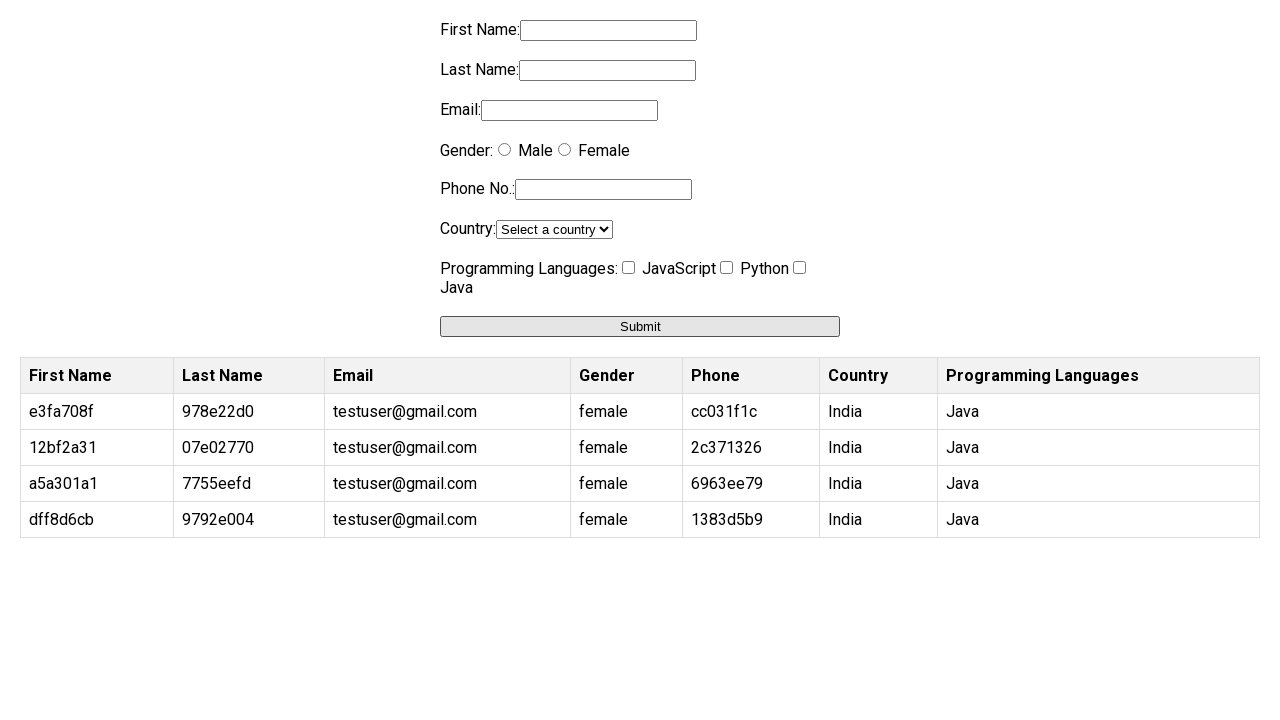

Filled firstname field with random UUID (iteration 5/10) on input[name='firstname']
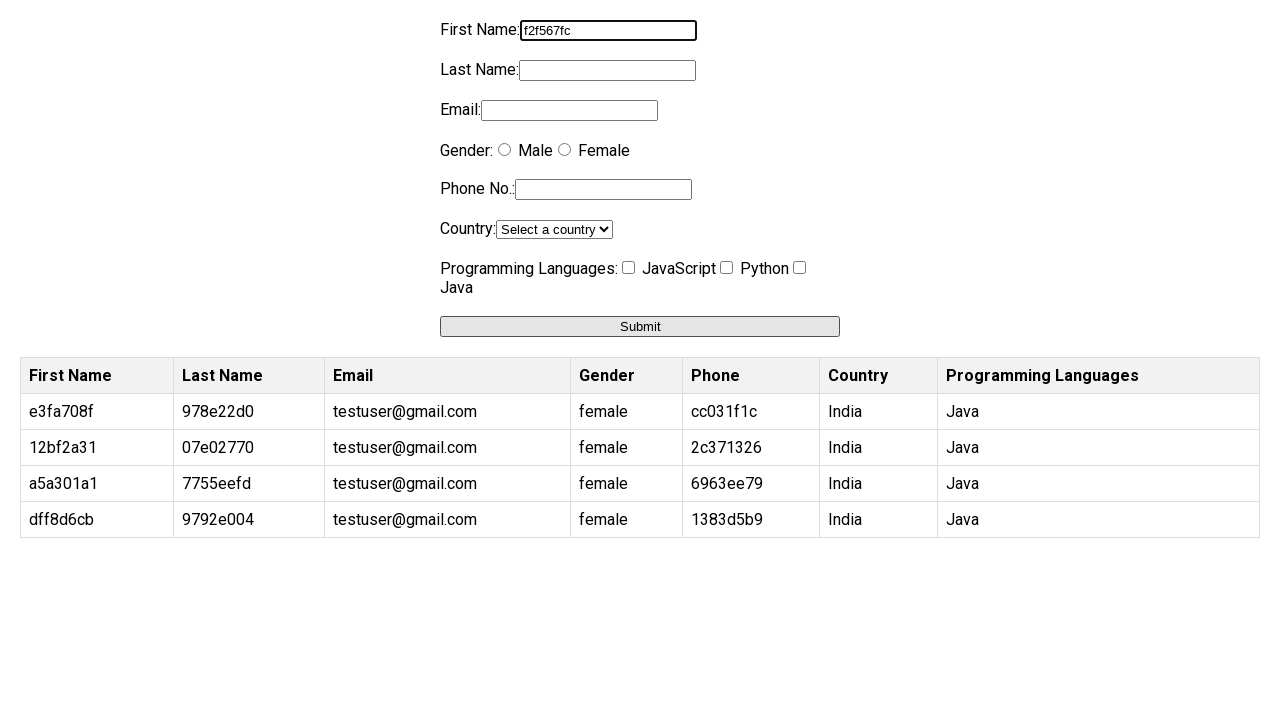

Filled lastname field with random UUID (iteration 5/10) on input[name='lastname']
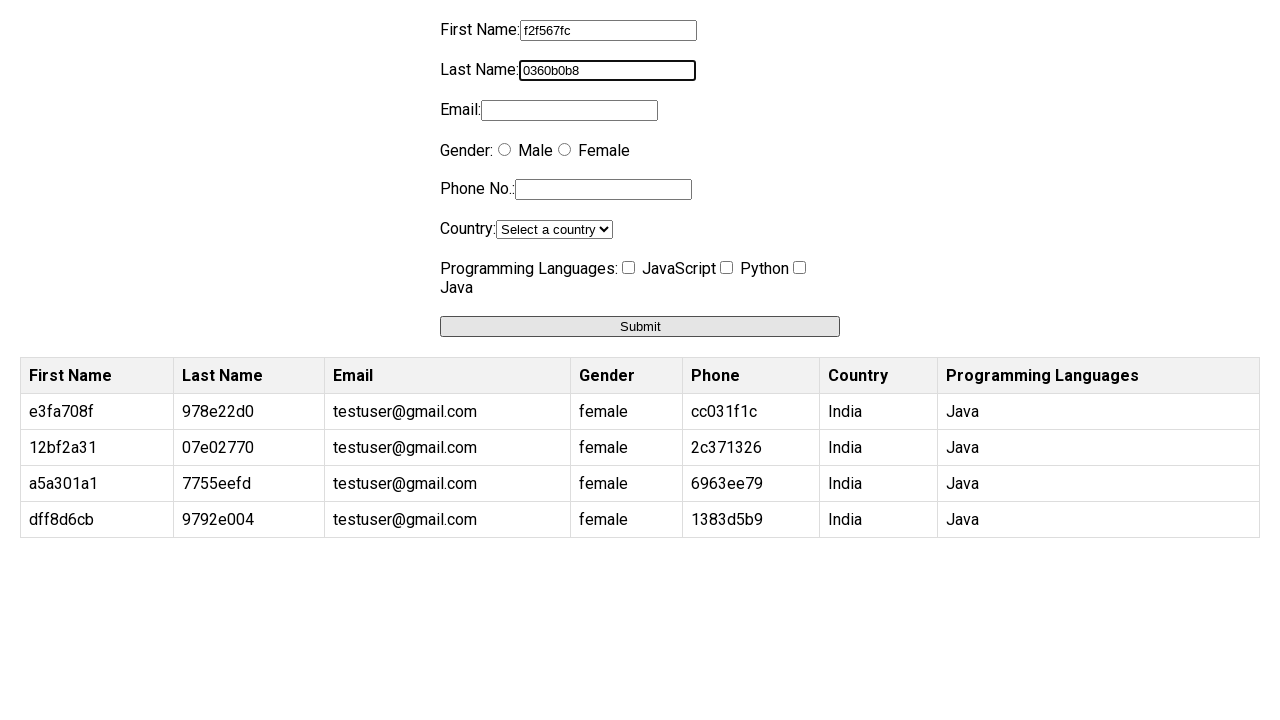

Filled email field with testuser@gmail.com (iteration 5/10) on input[name='email']
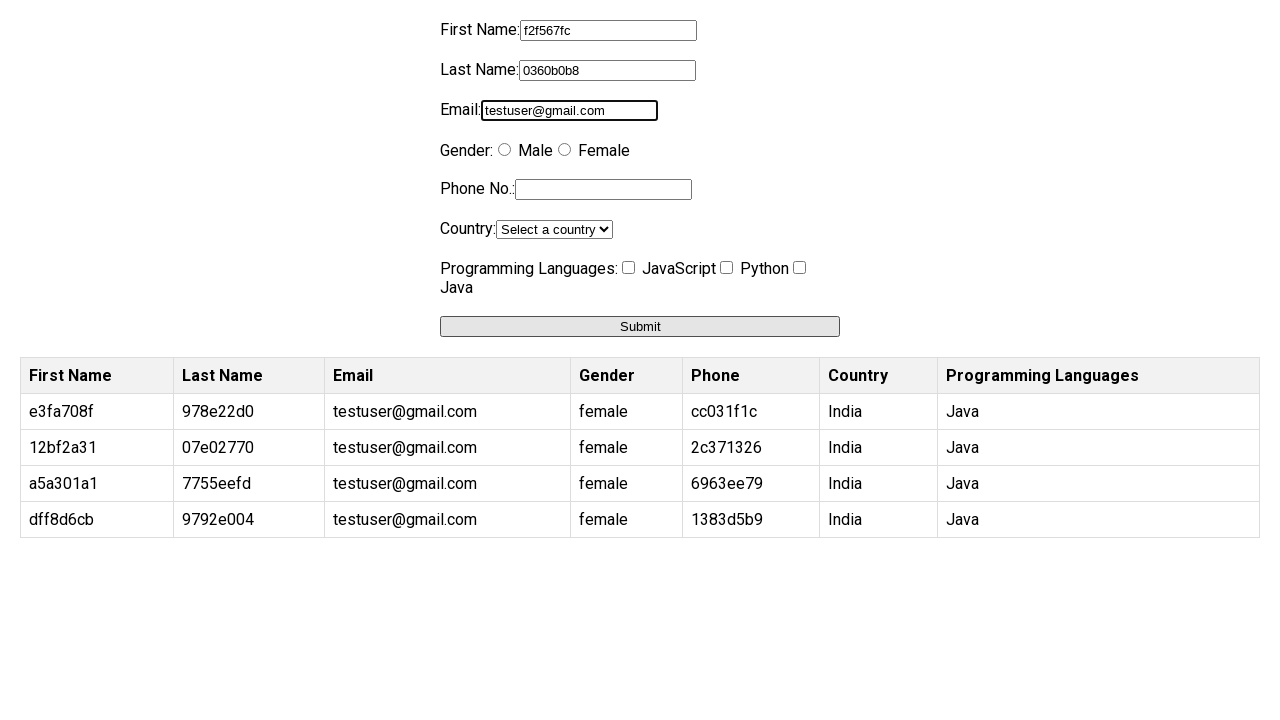

Selected gender radio button (iteration 5/10) at (564, 150) on xpath=//label[4]/label[2]
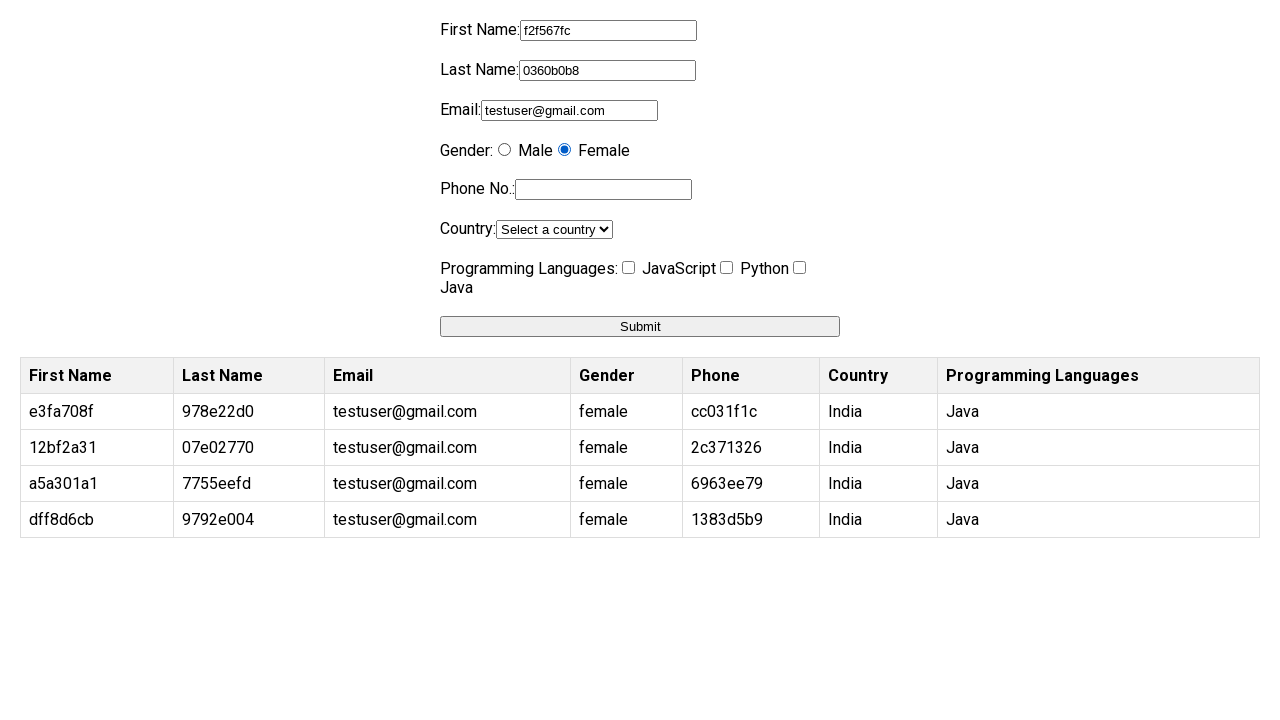

Filled phone field with random UUID (iteration 5/10) on input[name='phone']
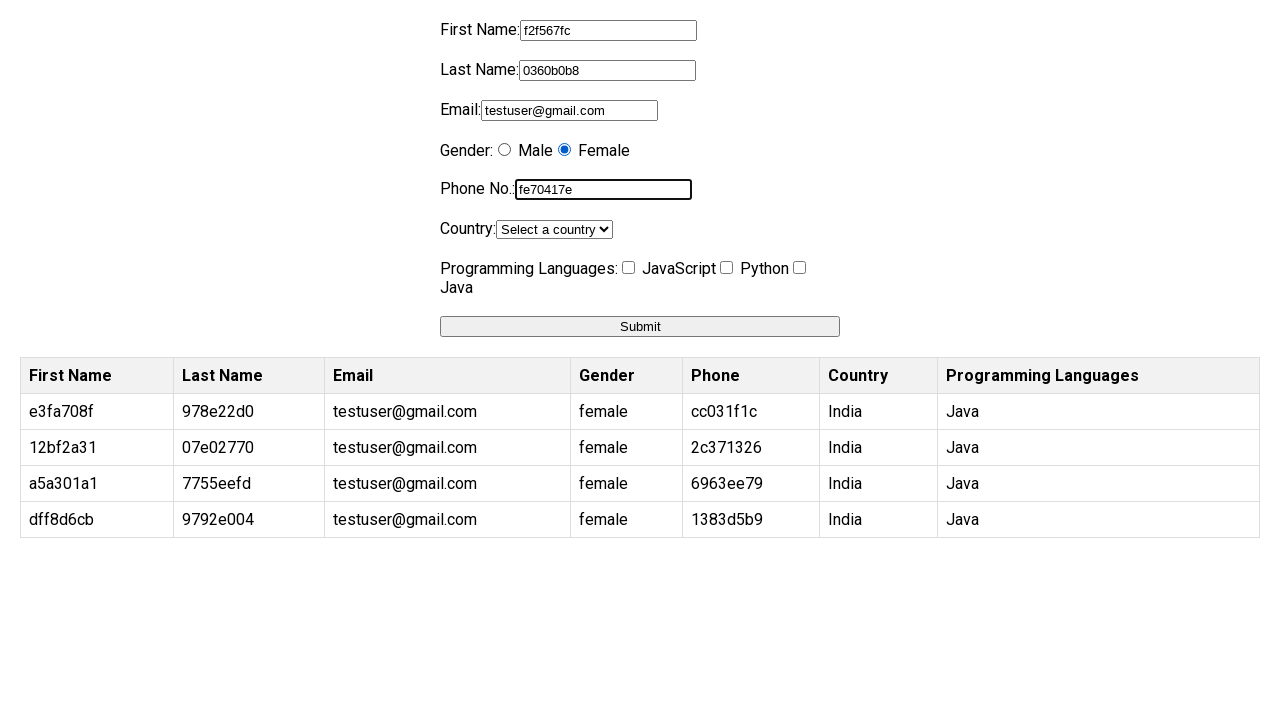

Selected India from country dropdown (iteration 5/10) on select[name='country']
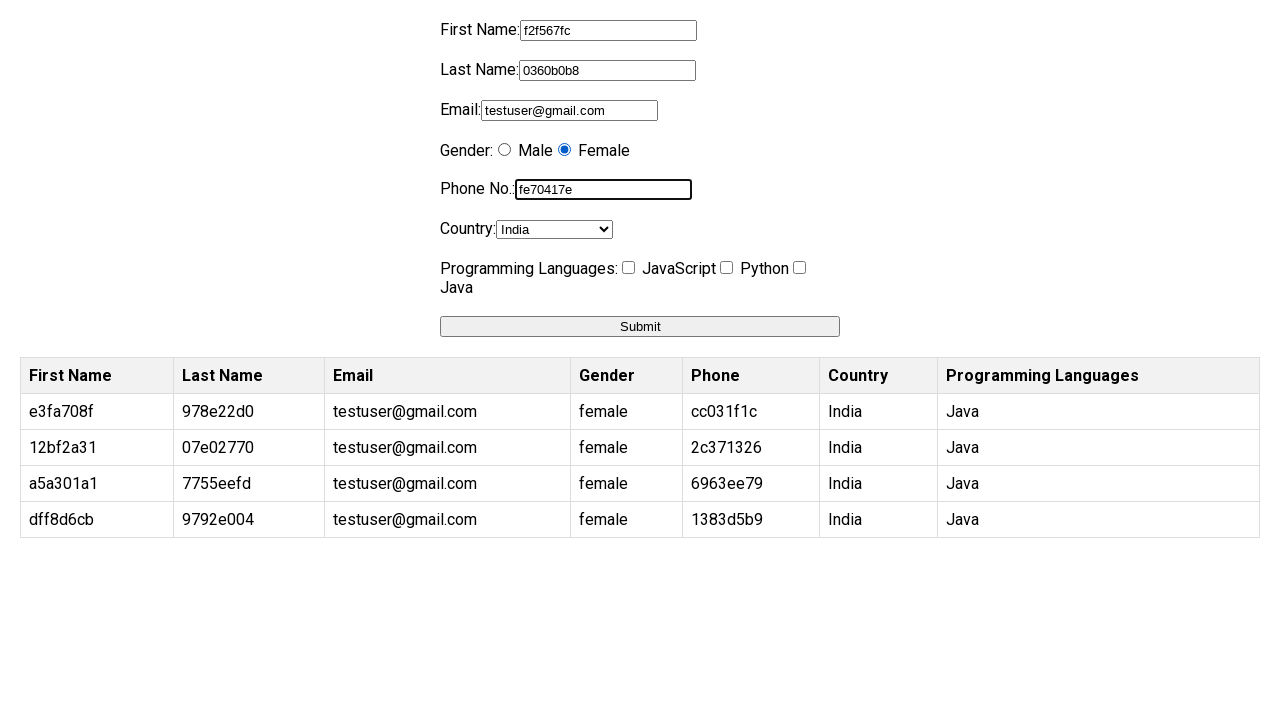

Clicked Java programming language checkbox (iteration 5/10) at (800, 268) on input[value='Java']
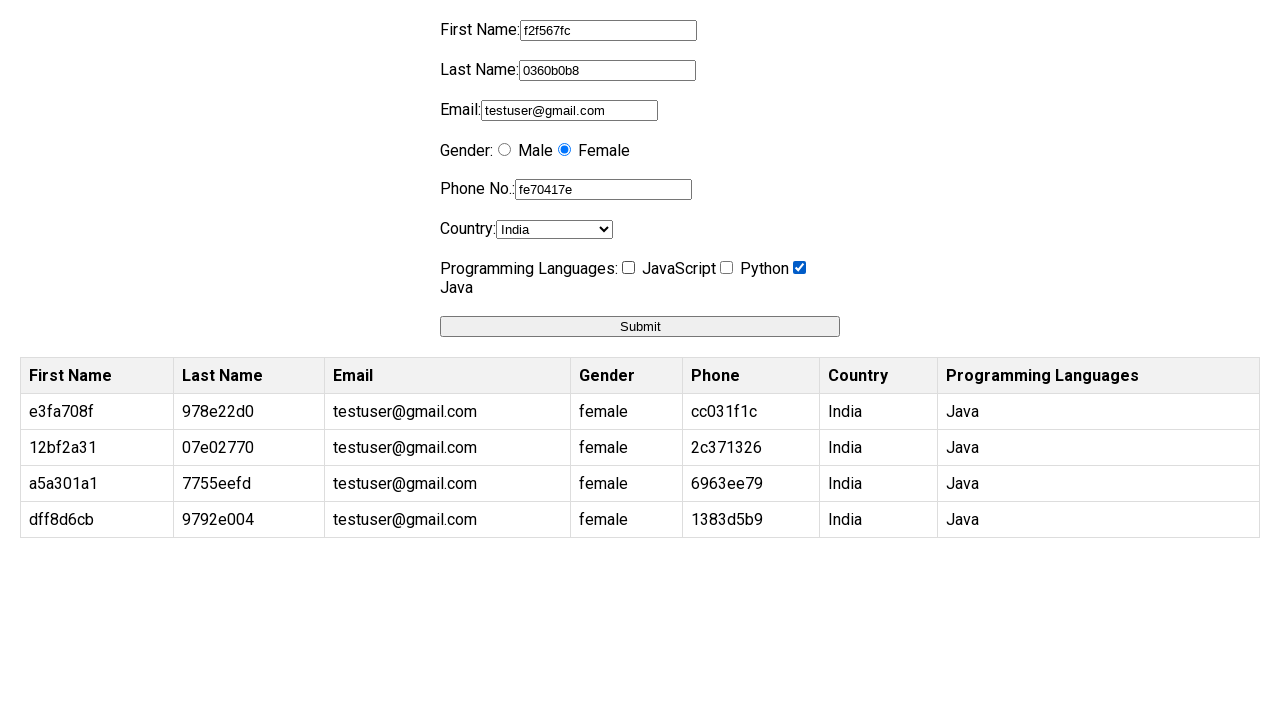

Submitted form (iteration 5/10) at (640, 326) on button
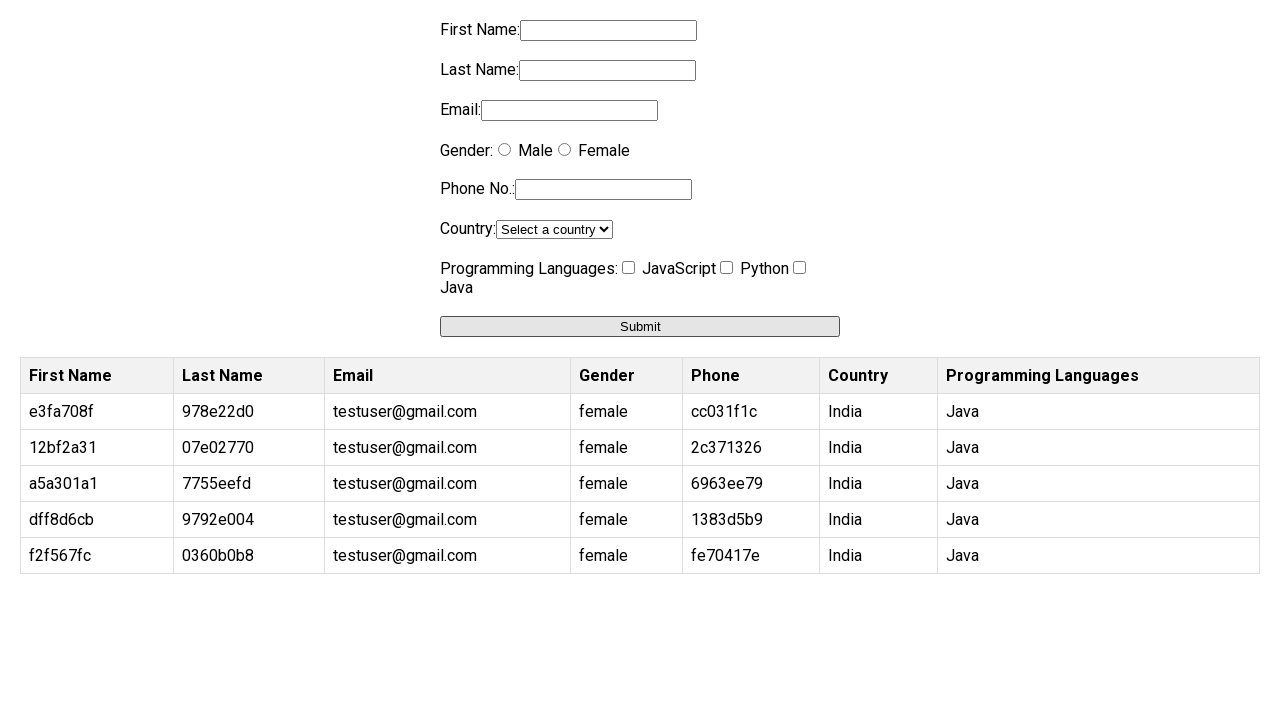

Filled firstname field with random UUID (iteration 6/10) on input[name='firstname']
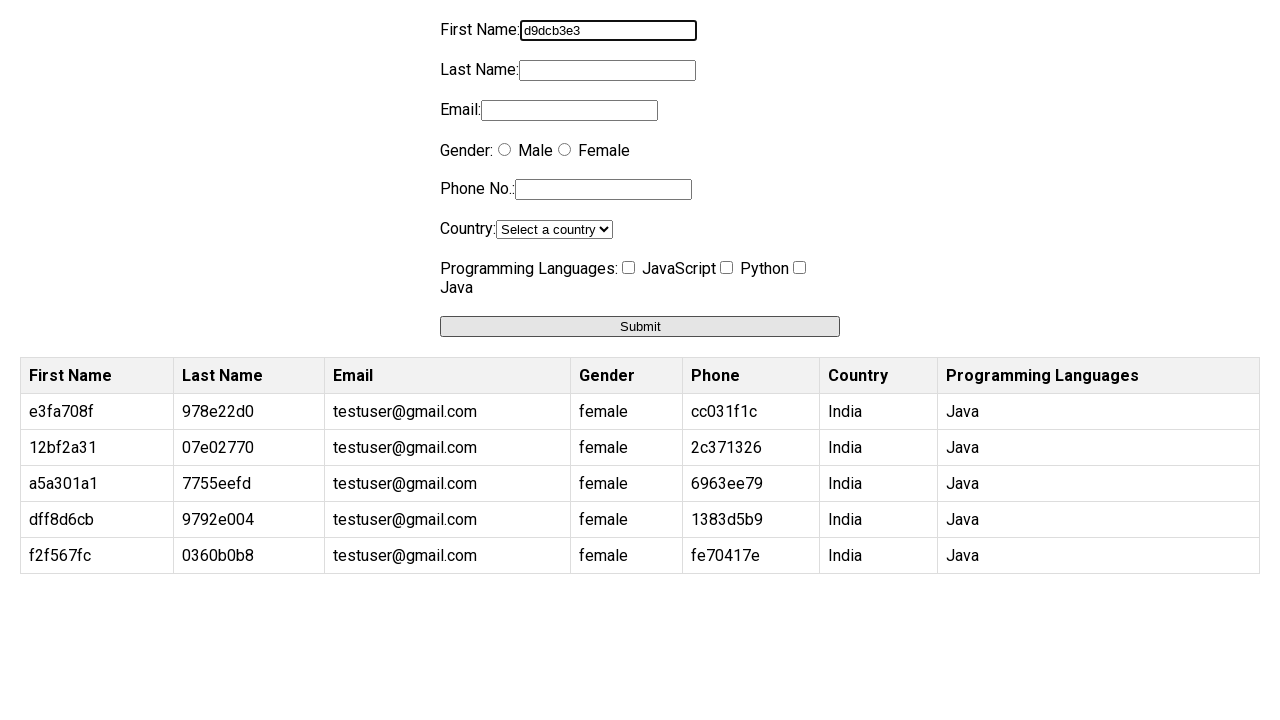

Filled lastname field with random UUID (iteration 6/10) on input[name='lastname']
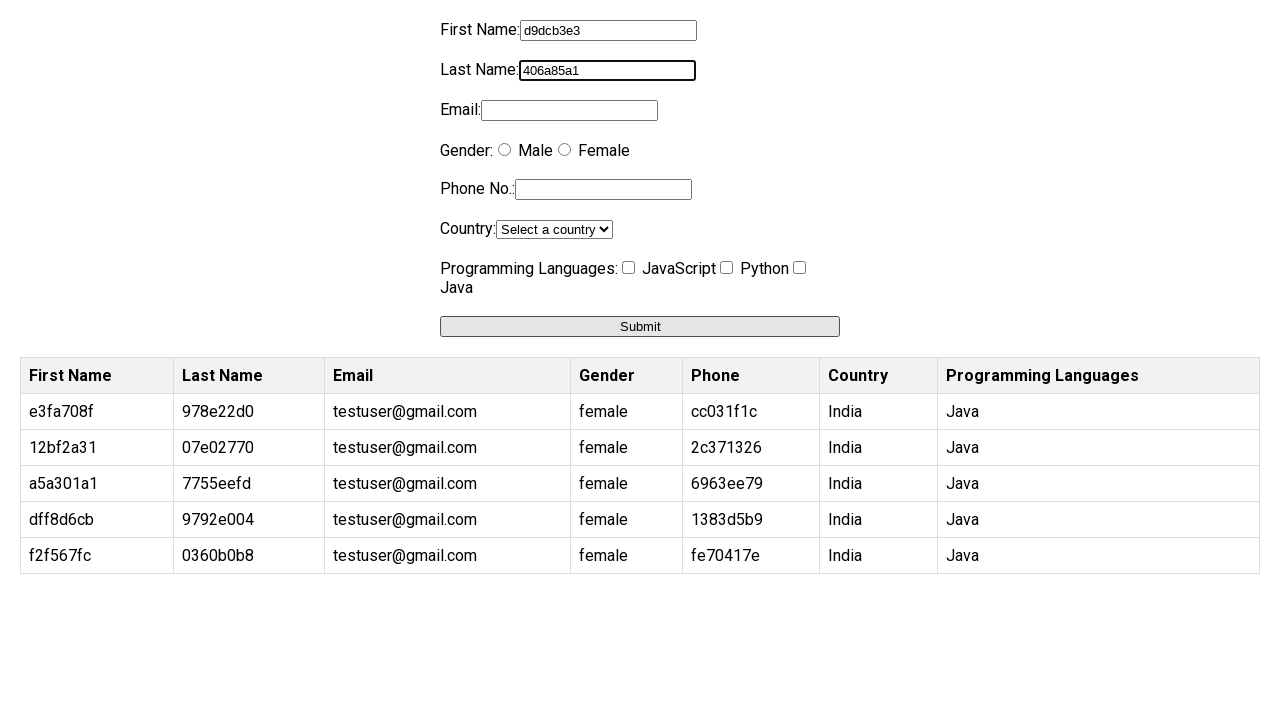

Filled email field with testuser@gmail.com (iteration 6/10) on input[name='email']
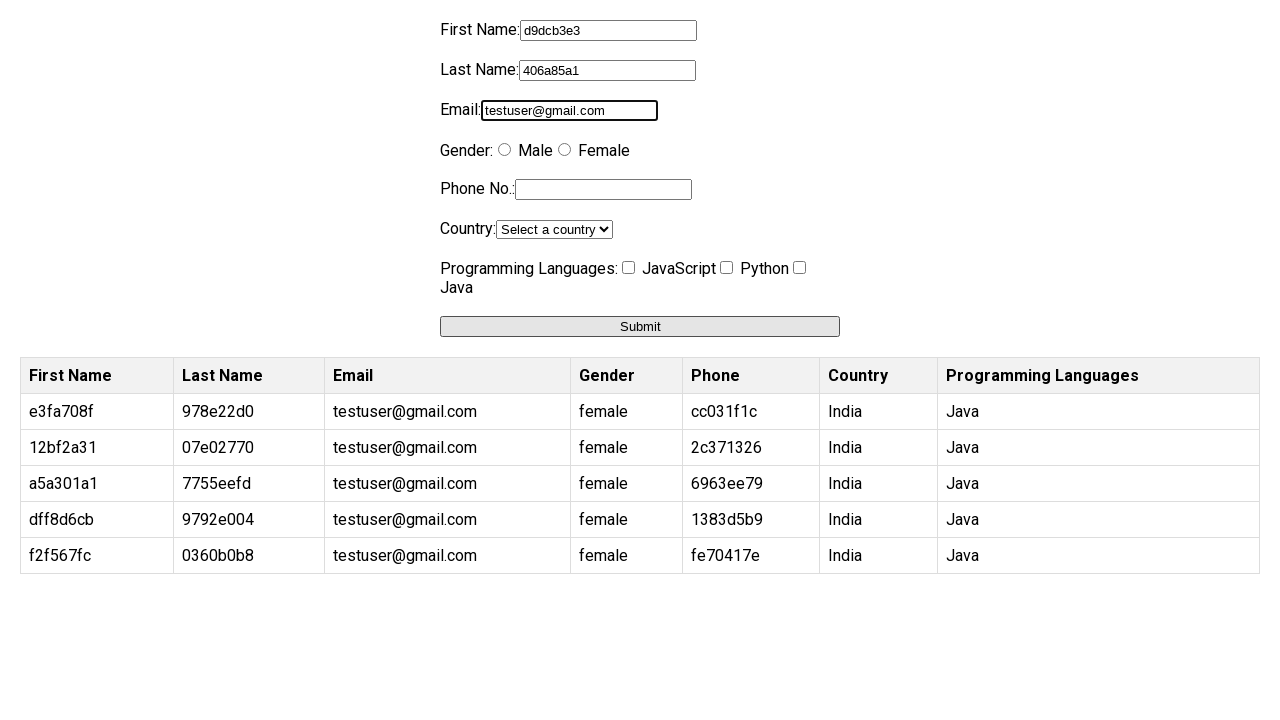

Selected gender radio button (iteration 6/10) at (564, 150) on xpath=//label[4]/label[2]
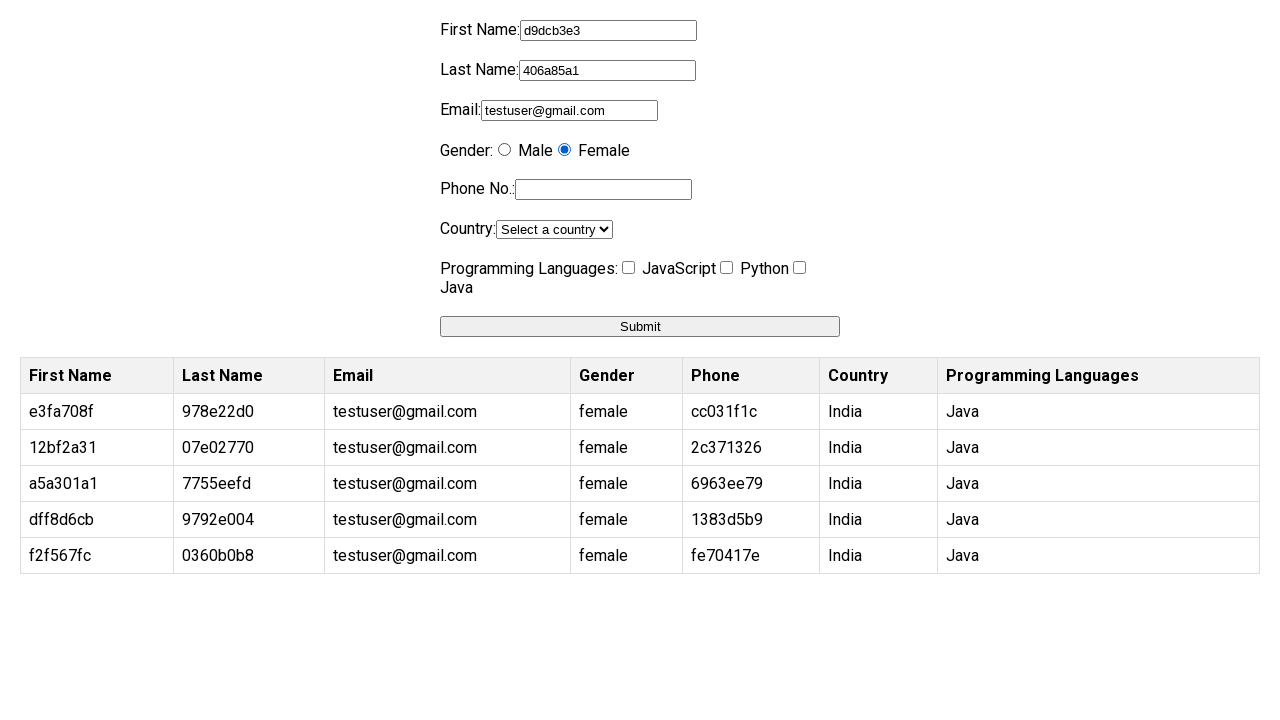

Filled phone field with random UUID (iteration 6/10) on input[name='phone']
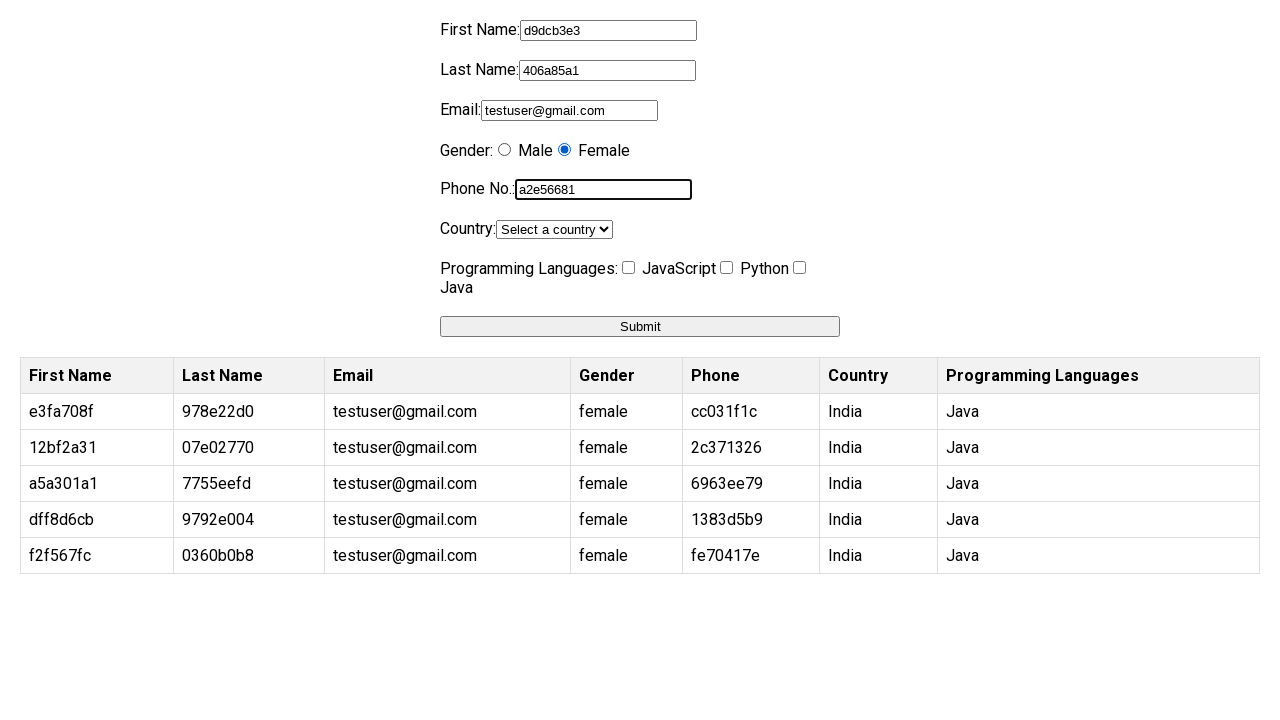

Selected India from country dropdown (iteration 6/10) on select[name='country']
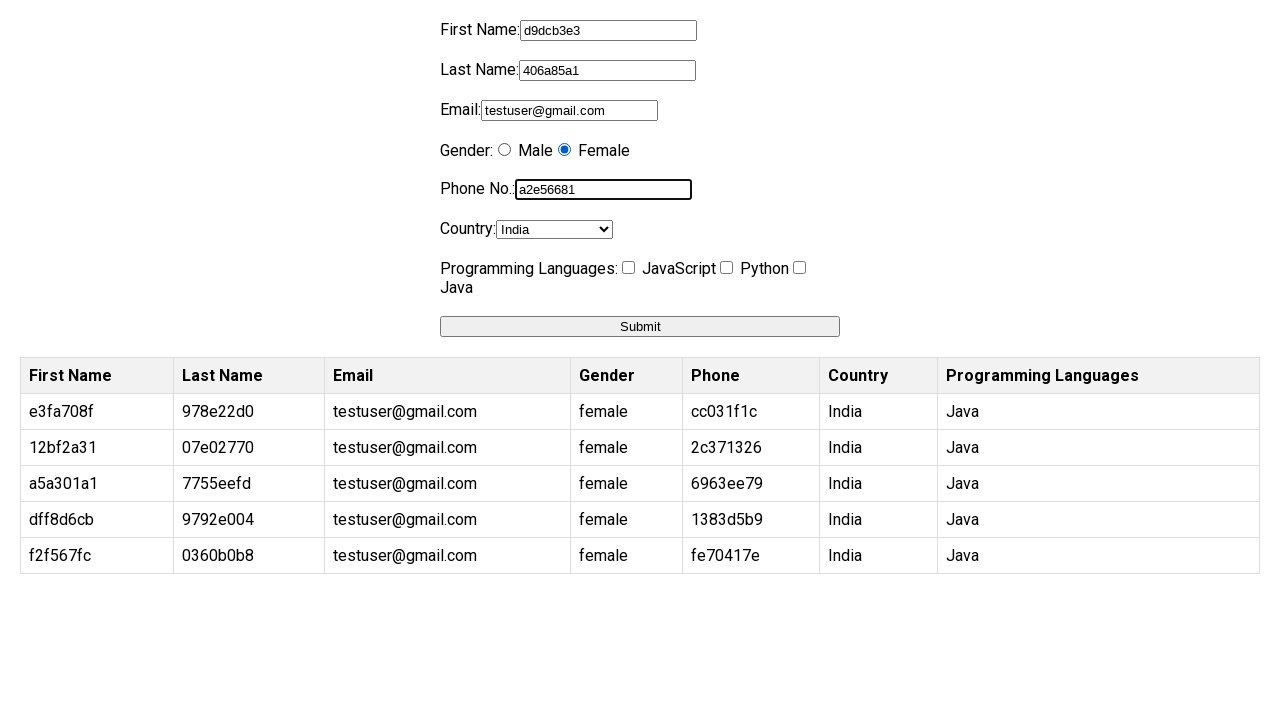

Clicked Java programming language checkbox (iteration 6/10) at (800, 268) on input[value='Java']
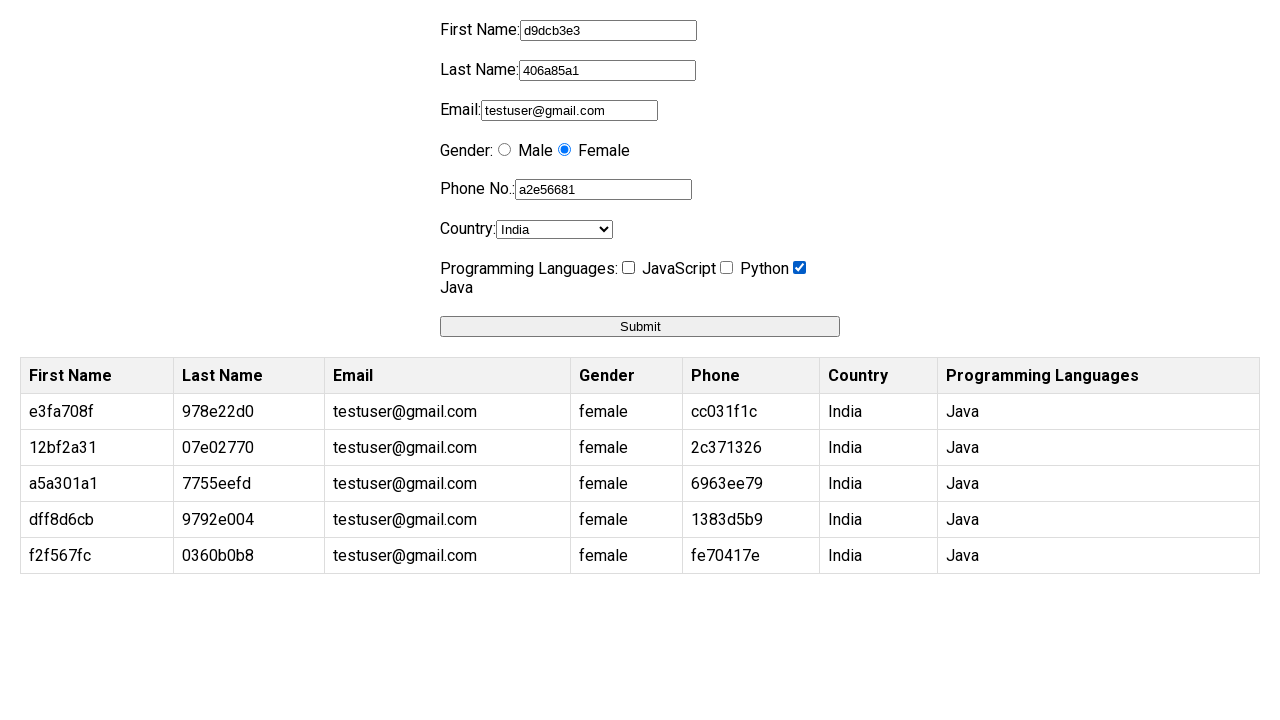

Submitted form (iteration 6/10) at (640, 326) on button
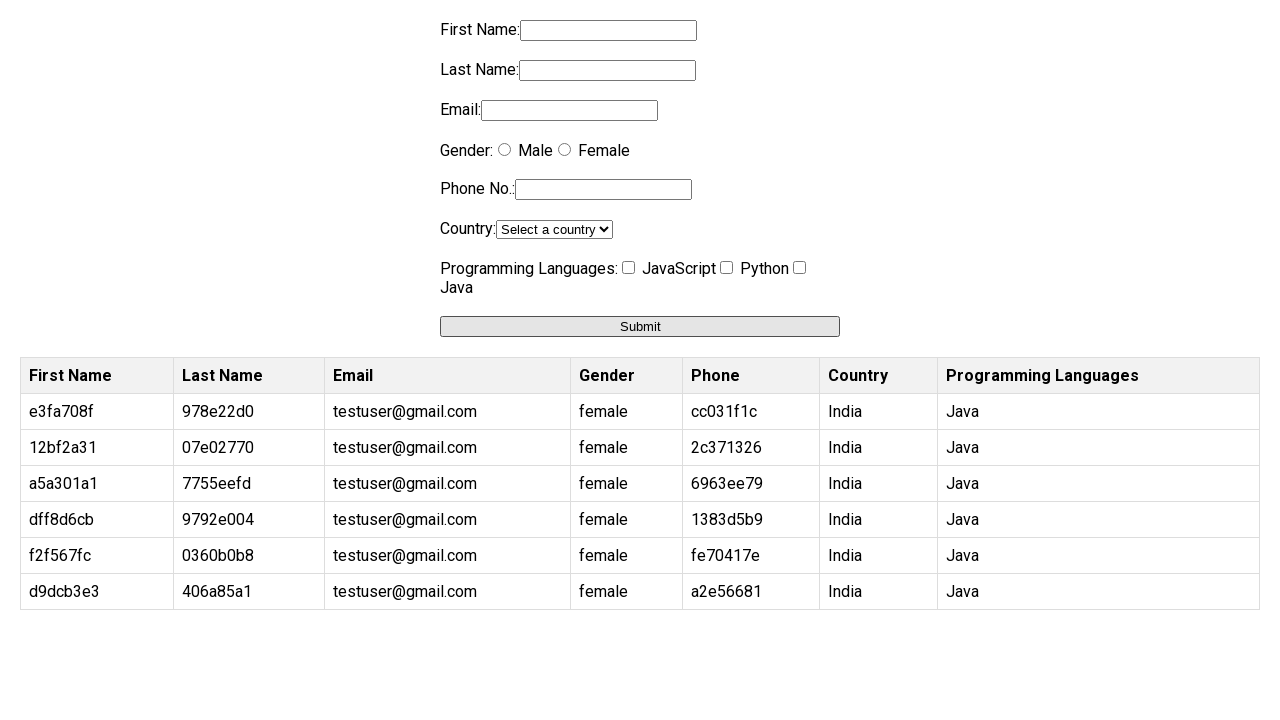

Filled firstname field with random UUID (iteration 7/10) on input[name='firstname']
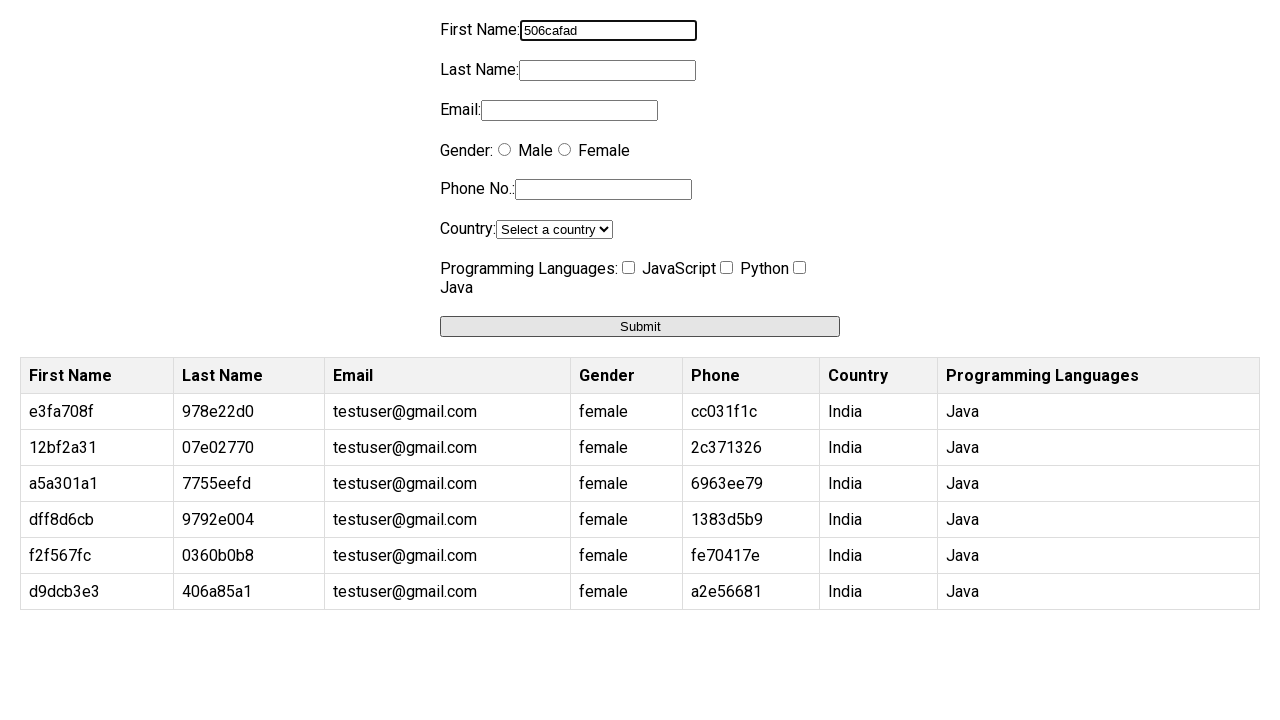

Filled lastname field with random UUID (iteration 7/10) on input[name='lastname']
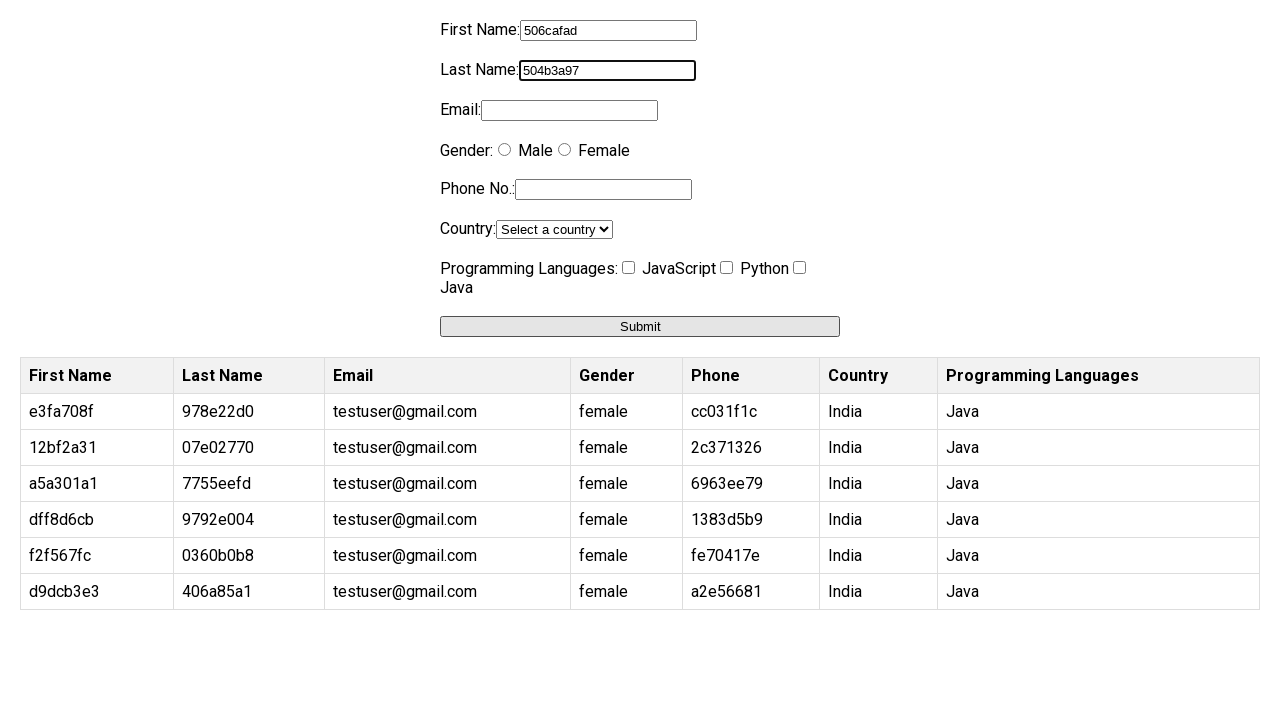

Filled email field with testuser@gmail.com (iteration 7/10) on input[name='email']
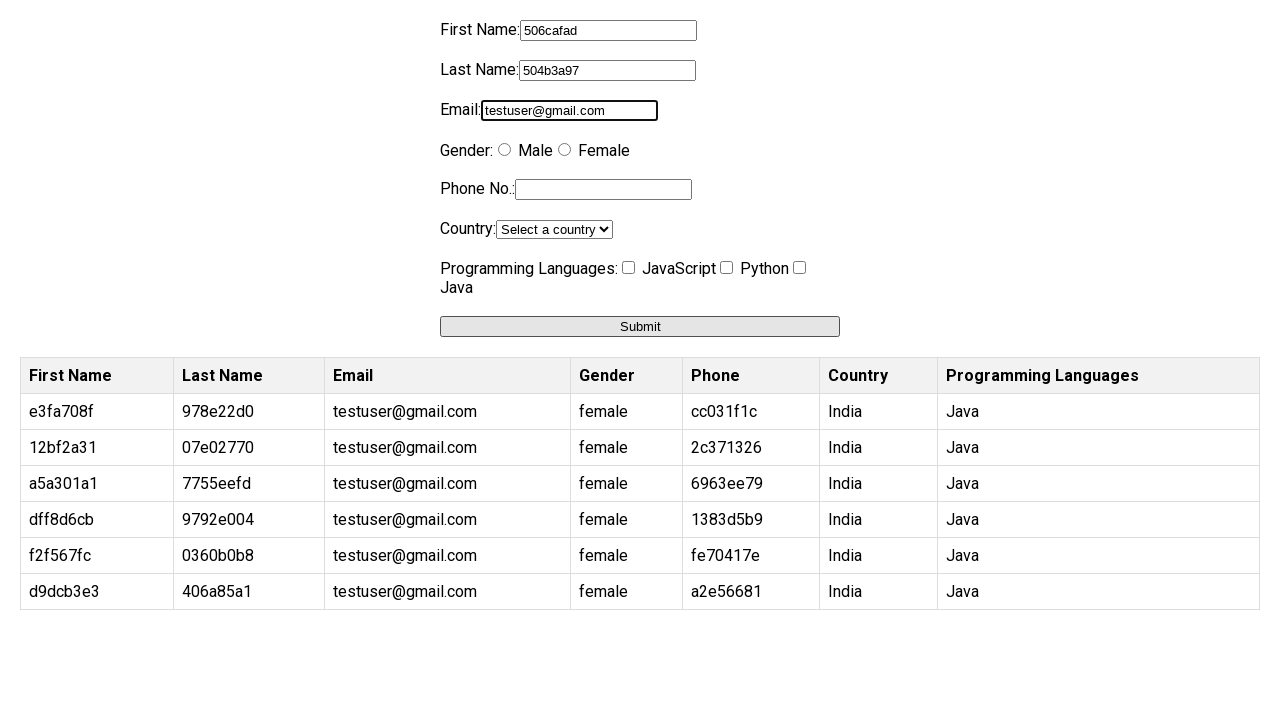

Selected gender radio button (iteration 7/10) at (564, 150) on xpath=//label[4]/label[2]
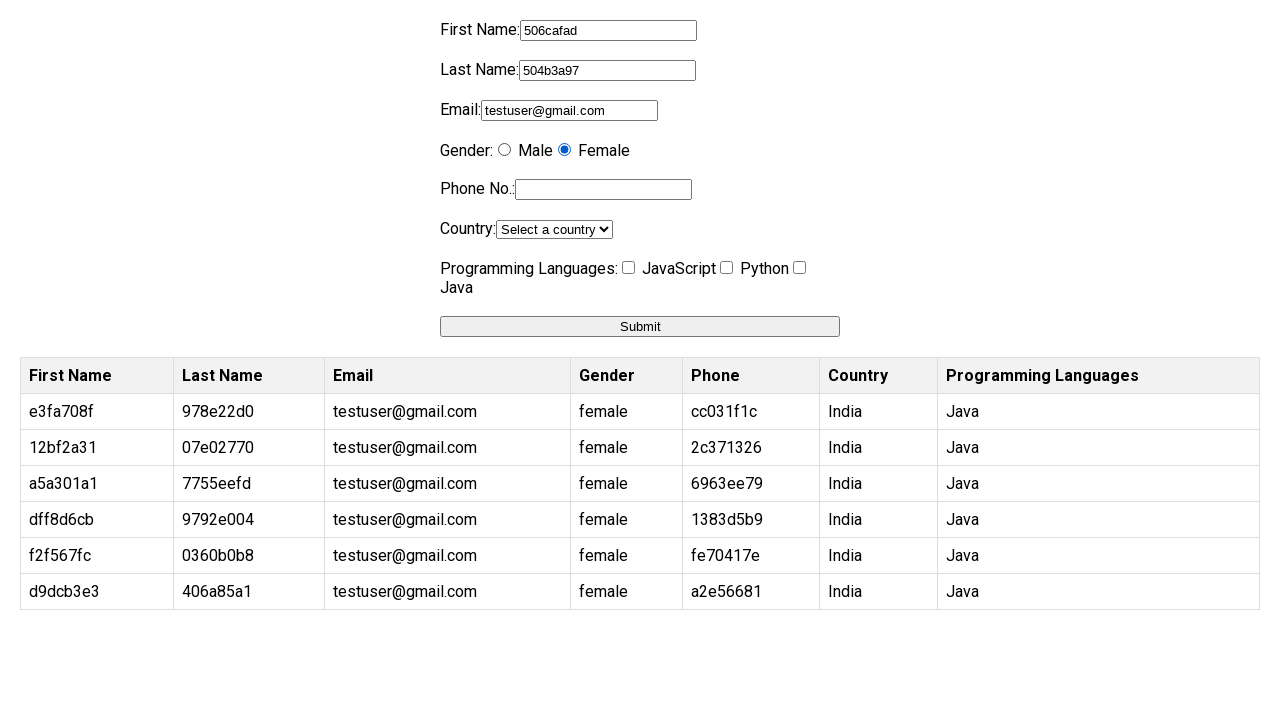

Filled phone field with random UUID (iteration 7/10) on input[name='phone']
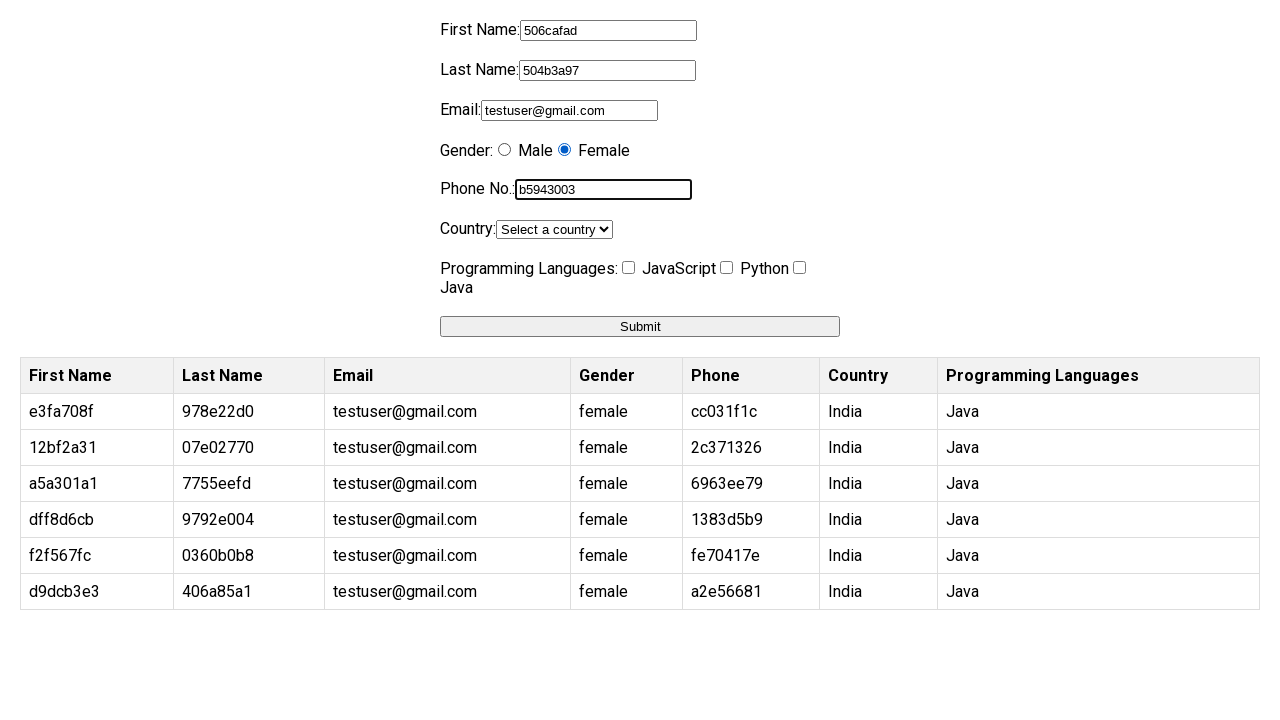

Selected India from country dropdown (iteration 7/10) on select[name='country']
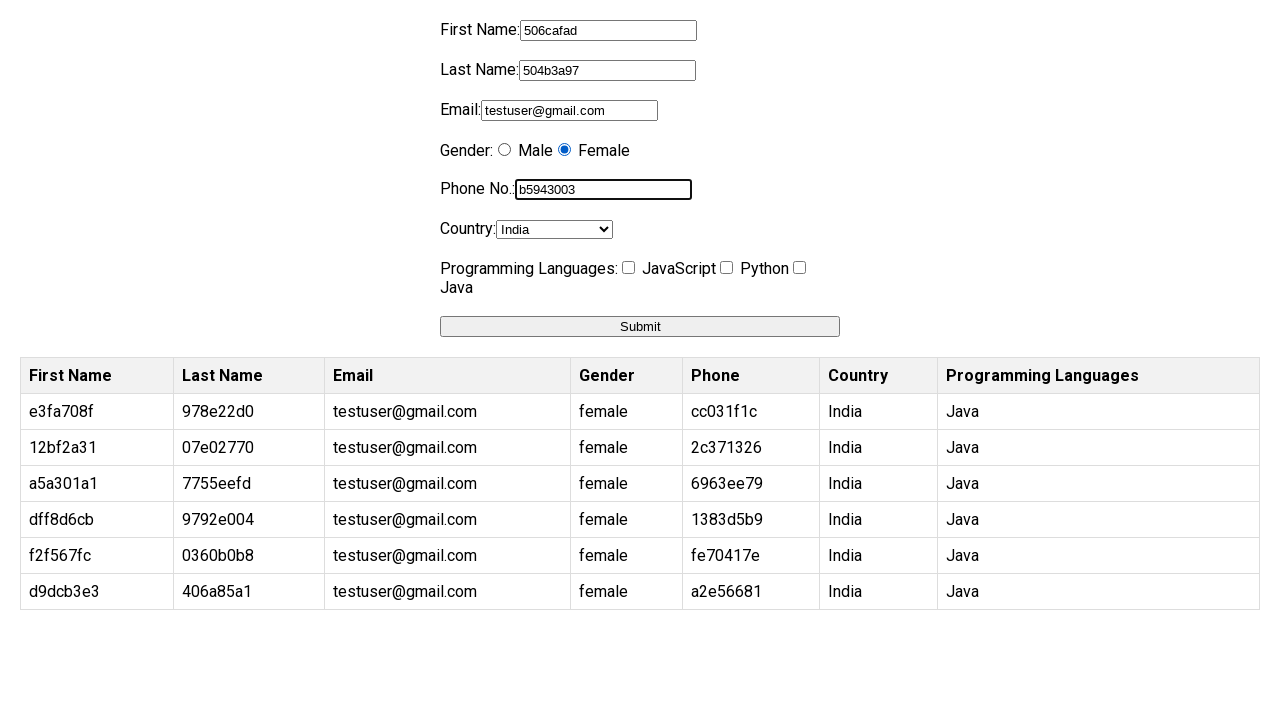

Clicked Java programming language checkbox (iteration 7/10) at (800, 268) on input[value='Java']
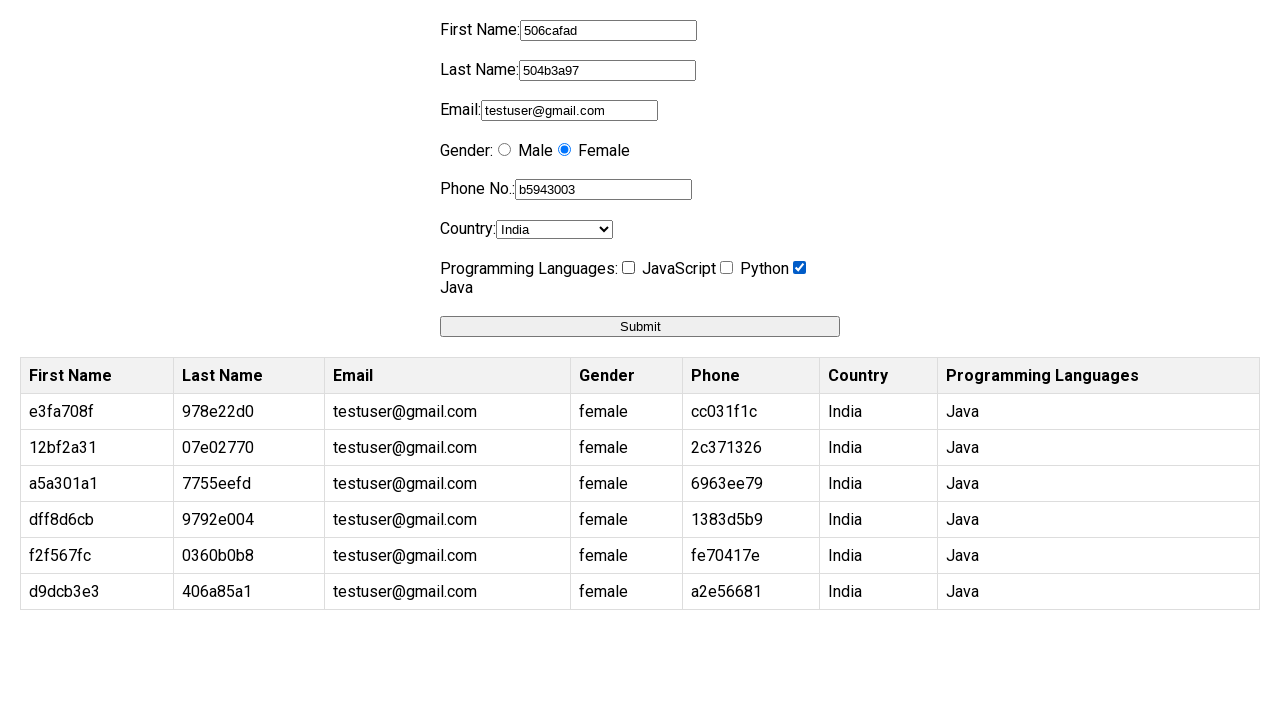

Submitted form (iteration 7/10) at (640, 326) on button
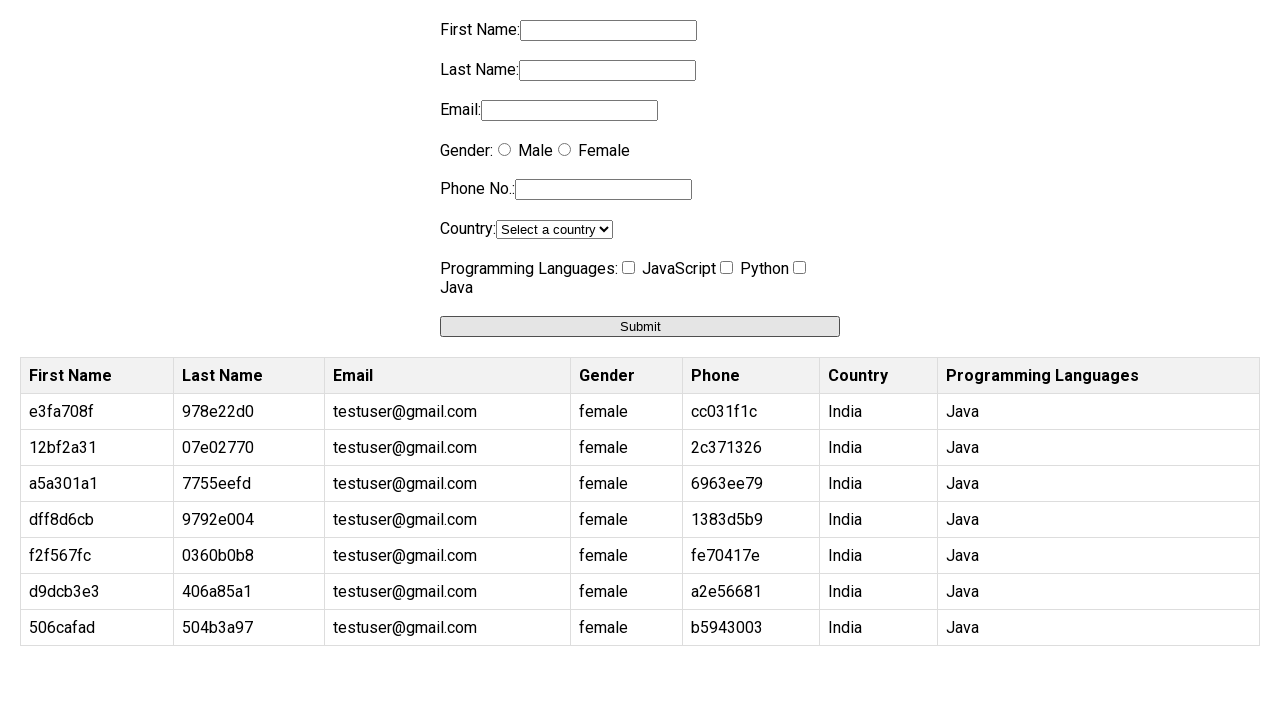

Filled firstname field with random UUID (iteration 8/10) on input[name='firstname']
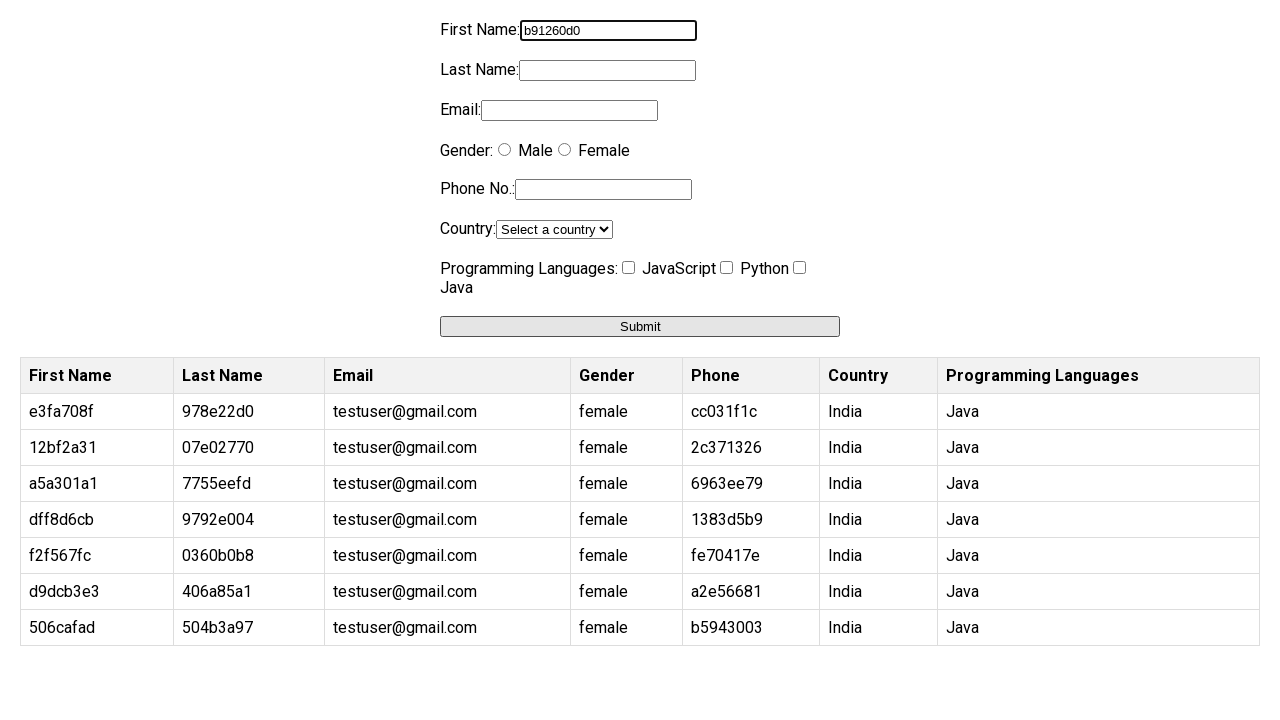

Filled lastname field with random UUID (iteration 8/10) on input[name='lastname']
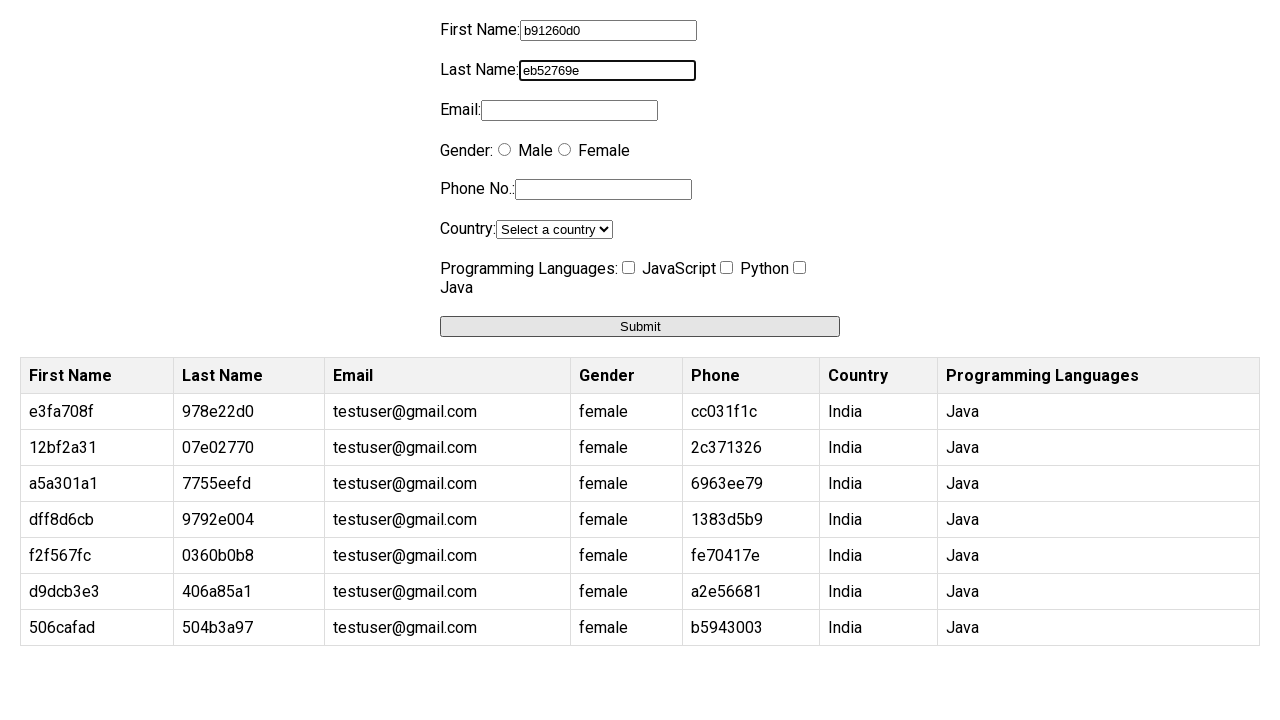

Filled email field with testuser@gmail.com (iteration 8/10) on input[name='email']
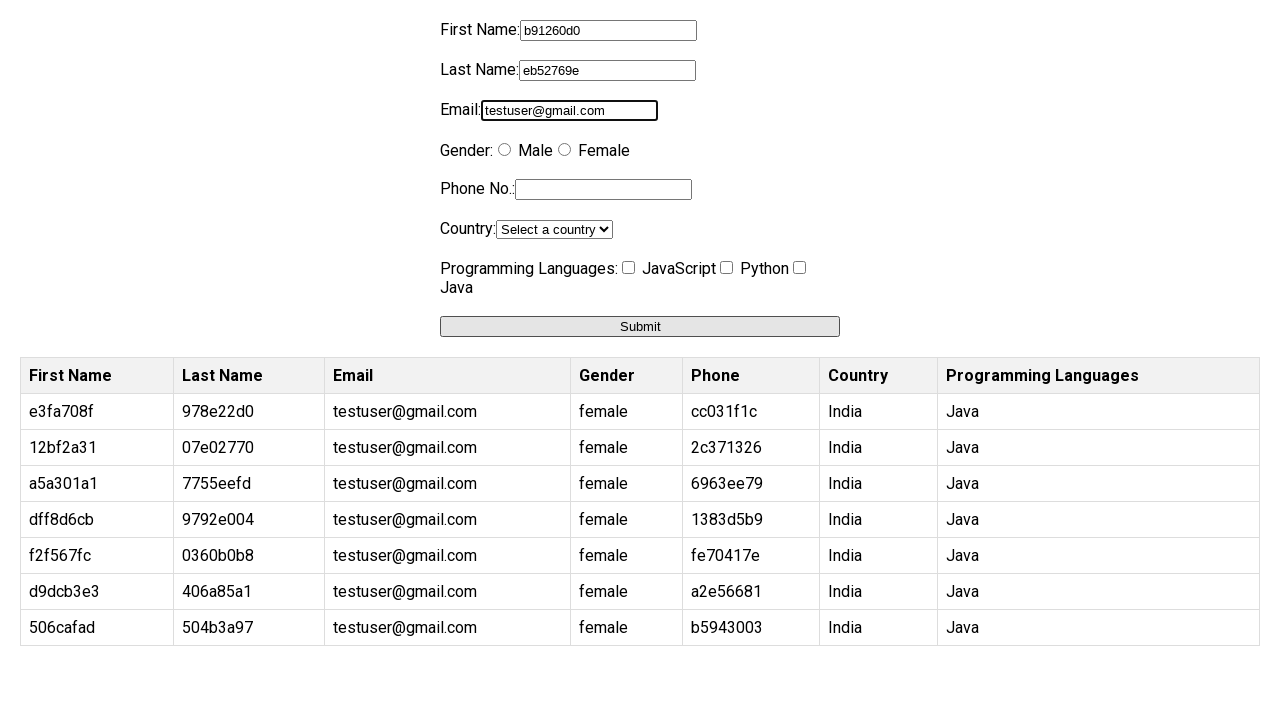

Selected gender radio button (iteration 8/10) at (564, 150) on xpath=//label[4]/label[2]
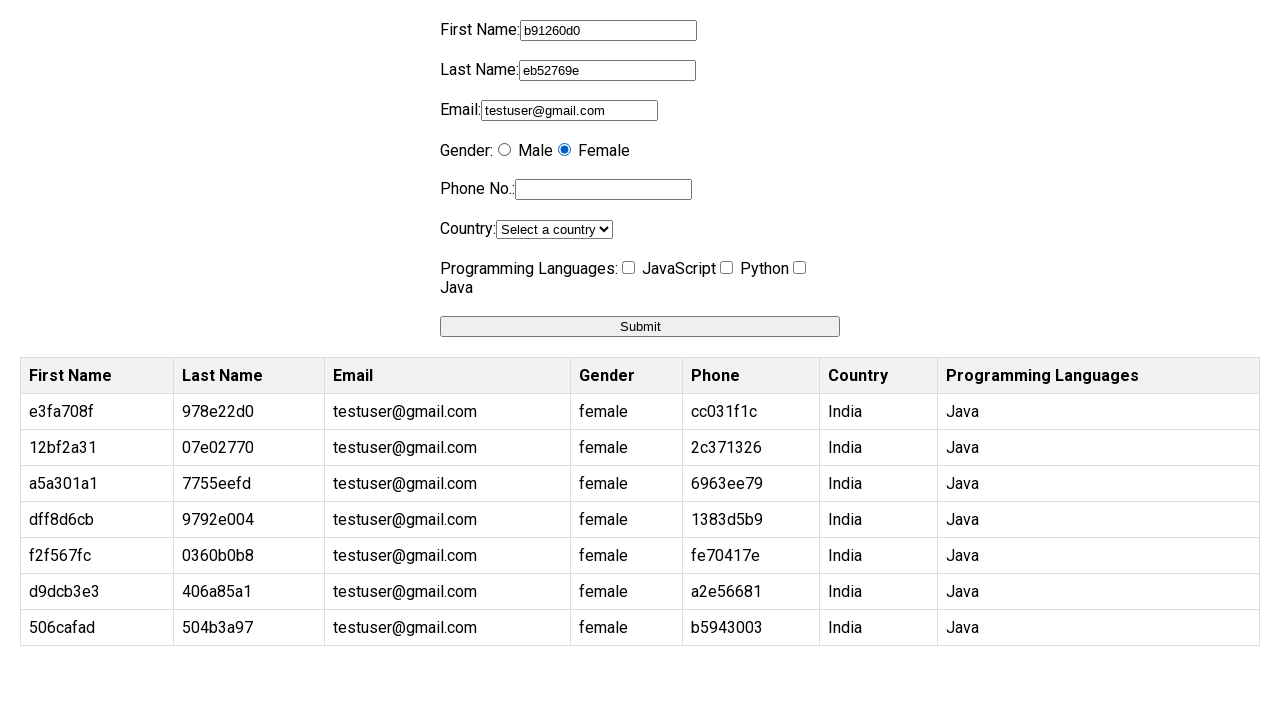

Filled phone field with random UUID (iteration 8/10) on input[name='phone']
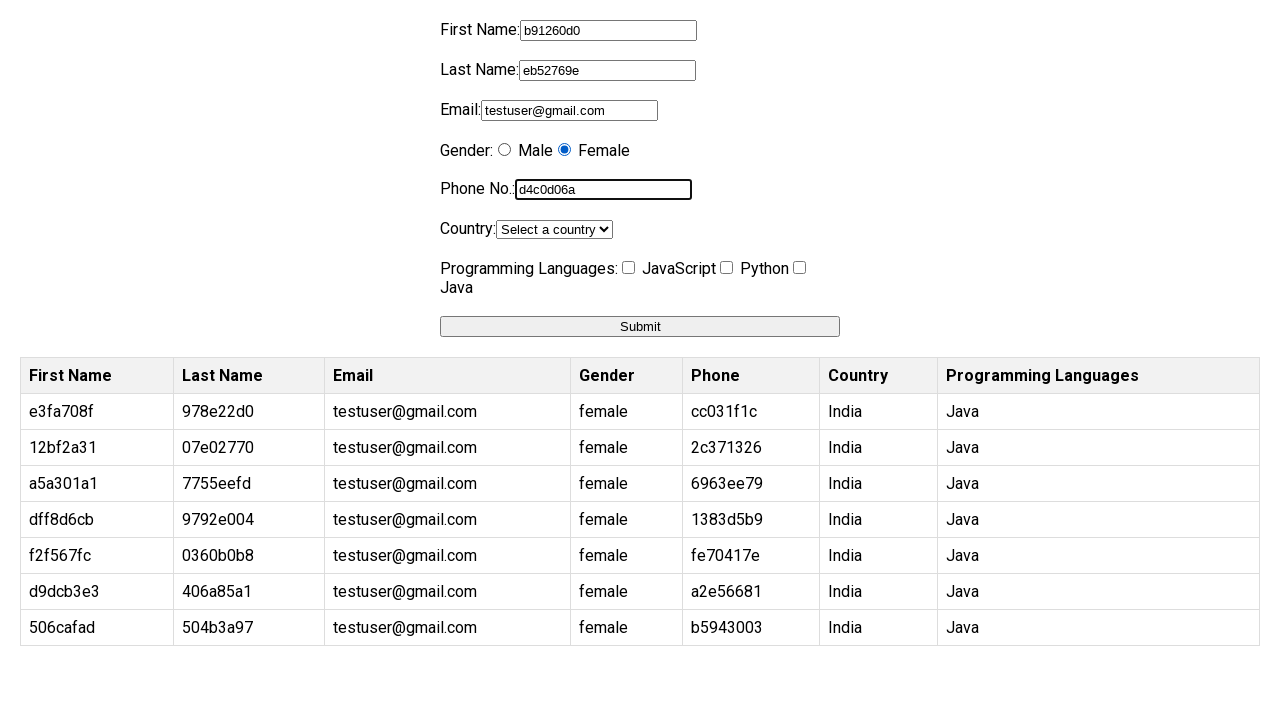

Selected India from country dropdown (iteration 8/10) on select[name='country']
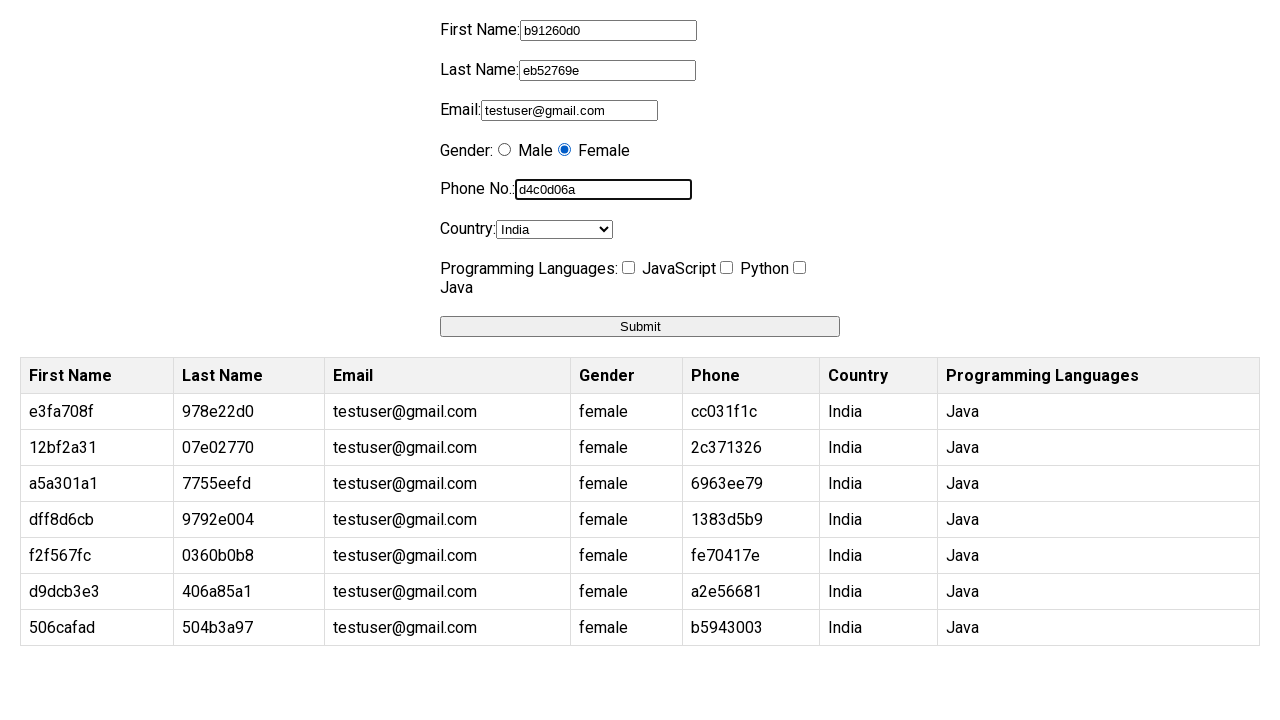

Clicked Java programming language checkbox (iteration 8/10) at (800, 268) on input[value='Java']
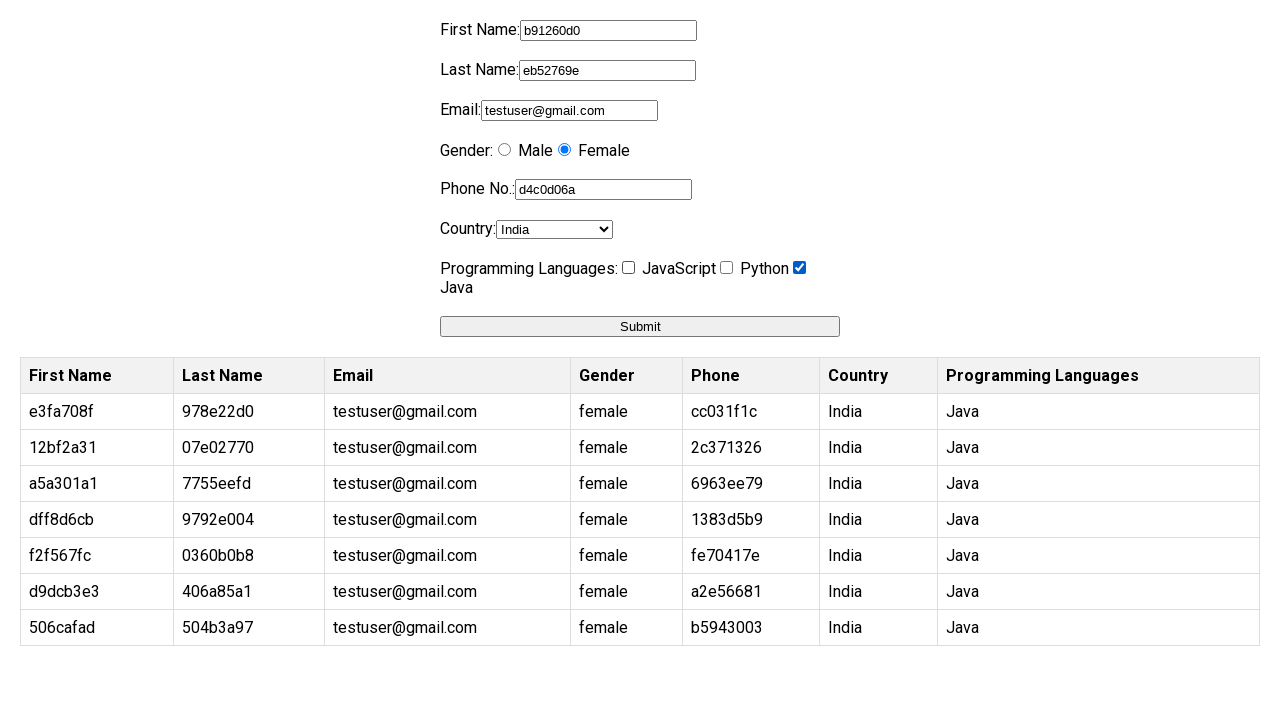

Submitted form (iteration 8/10) at (640, 326) on button
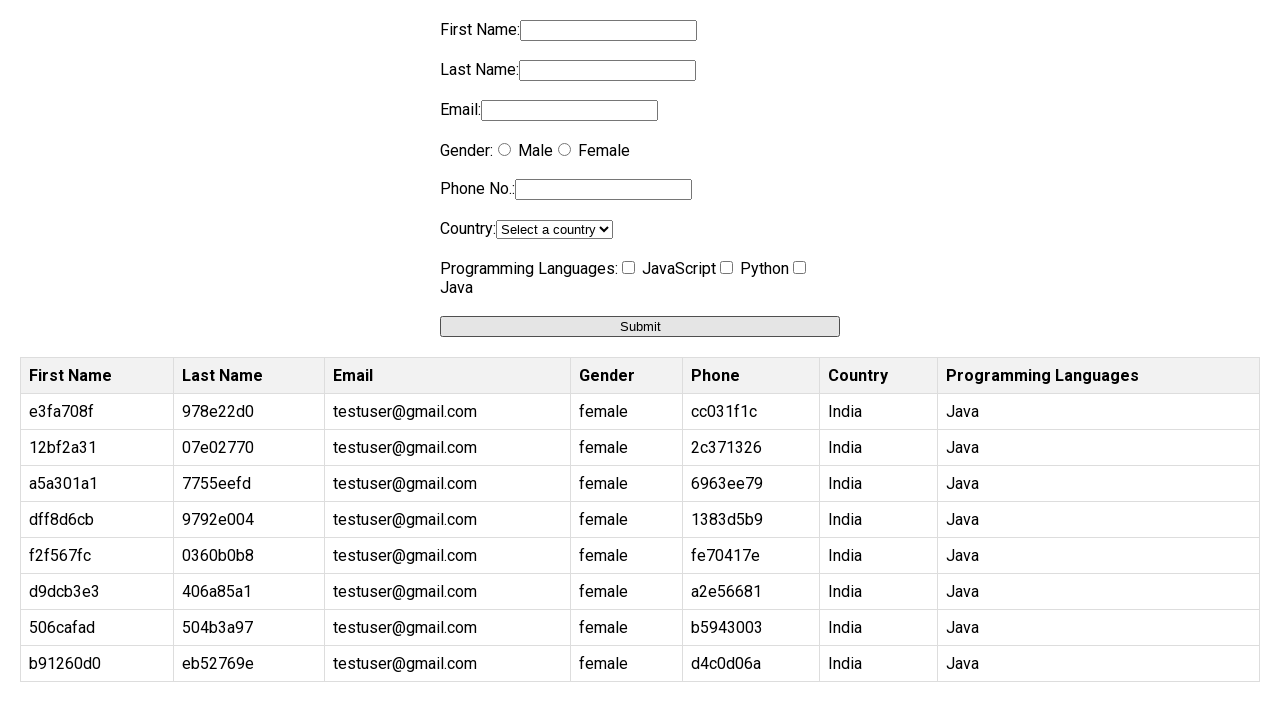

Filled firstname field with random UUID (iteration 9/10) on input[name='firstname']
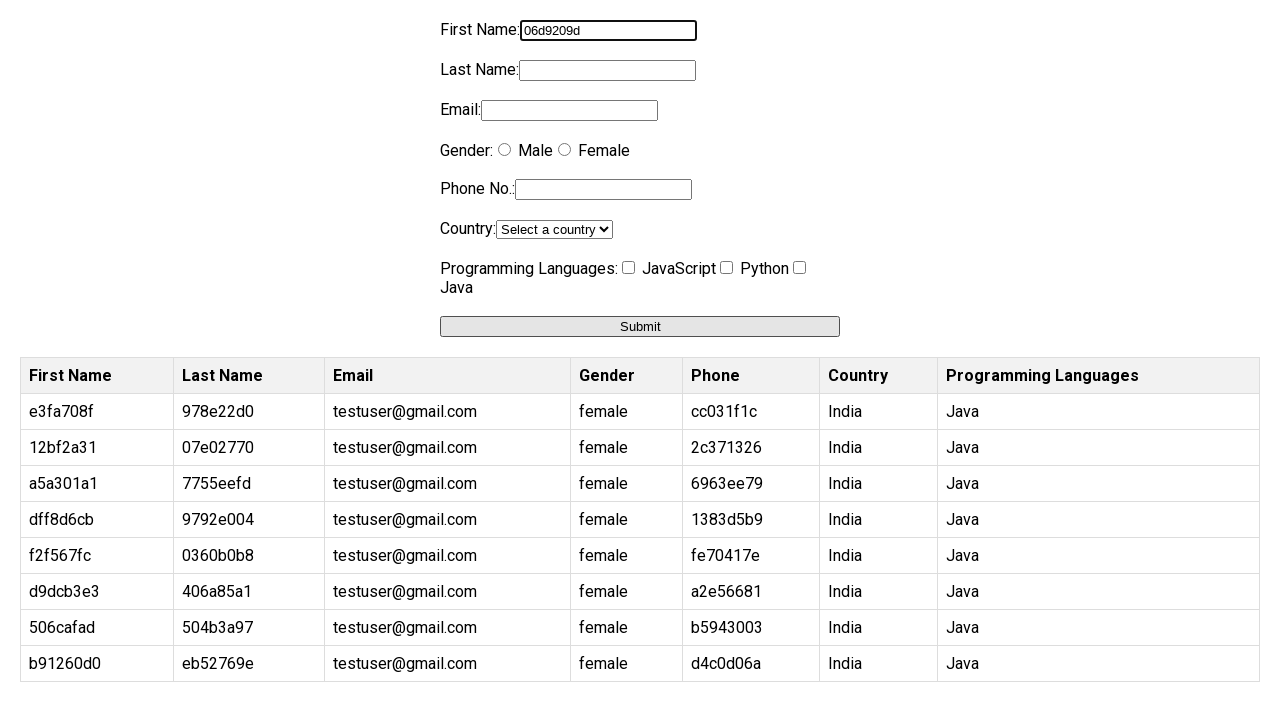

Filled lastname field with random UUID (iteration 9/10) on input[name='lastname']
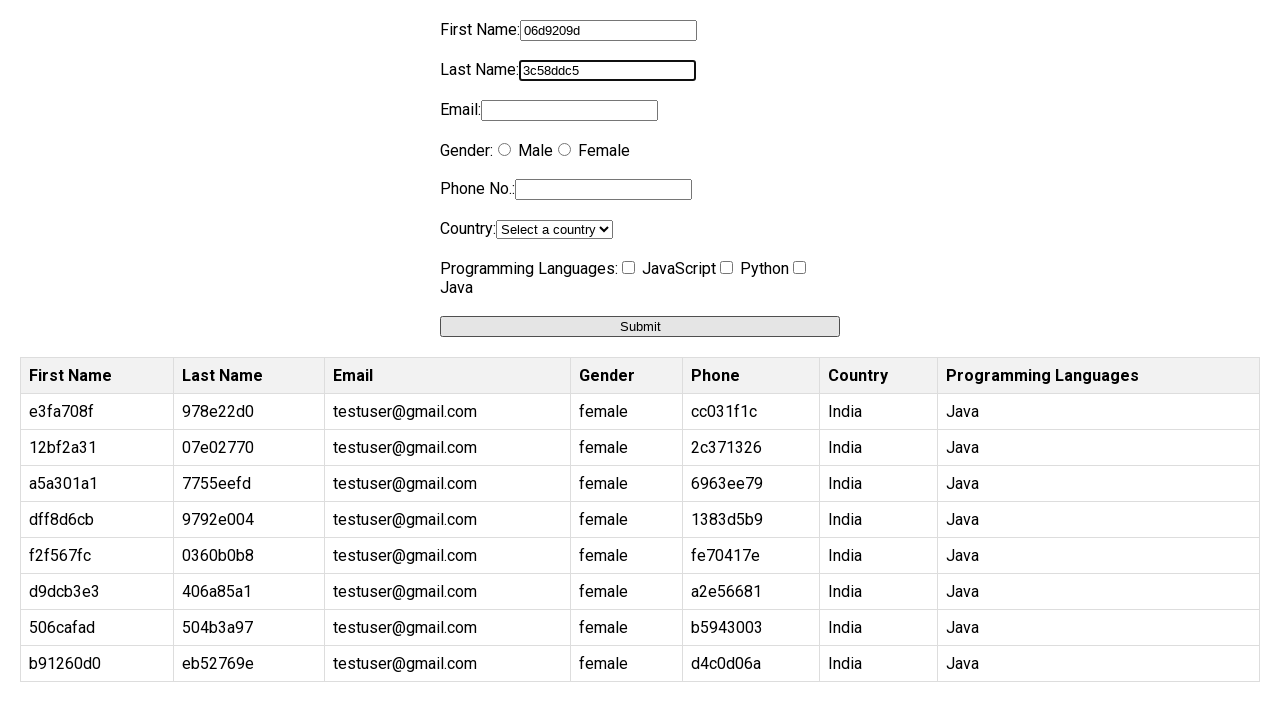

Filled email field with testuser@gmail.com (iteration 9/10) on input[name='email']
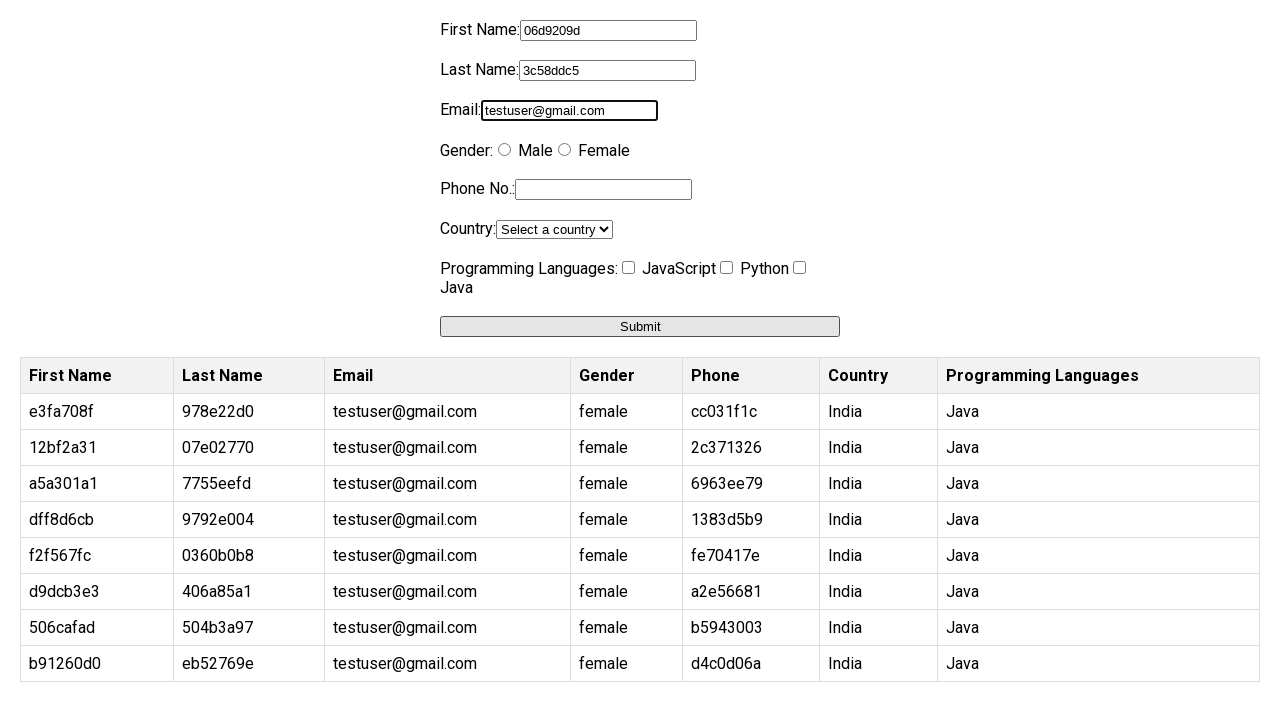

Selected gender radio button (iteration 9/10) at (564, 150) on xpath=//label[4]/label[2]
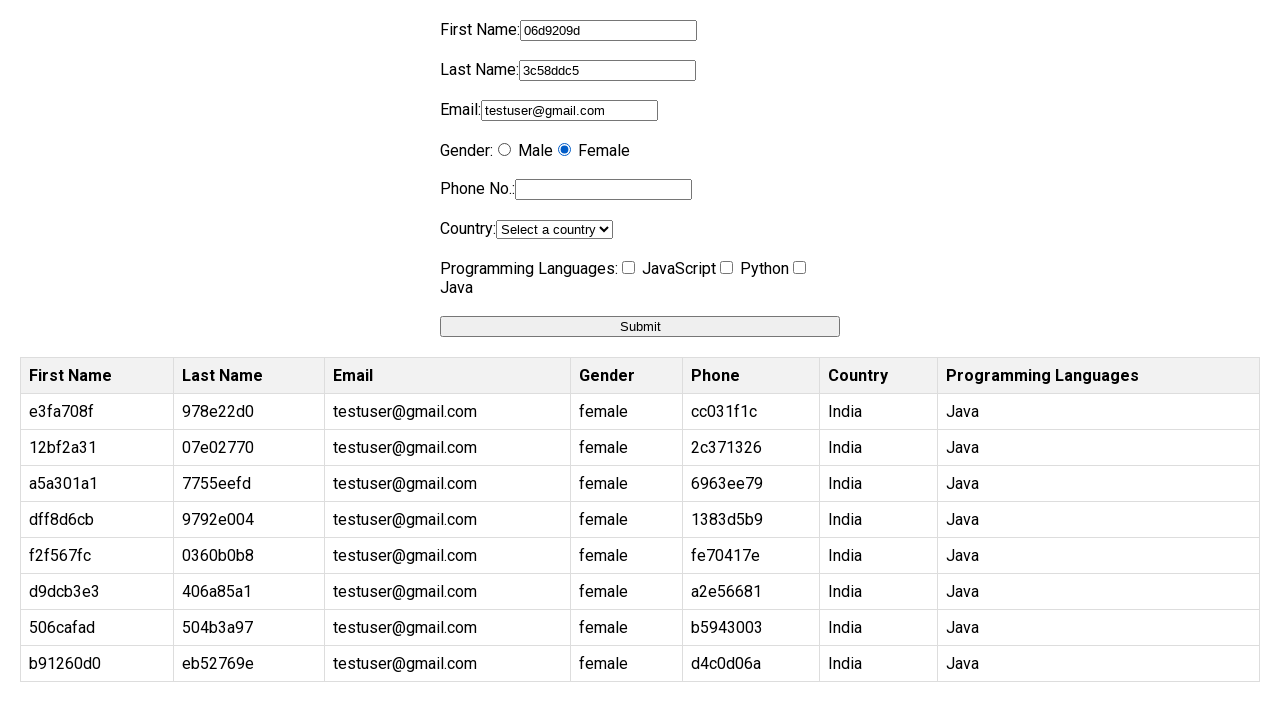

Filled phone field with random UUID (iteration 9/10) on input[name='phone']
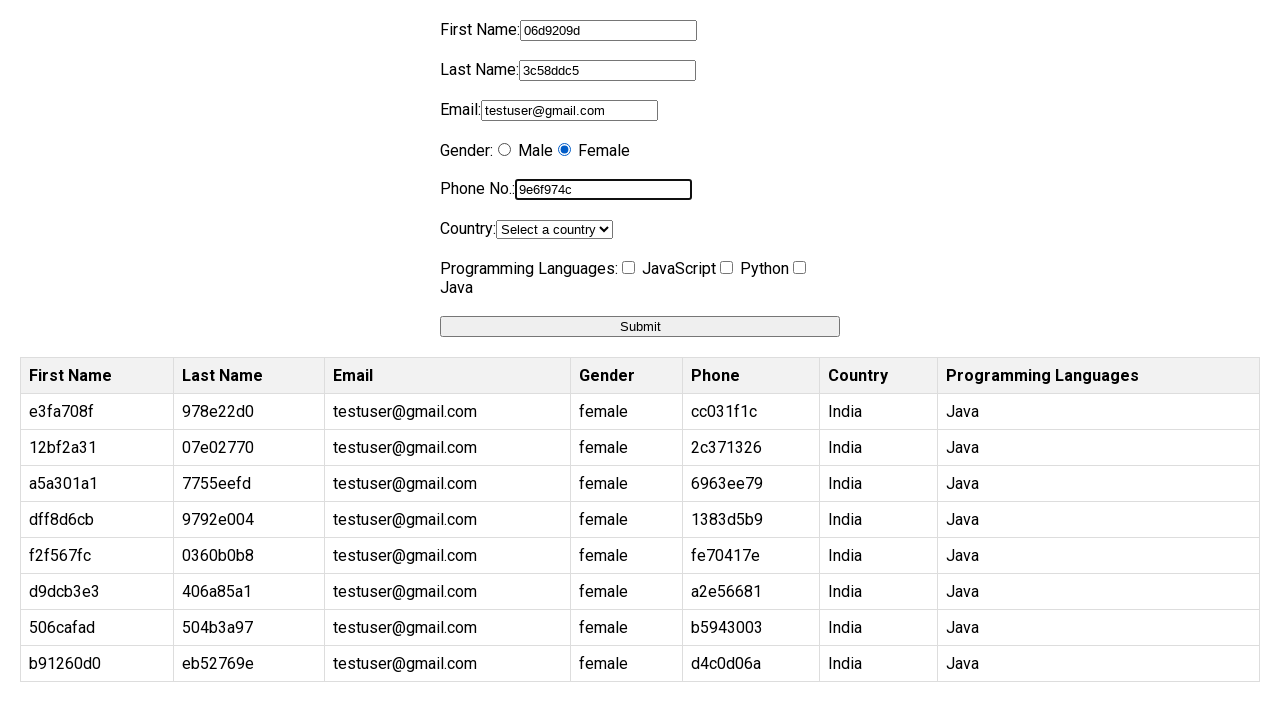

Selected India from country dropdown (iteration 9/10) on select[name='country']
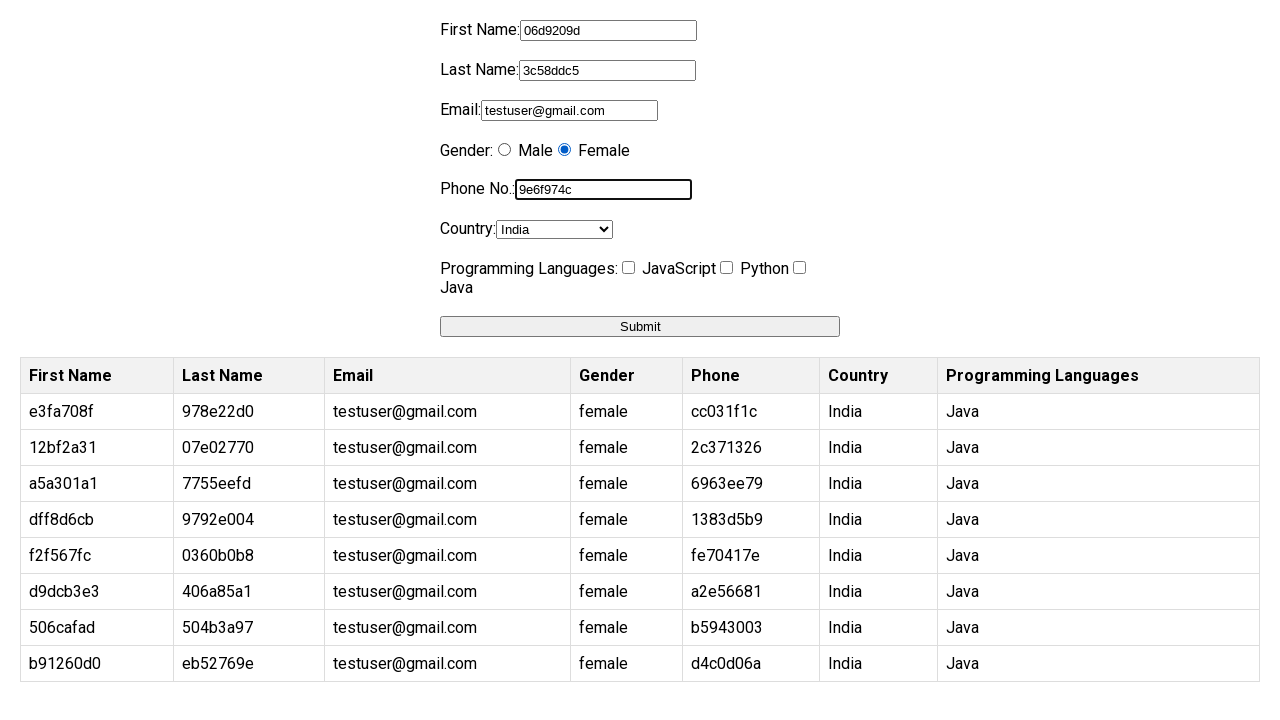

Clicked Java programming language checkbox (iteration 9/10) at (800, 268) on input[value='Java']
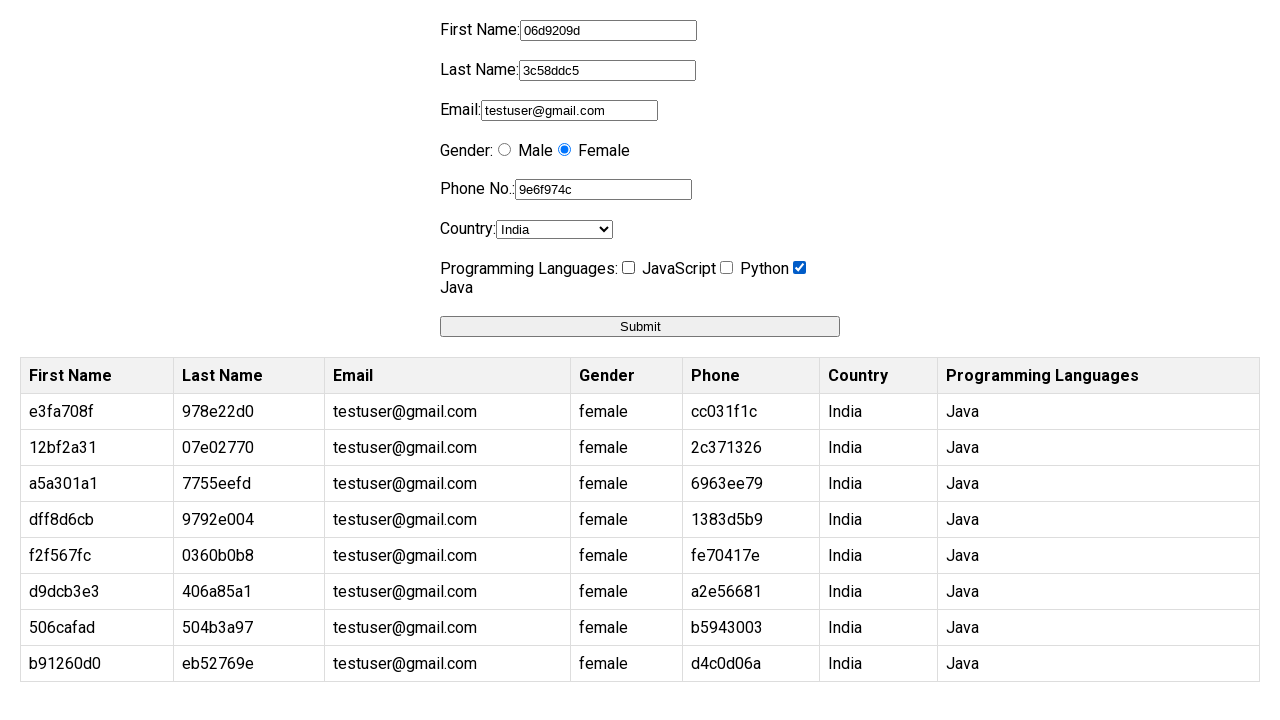

Submitted form (iteration 9/10) at (640, 326) on button
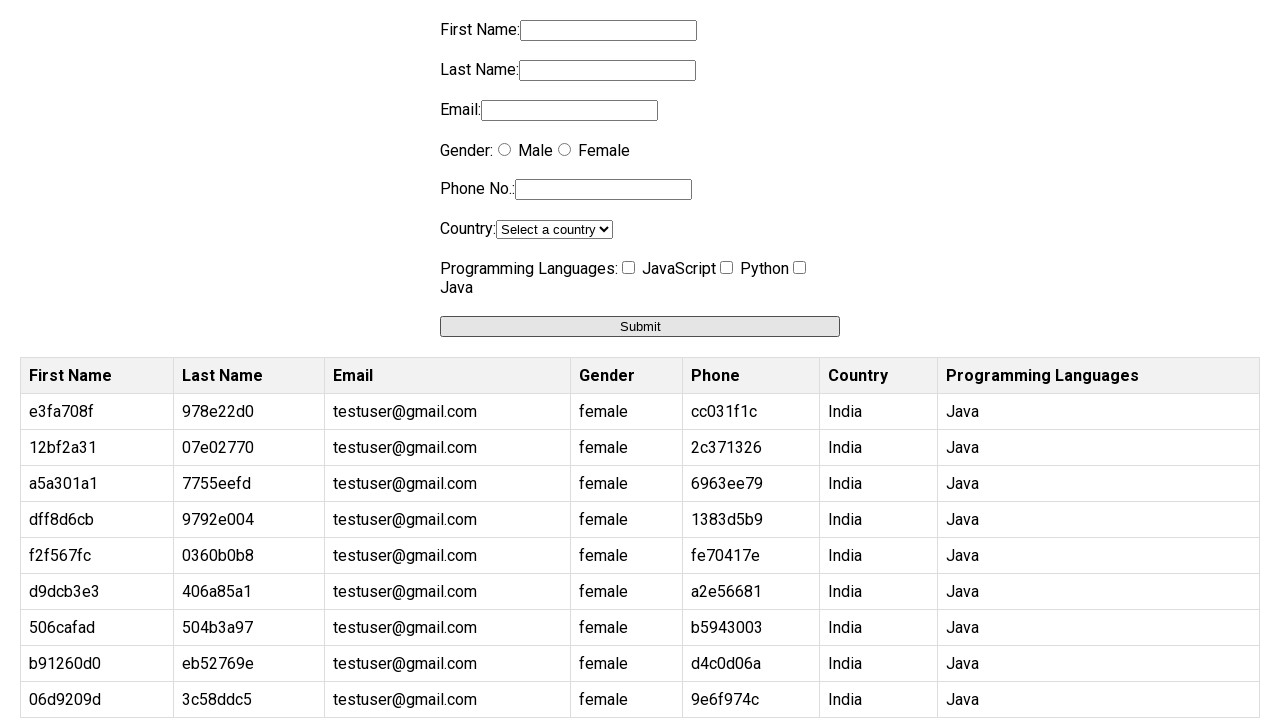

Filled firstname field with random UUID (iteration 10/10) on input[name='firstname']
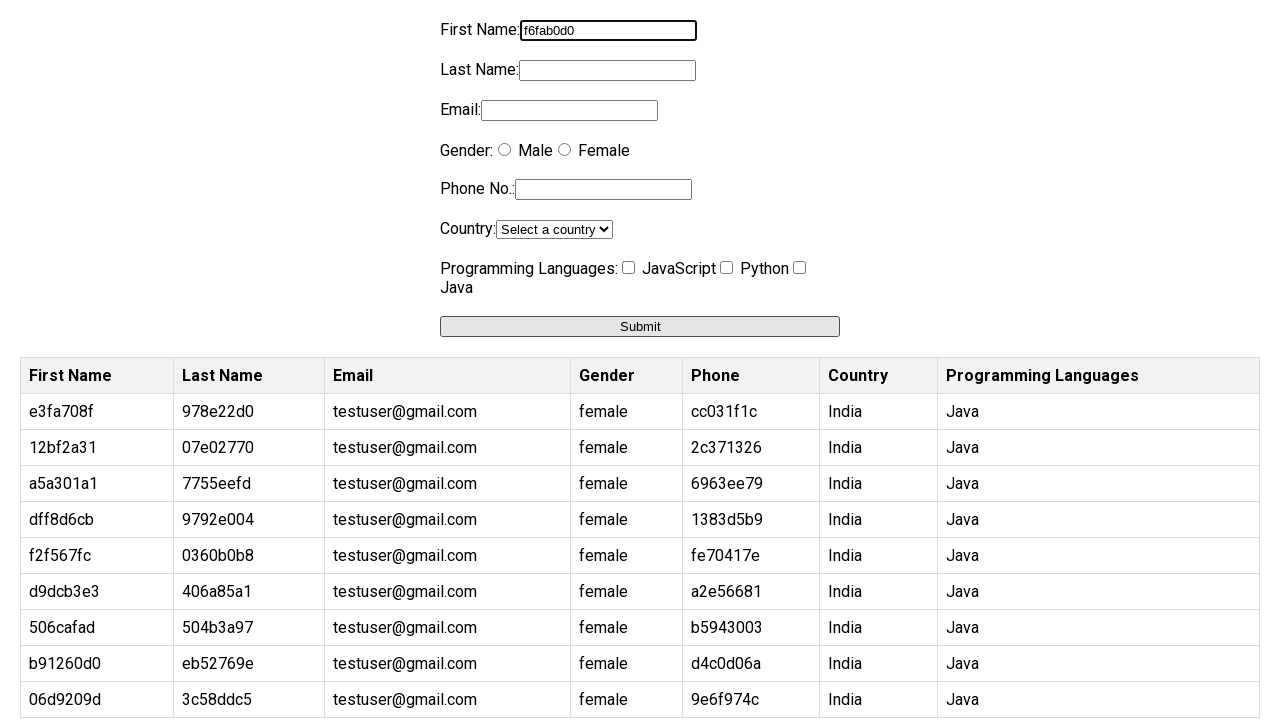

Filled lastname field with random UUID (iteration 10/10) on input[name='lastname']
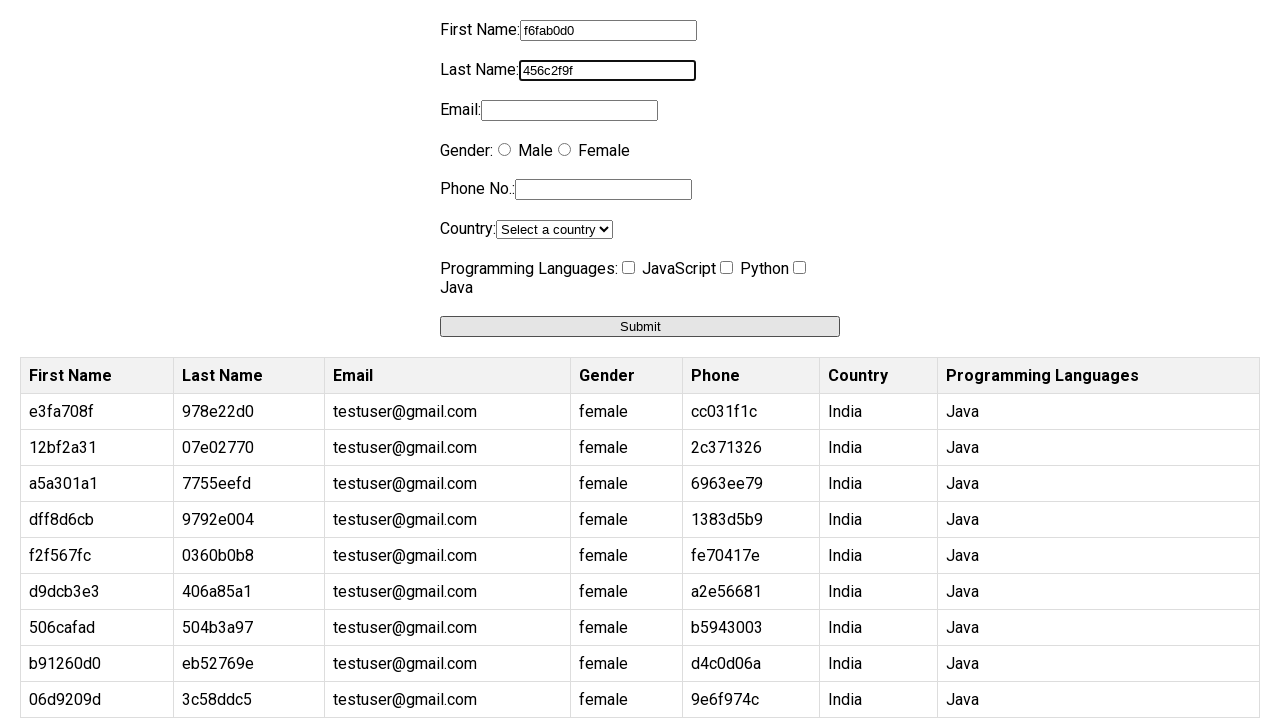

Filled email field with testuser@gmail.com (iteration 10/10) on input[name='email']
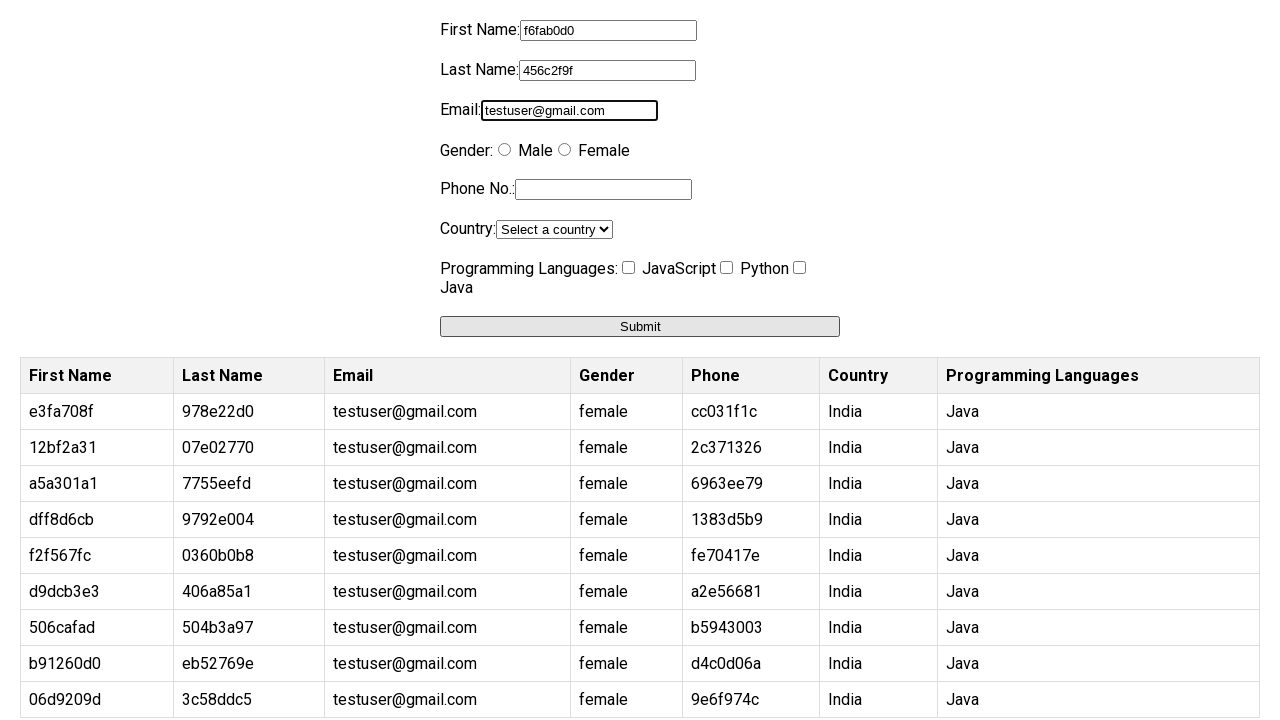

Selected gender radio button (iteration 10/10) at (564, 150) on xpath=//label[4]/label[2]
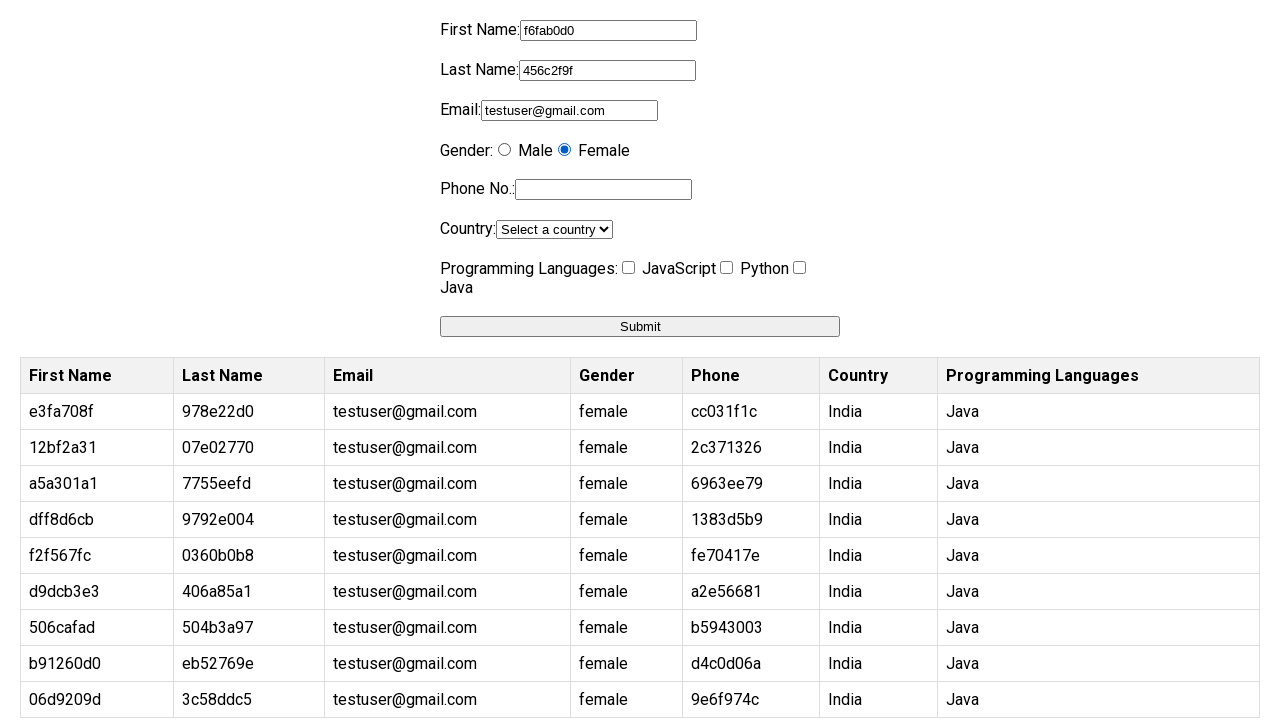

Filled phone field with random UUID (iteration 10/10) on input[name='phone']
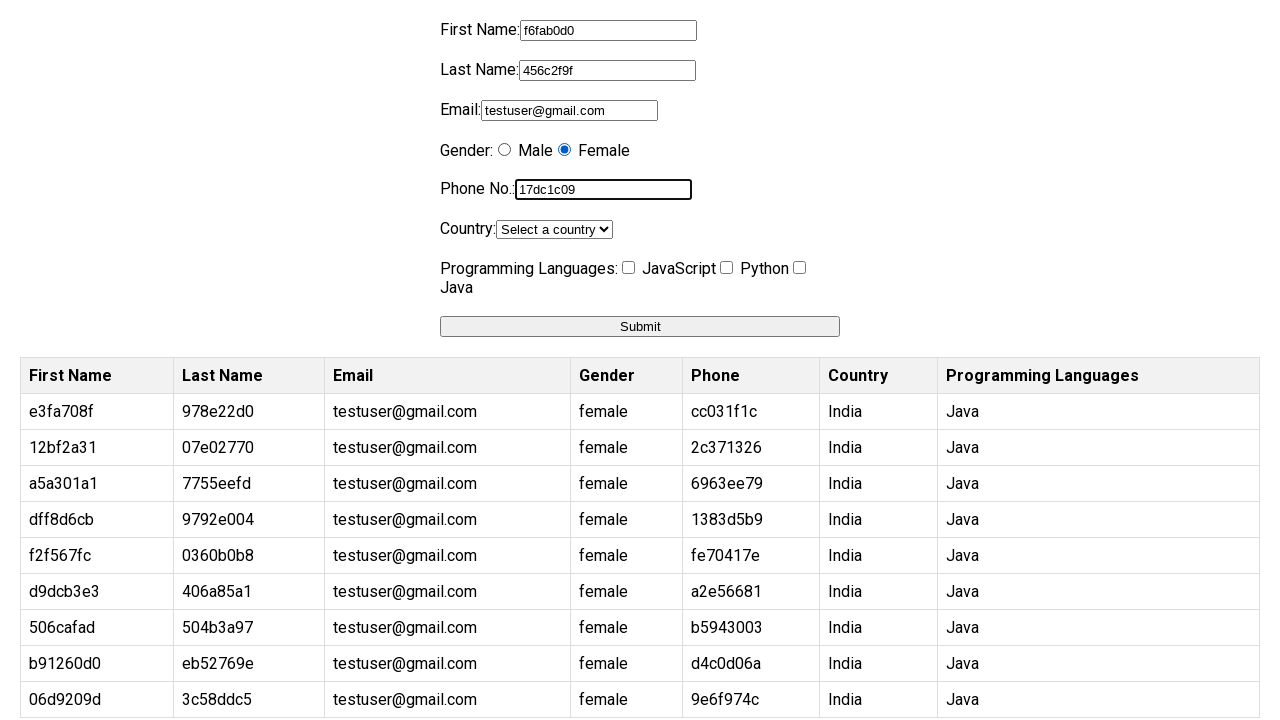

Selected India from country dropdown (iteration 10/10) on select[name='country']
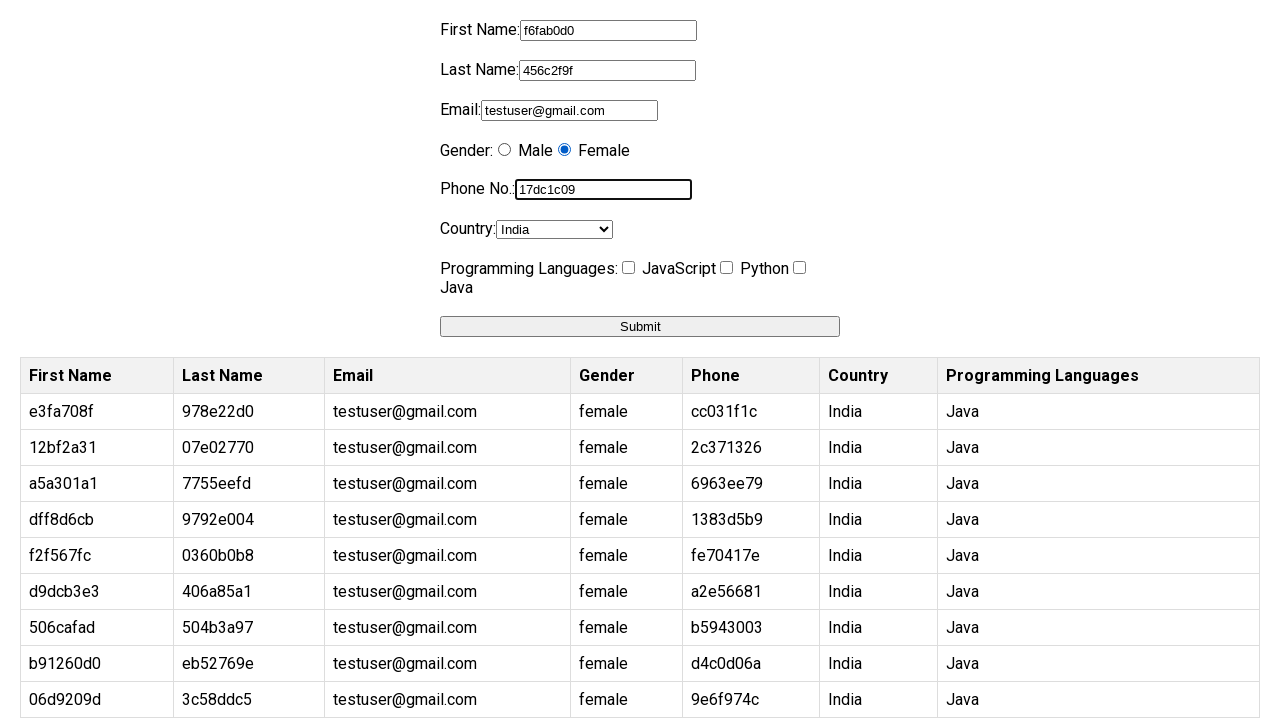

Clicked Java programming language checkbox (iteration 10/10) at (800, 268) on input[value='Java']
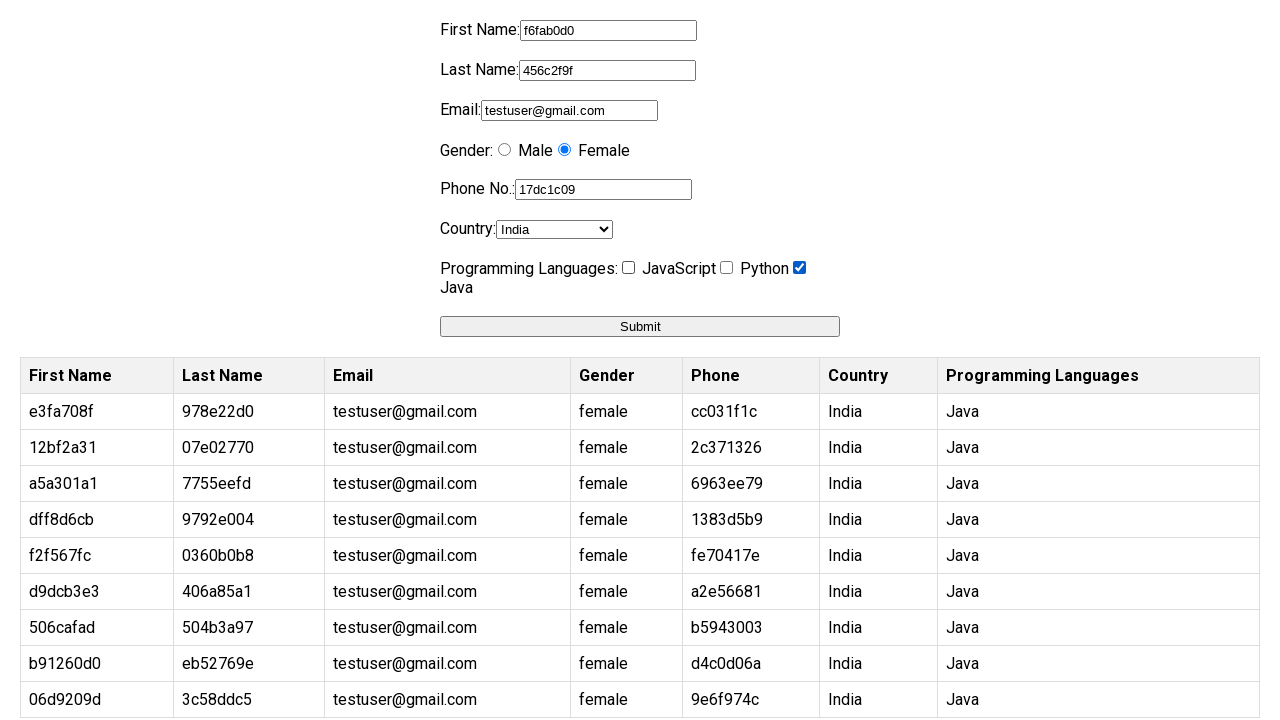

Submitted form (iteration 10/10) at (640, 326) on button
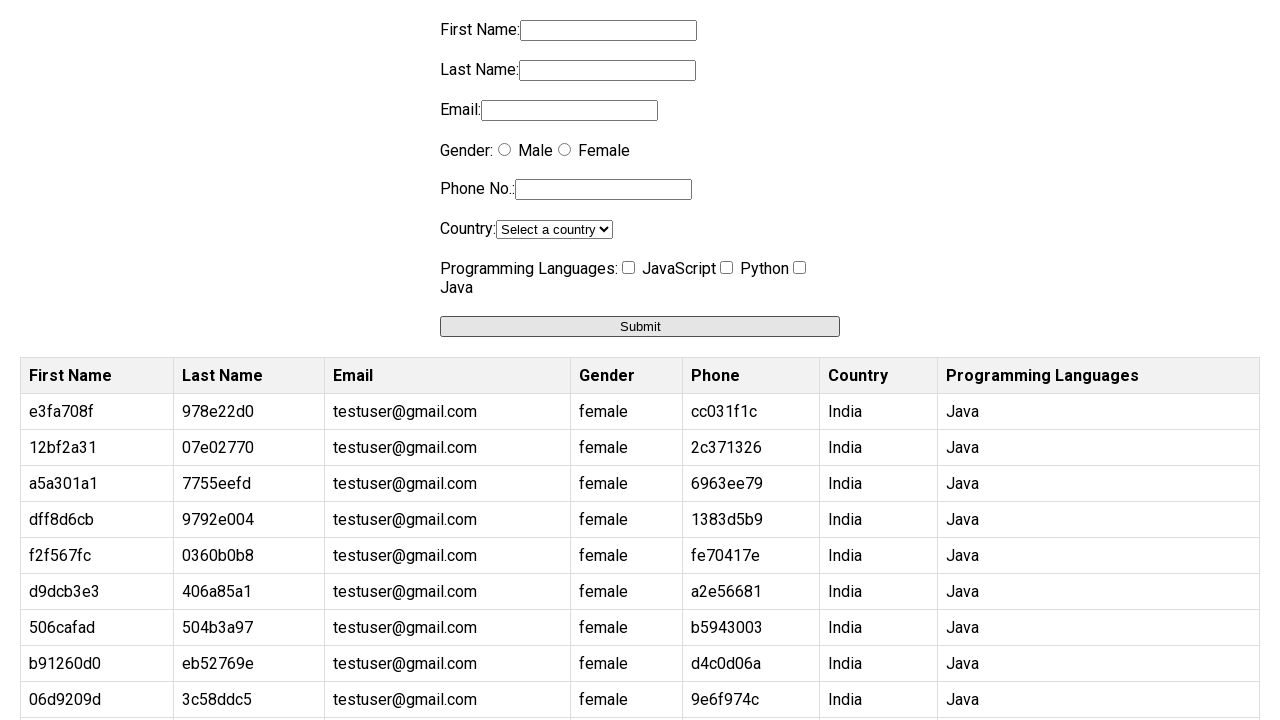

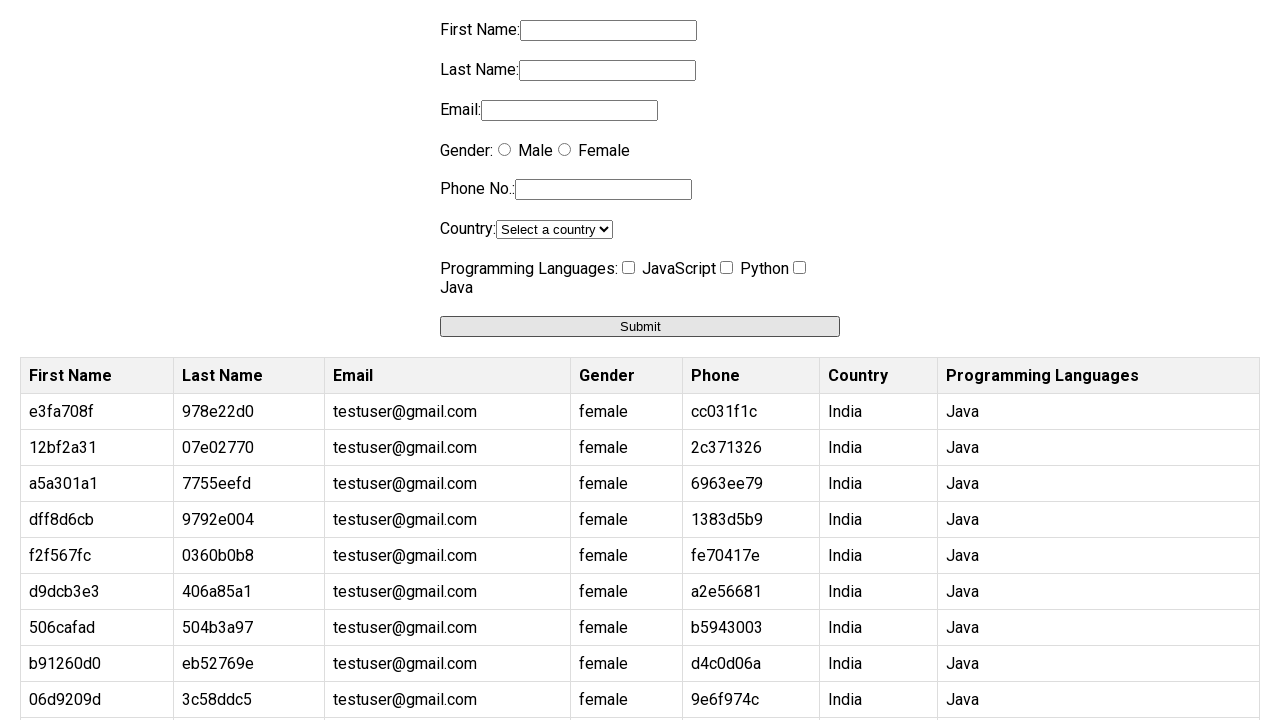